Plays the 1 to 50 clicking game by sequentially clicking numbers from 1 to 50 and captures the final score

Starting URL: https://zzzscore.com/1to50/en/

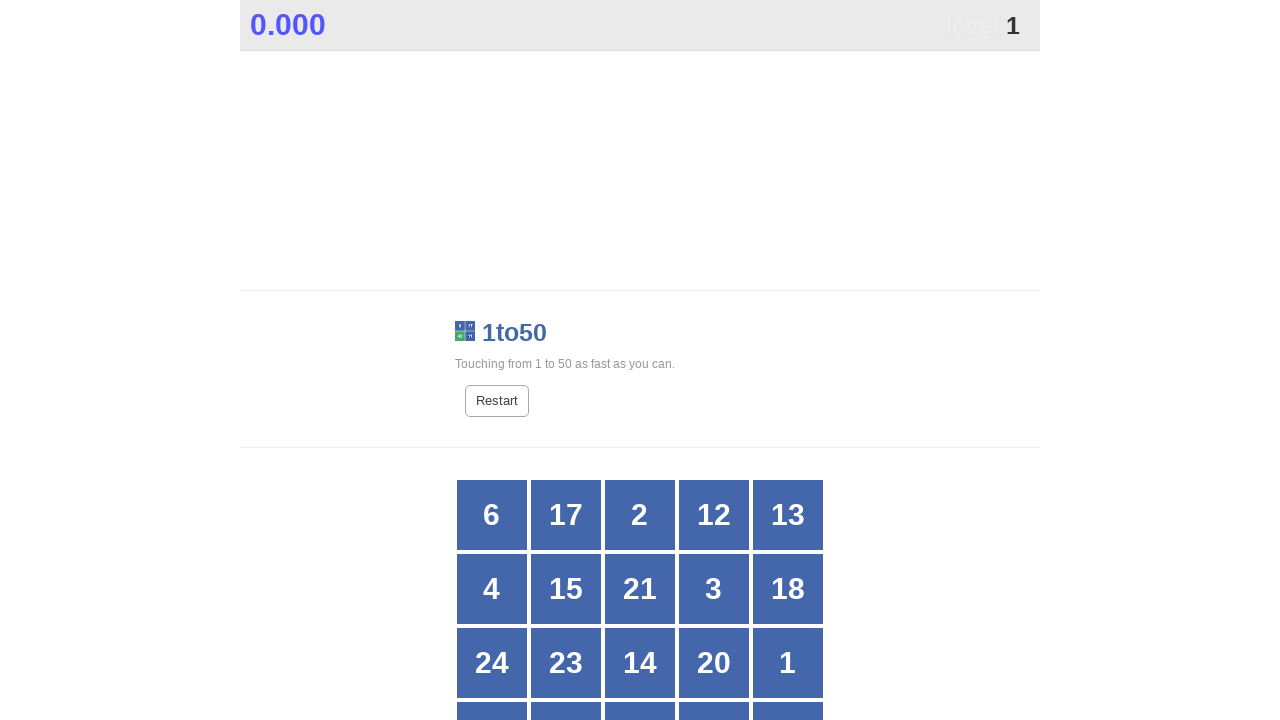

Waited for number 1 to appear on the grid
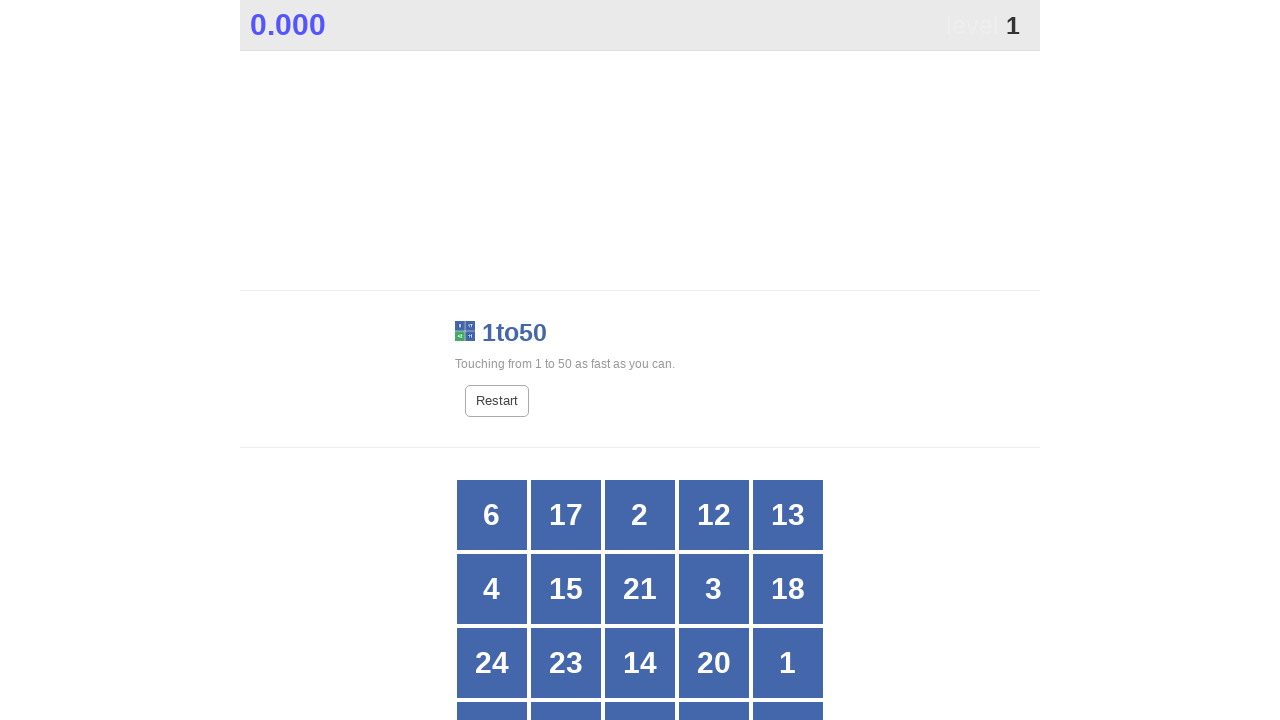

Clicked number 1 on the grid at (788, 663) on //*[@id="grid"]/div[text()="1"]
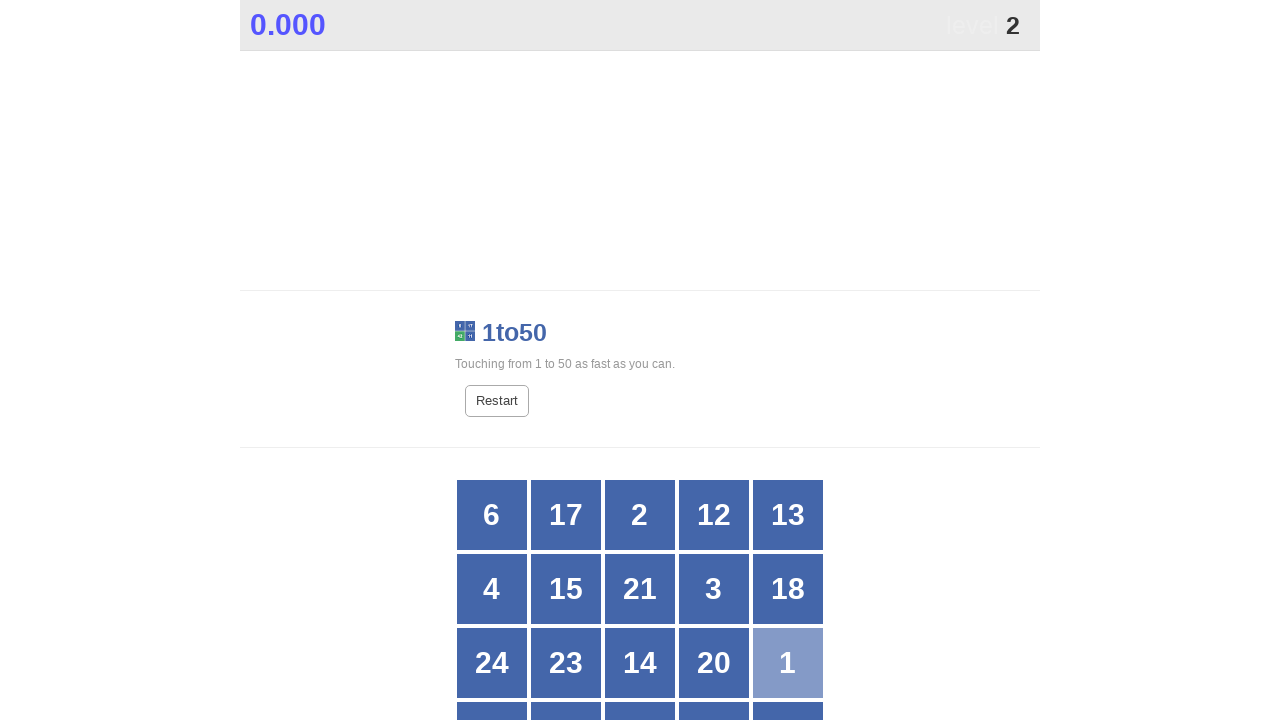

Waited for number 2 to appear on the grid
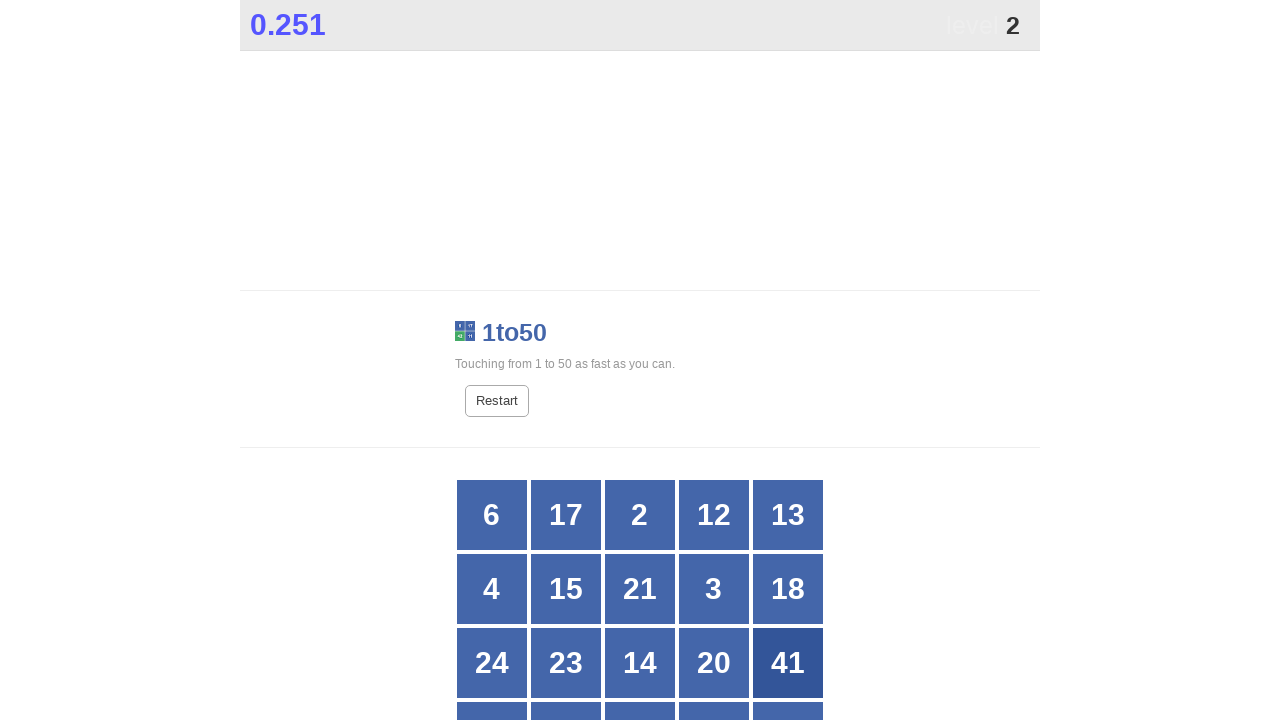

Clicked number 2 on the grid at (640, 515) on //*[@id="grid"]/div[text()="2"]
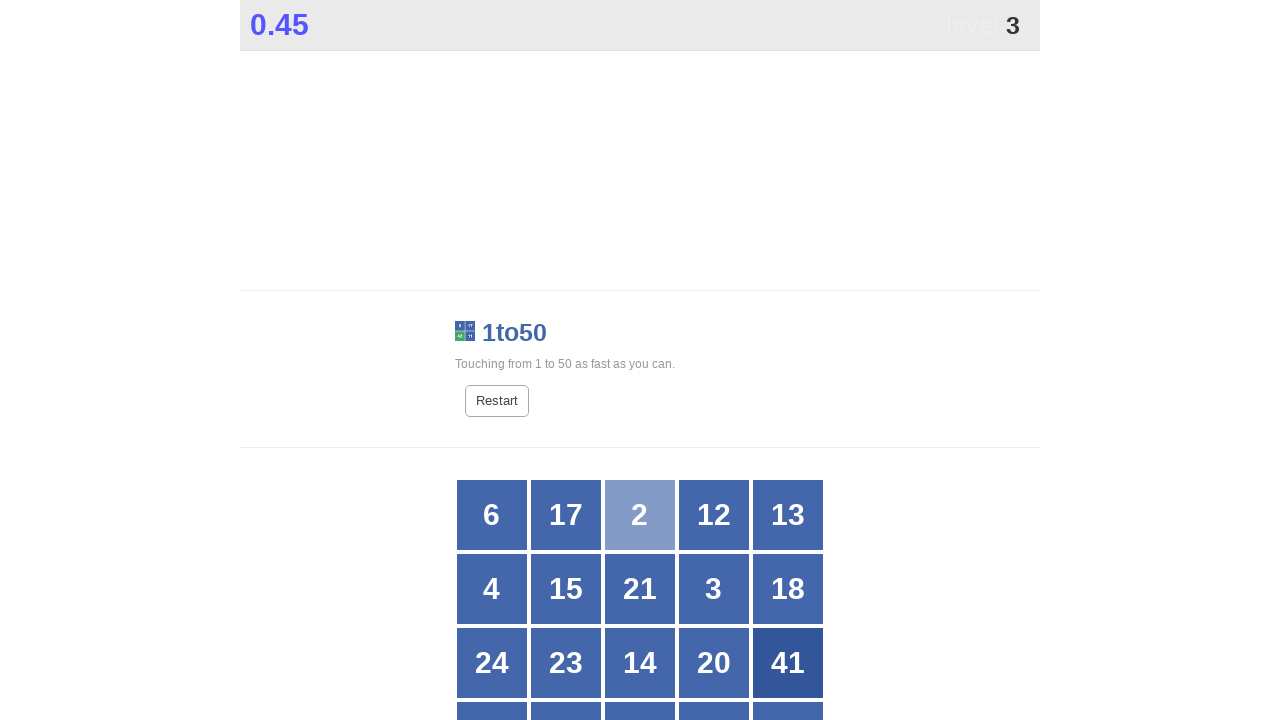

Waited for number 3 to appear on the grid
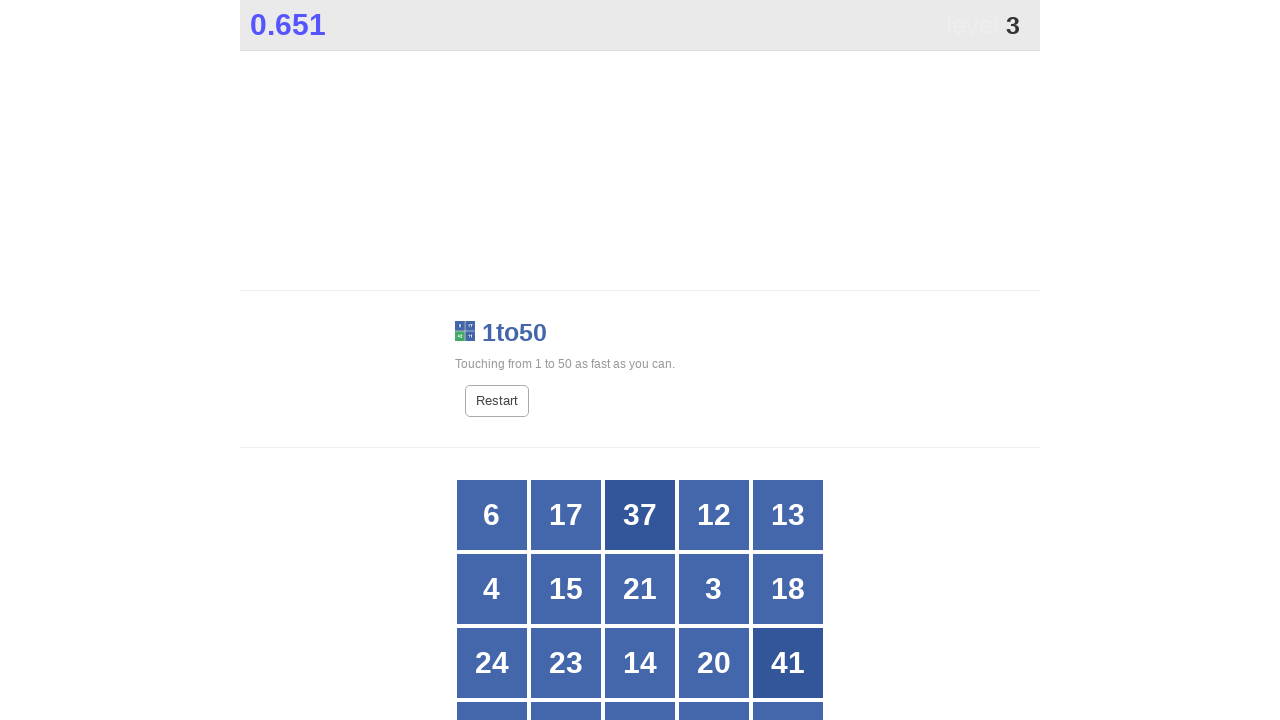

Clicked number 3 on the grid at (714, 589) on //*[@id="grid"]/div[text()="3"]
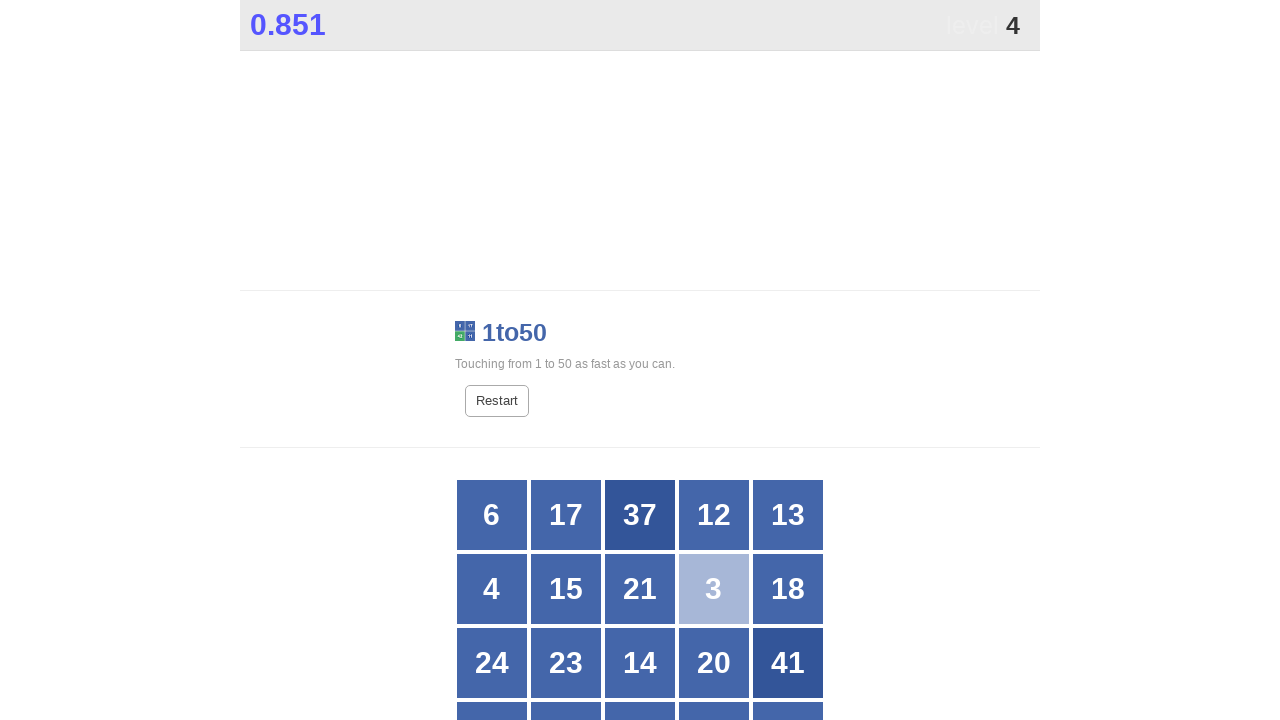

Waited for number 4 to appear on the grid
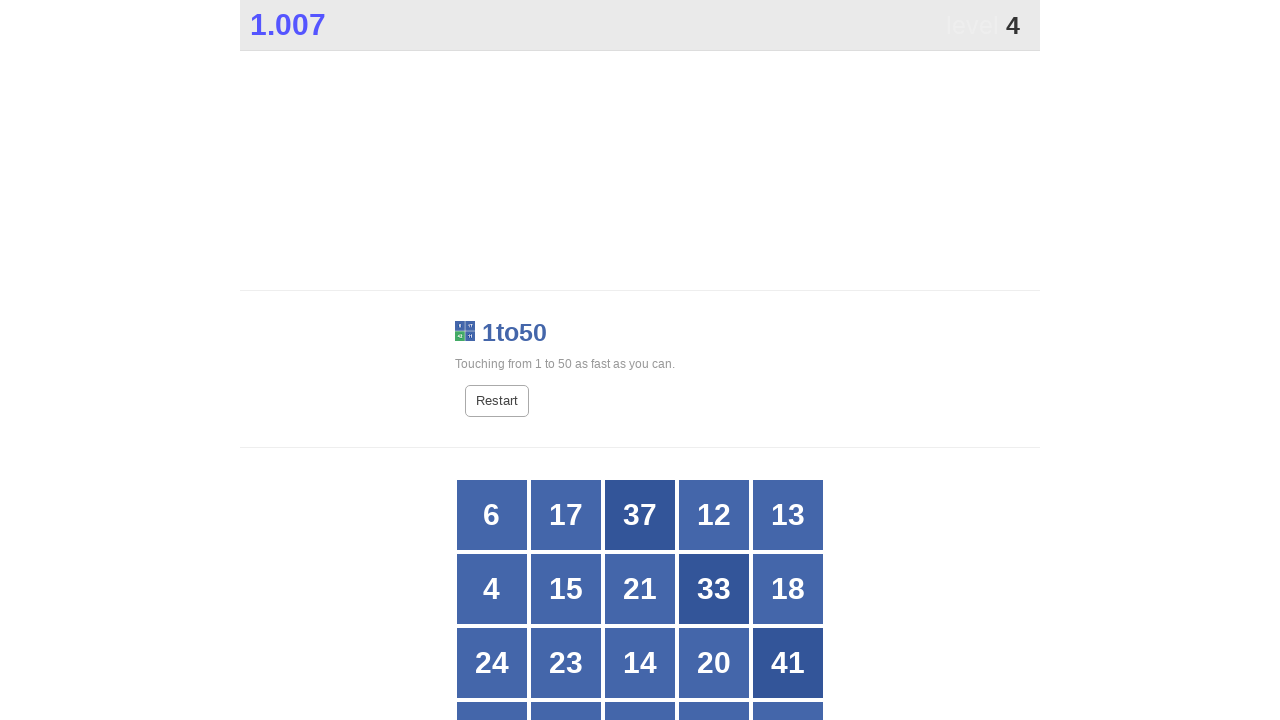

Clicked number 4 on the grid at (492, 589) on //*[@id="grid"]/div[text()="4"]
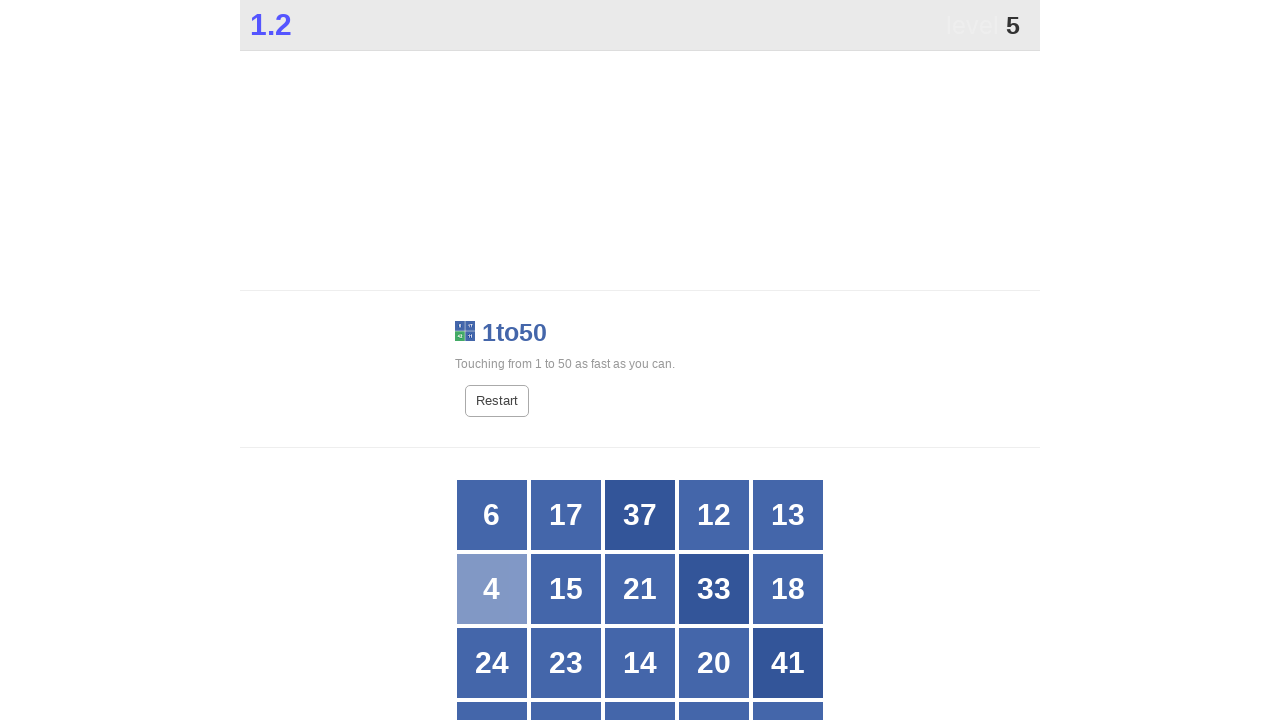

Waited for number 5 to appear on the grid
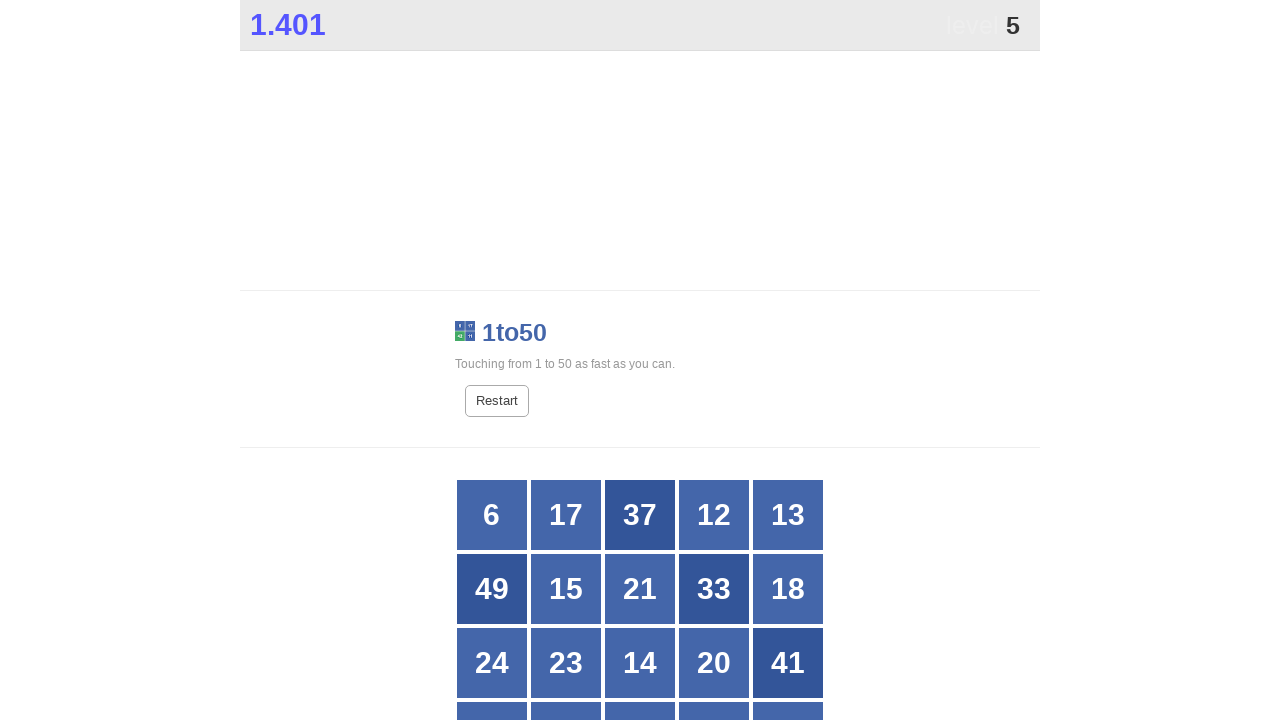

Clicked number 5 on the grid at (788, 685) on //*[@id="grid"]/div[text()="5"]
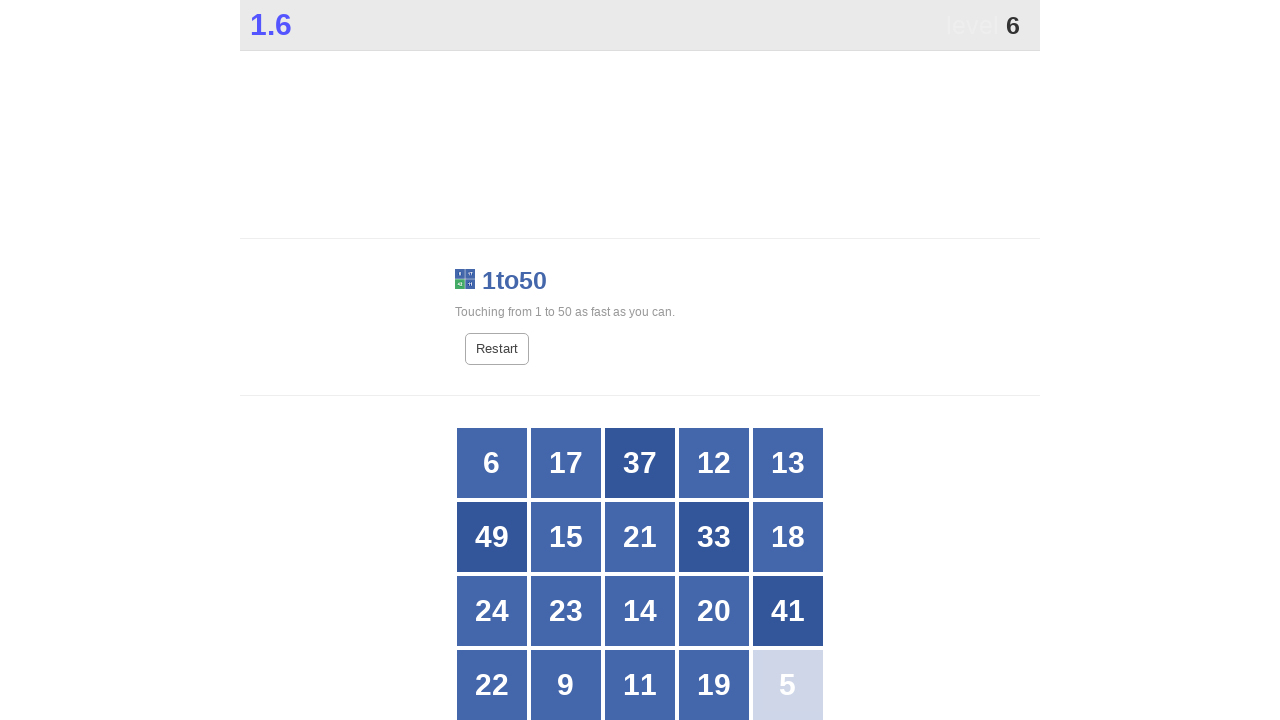

Waited for number 6 to appear on the grid
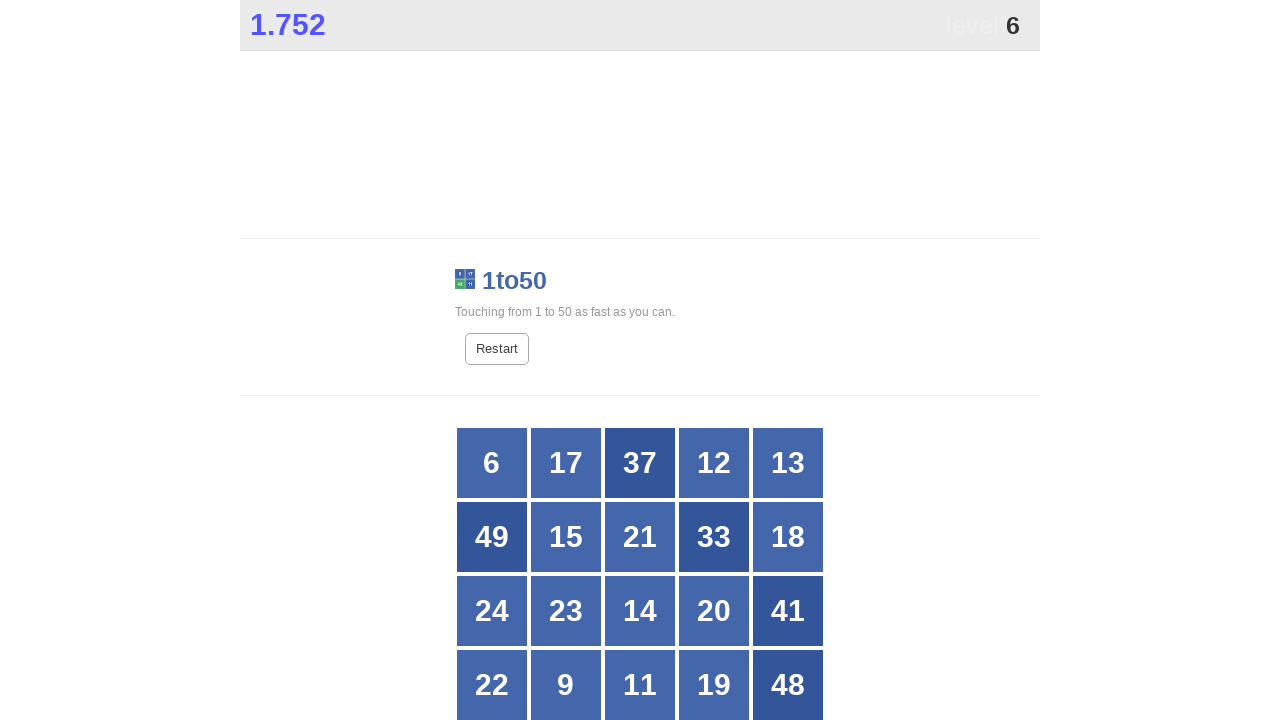

Clicked number 6 on the grid at (492, 463) on //*[@id="grid"]/div[text()="6"]
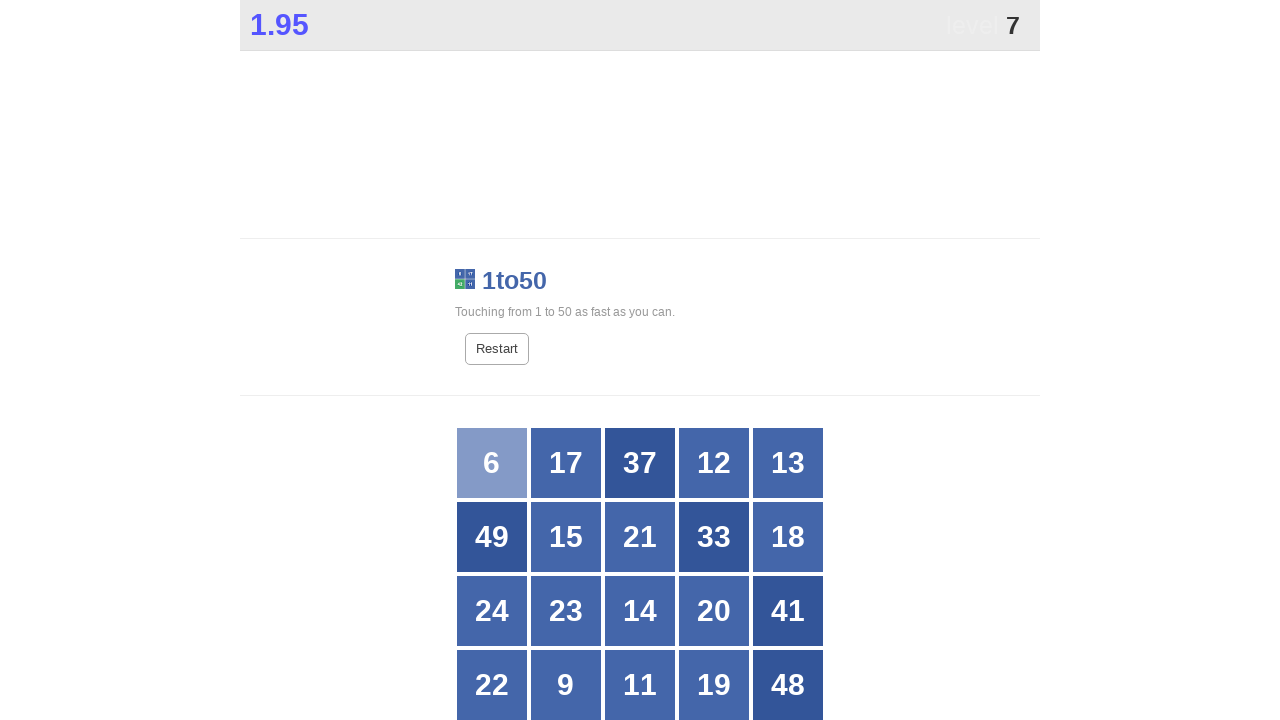

Waited for number 7 to appear on the grid
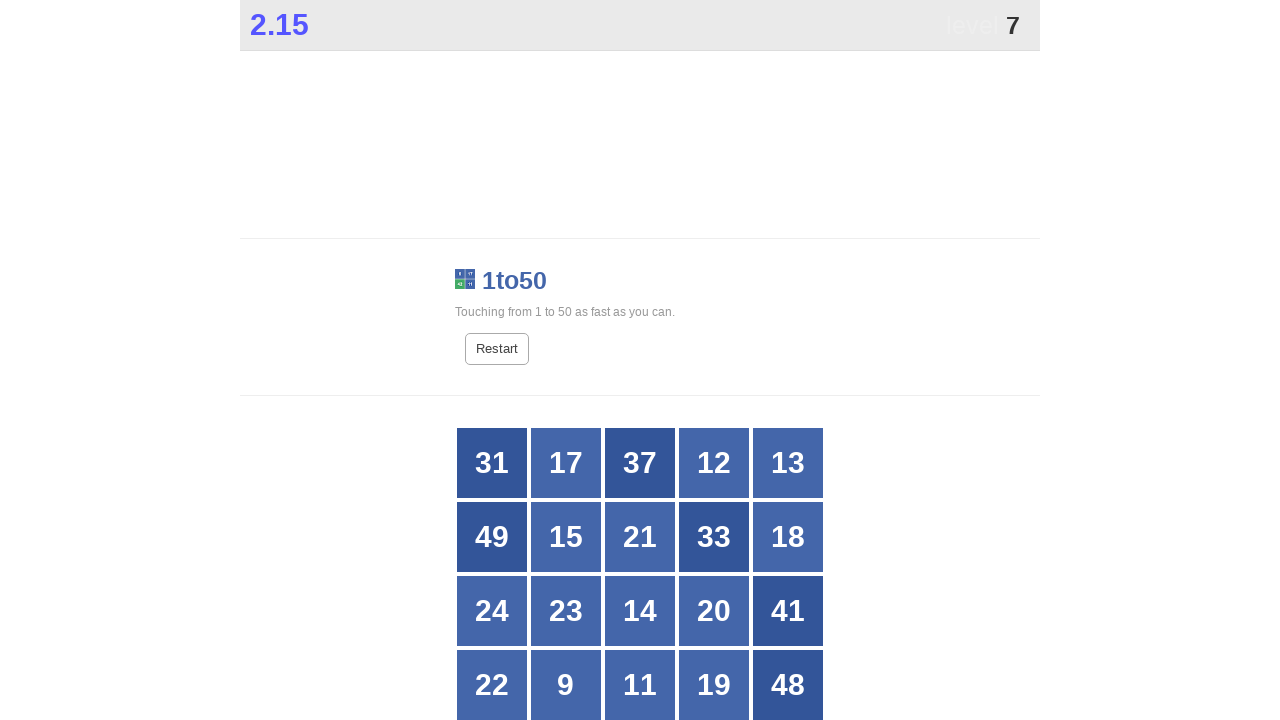

Clicked number 7 on the grid at (714, 361) on //*[@id="grid"]/div[text()="7"]
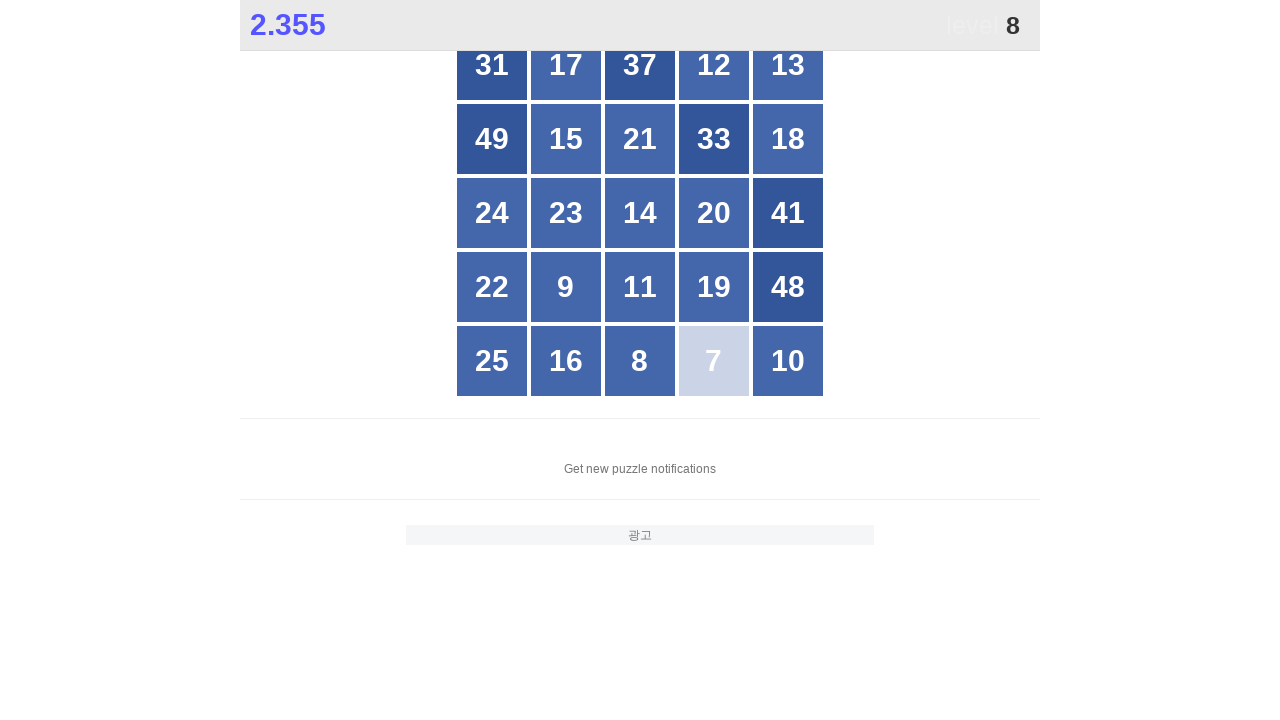

Waited for number 8 to appear on the grid
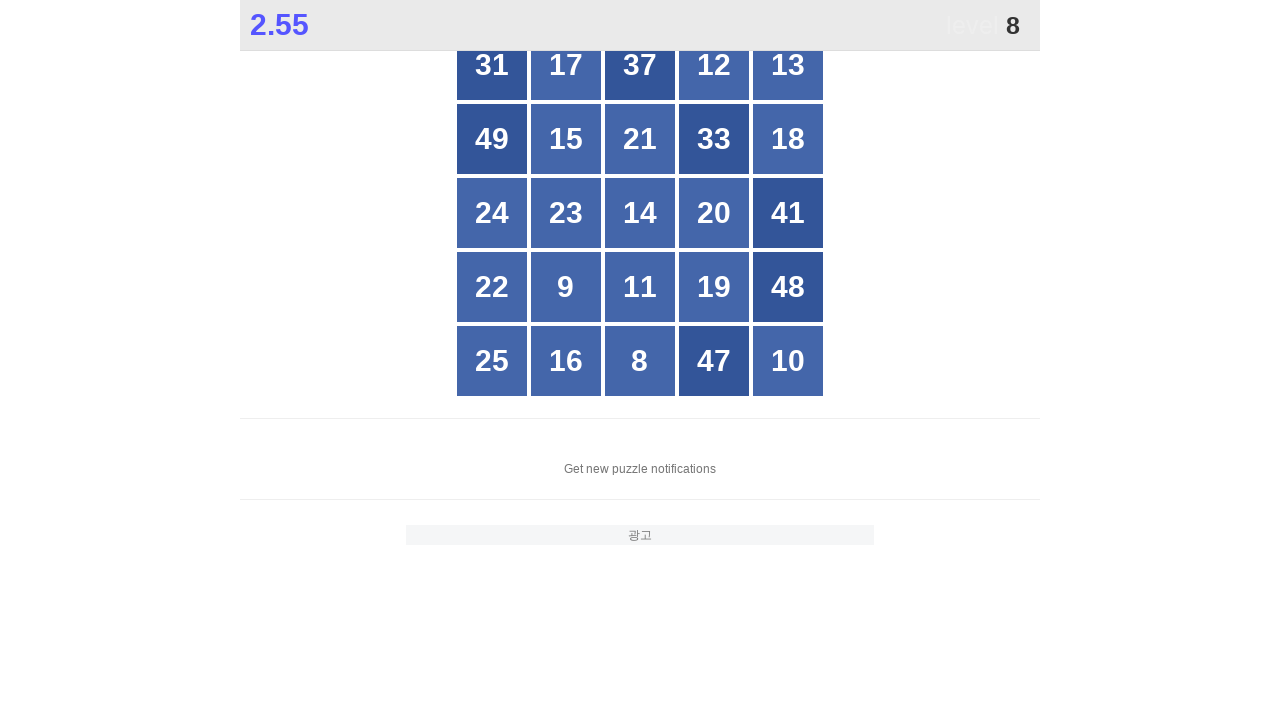

Clicked number 8 on the grid at (640, 361) on //*[@id="grid"]/div[text()="8"]
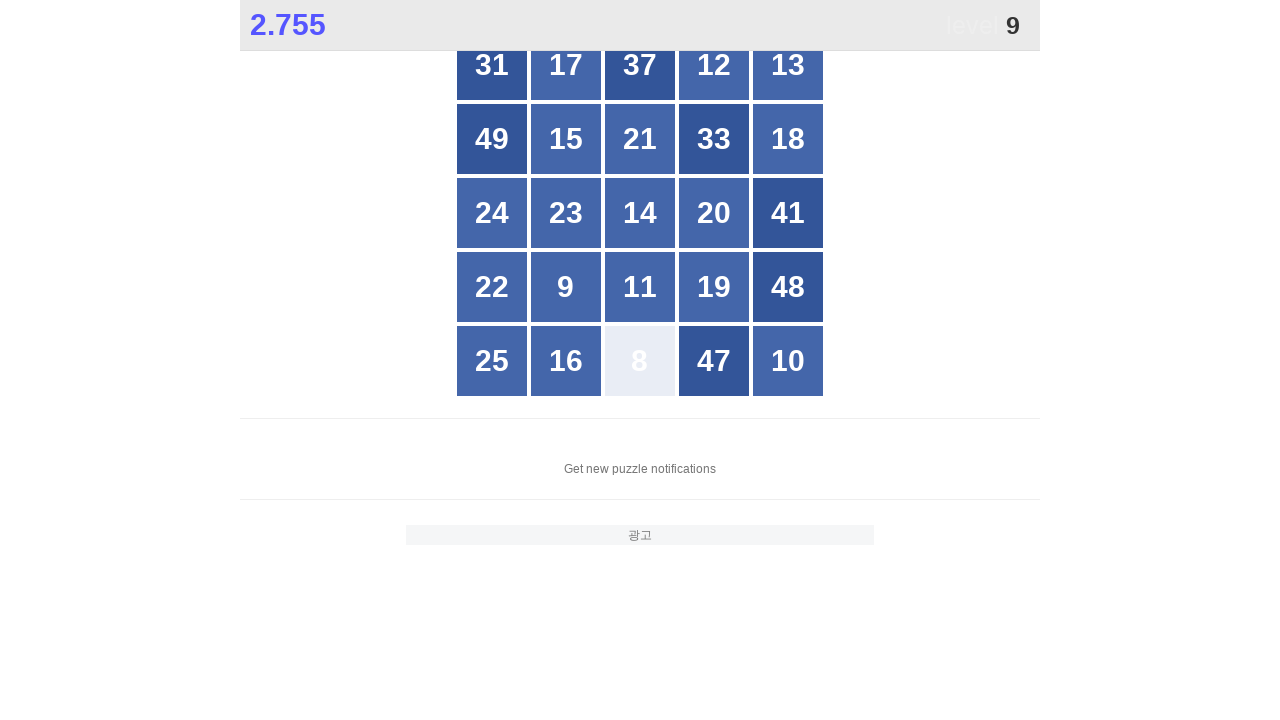

Waited for number 9 to appear on the grid
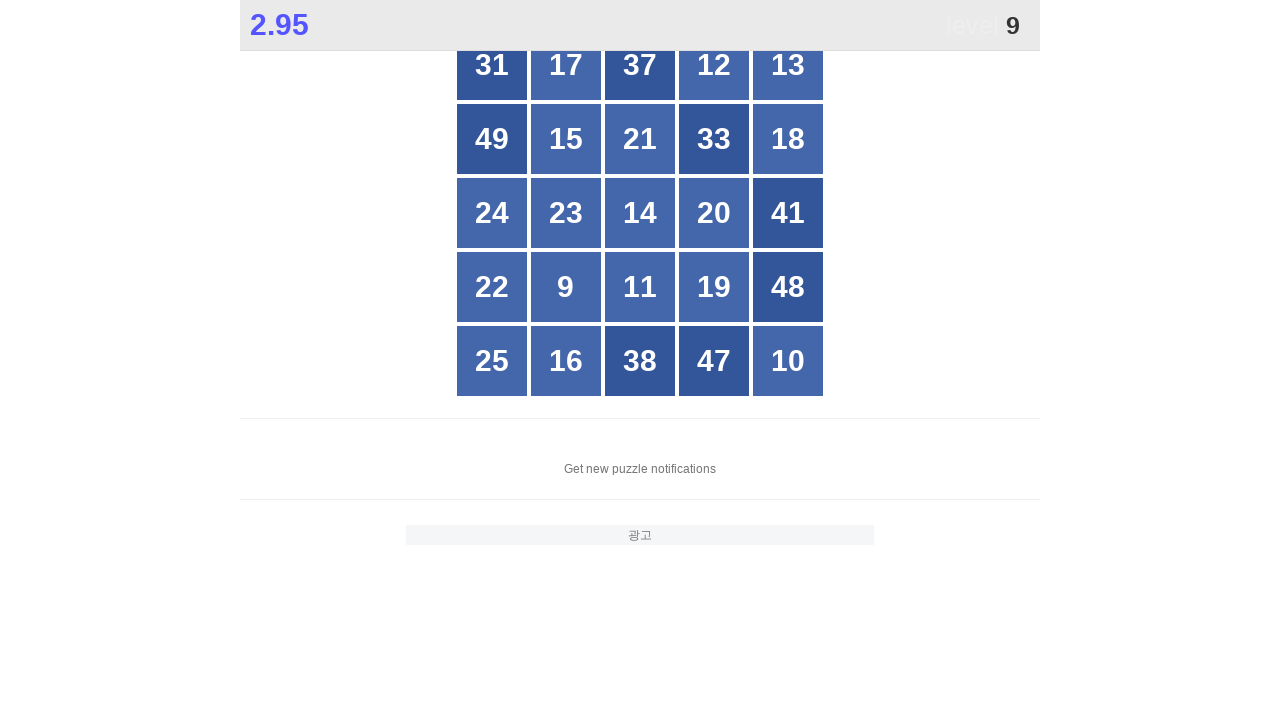

Clicked number 9 on the grid at (566, 287) on //*[@id="grid"]/div[text()="9"]
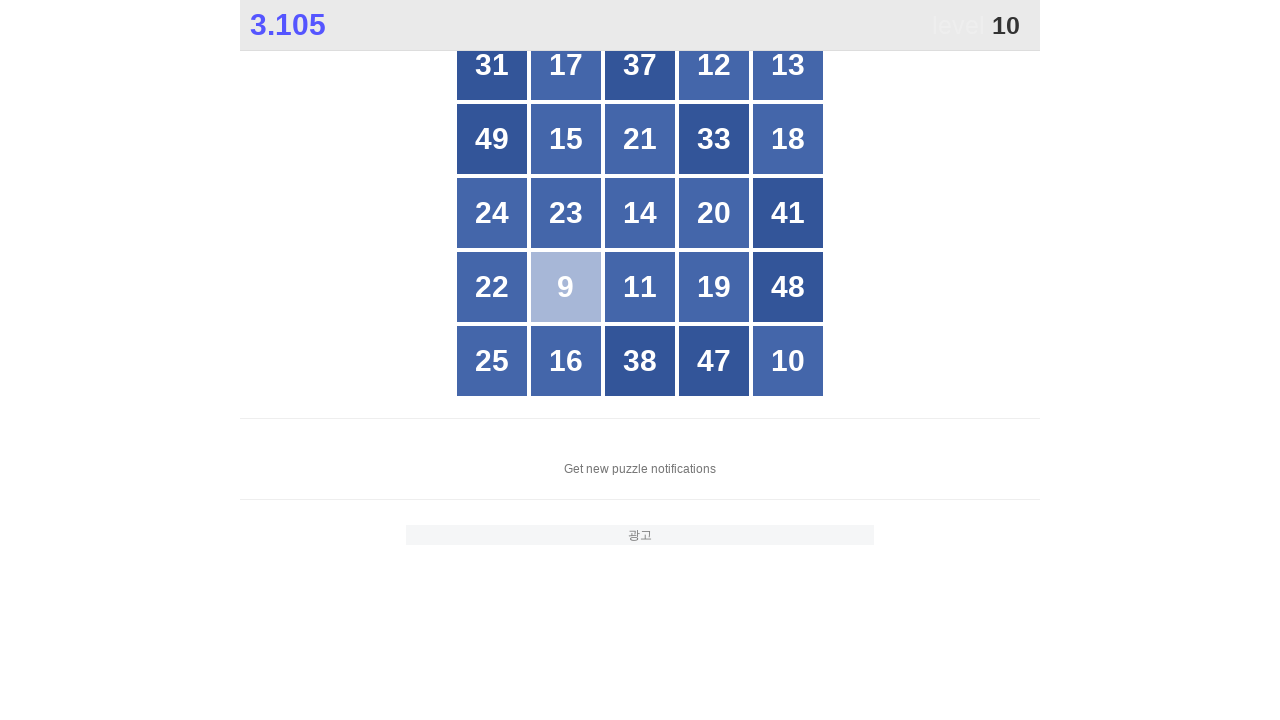

Waited for number 10 to appear on the grid
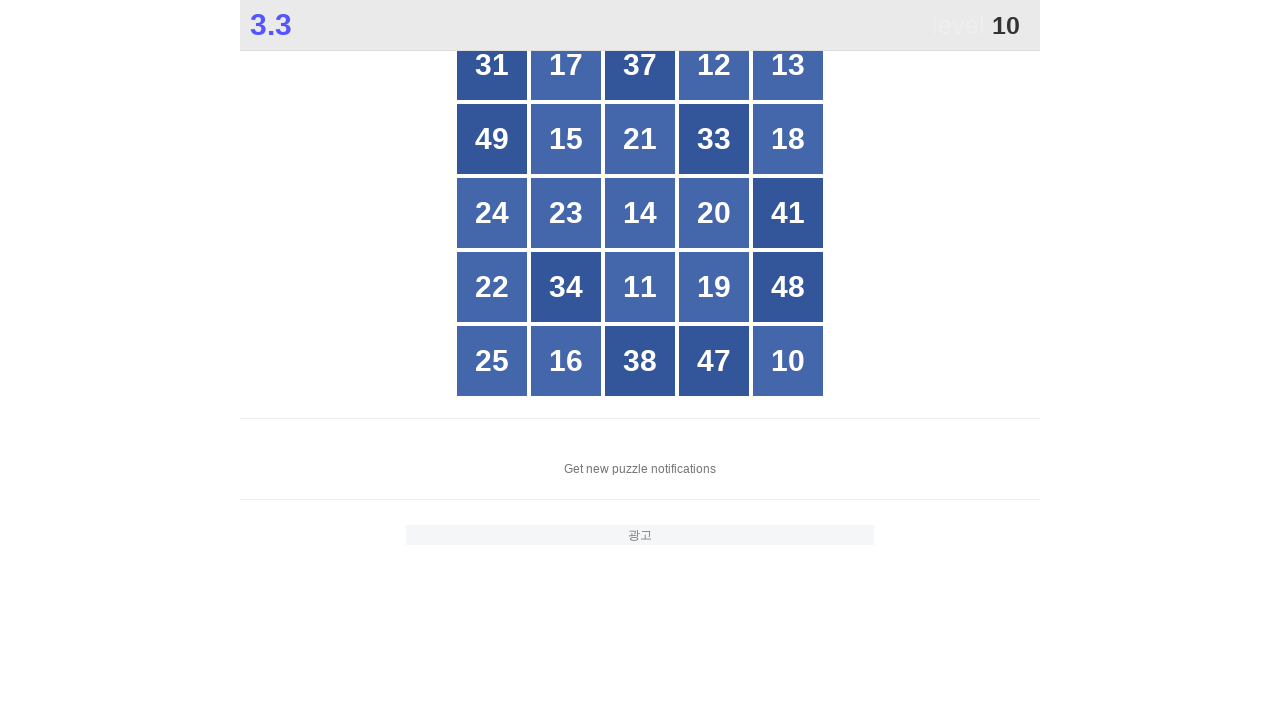

Clicked number 10 on the grid at (788, 361) on //*[@id="grid"]/div[text()="10"]
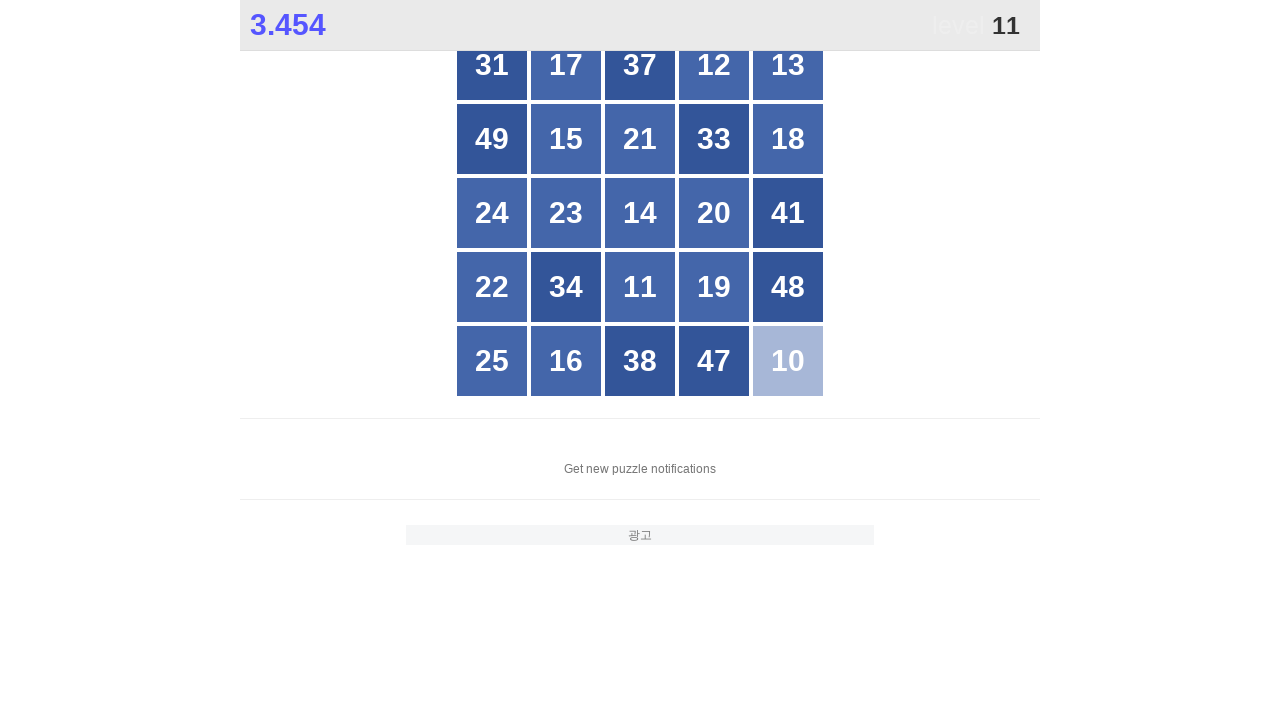

Waited for number 11 to appear on the grid
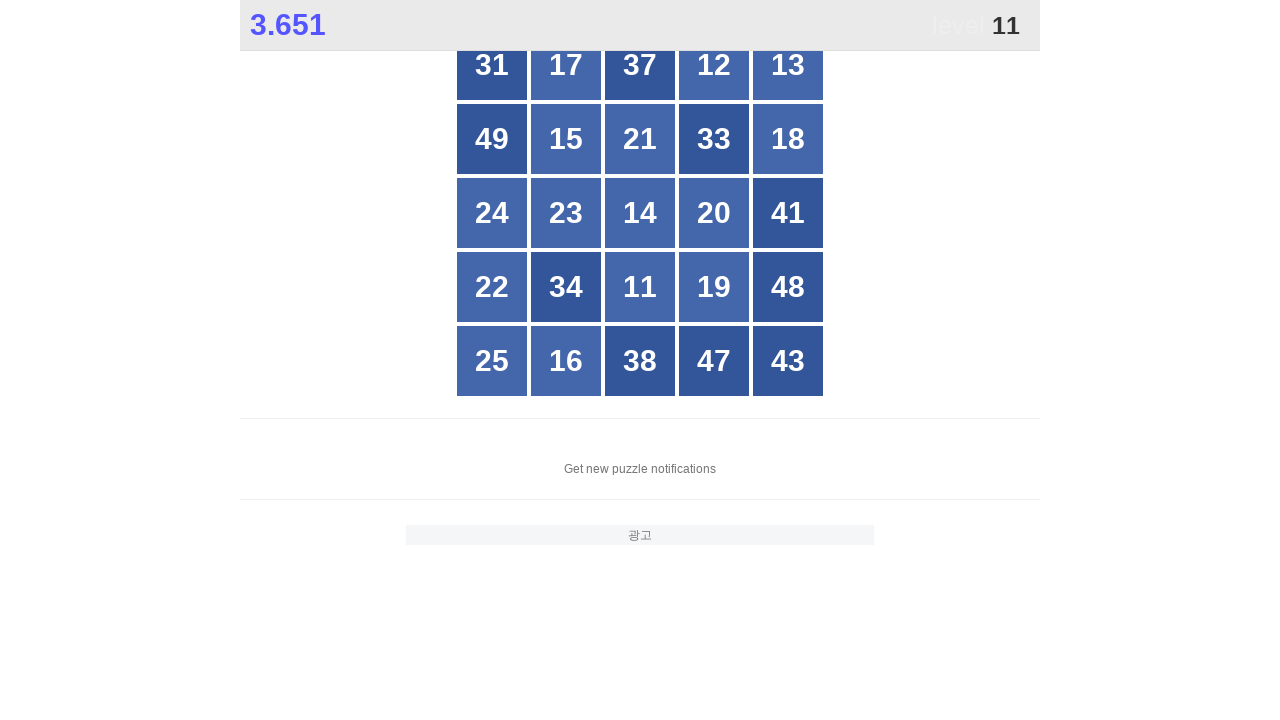

Clicked number 11 on the grid at (640, 287) on //*[@id="grid"]/div[text()="11"]
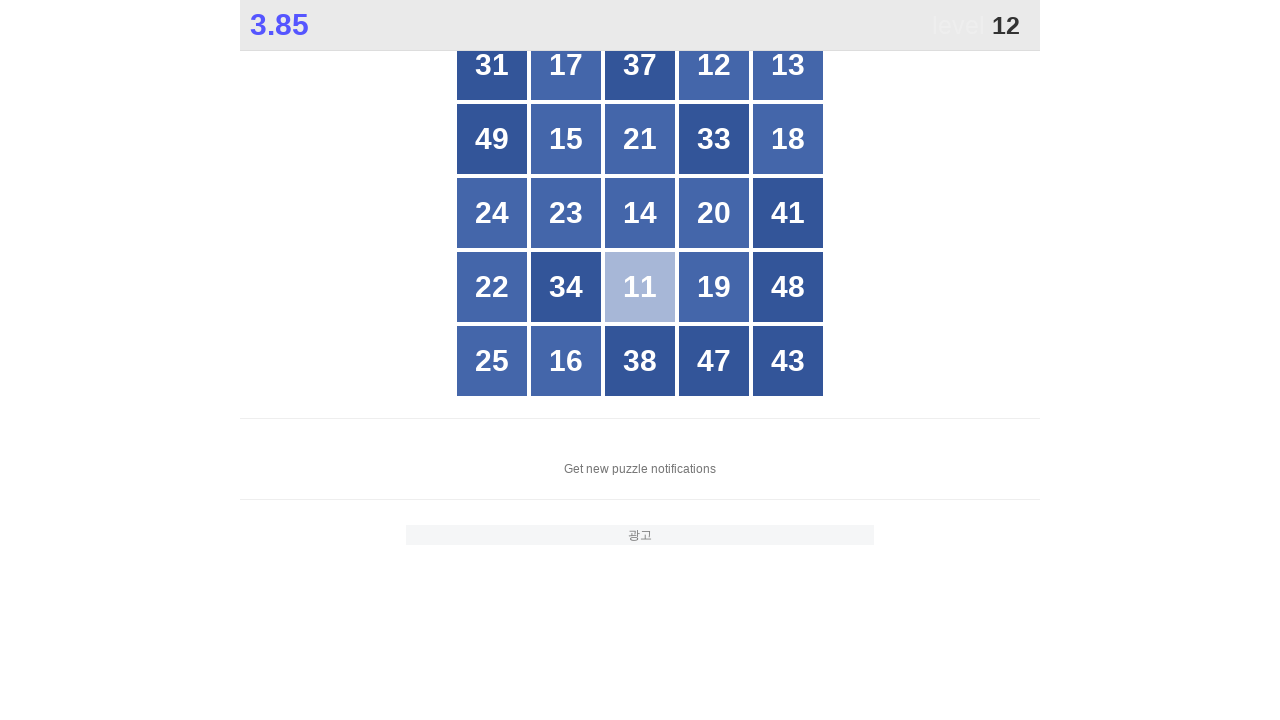

Waited for number 12 to appear on the grid
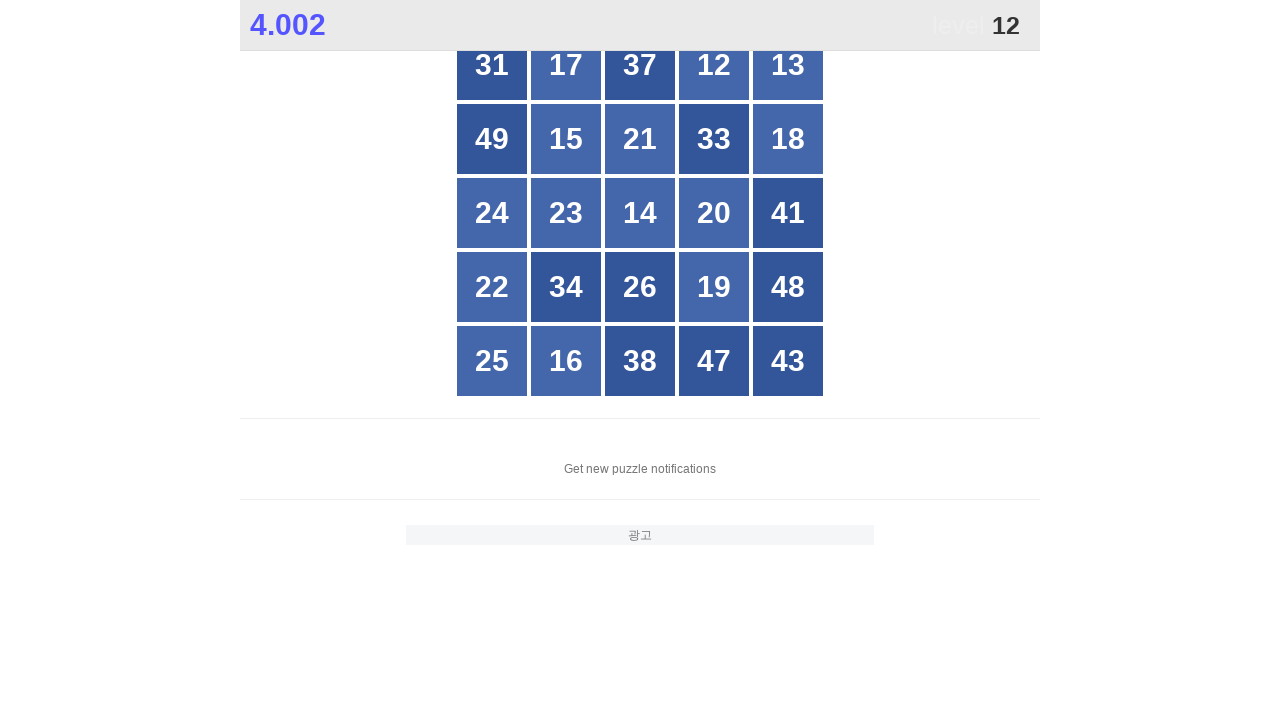

Clicked number 12 on the grid at (714, 65) on //*[@id="grid"]/div[text()="12"]
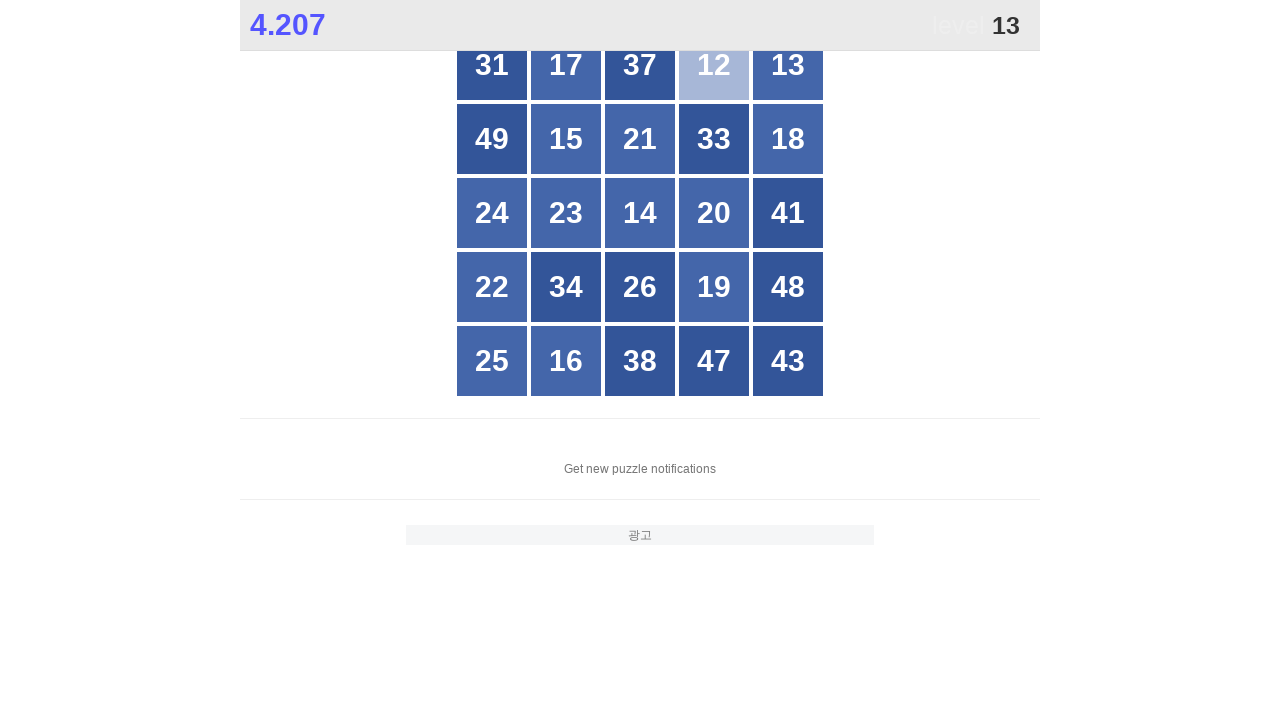

Waited for number 13 to appear on the grid
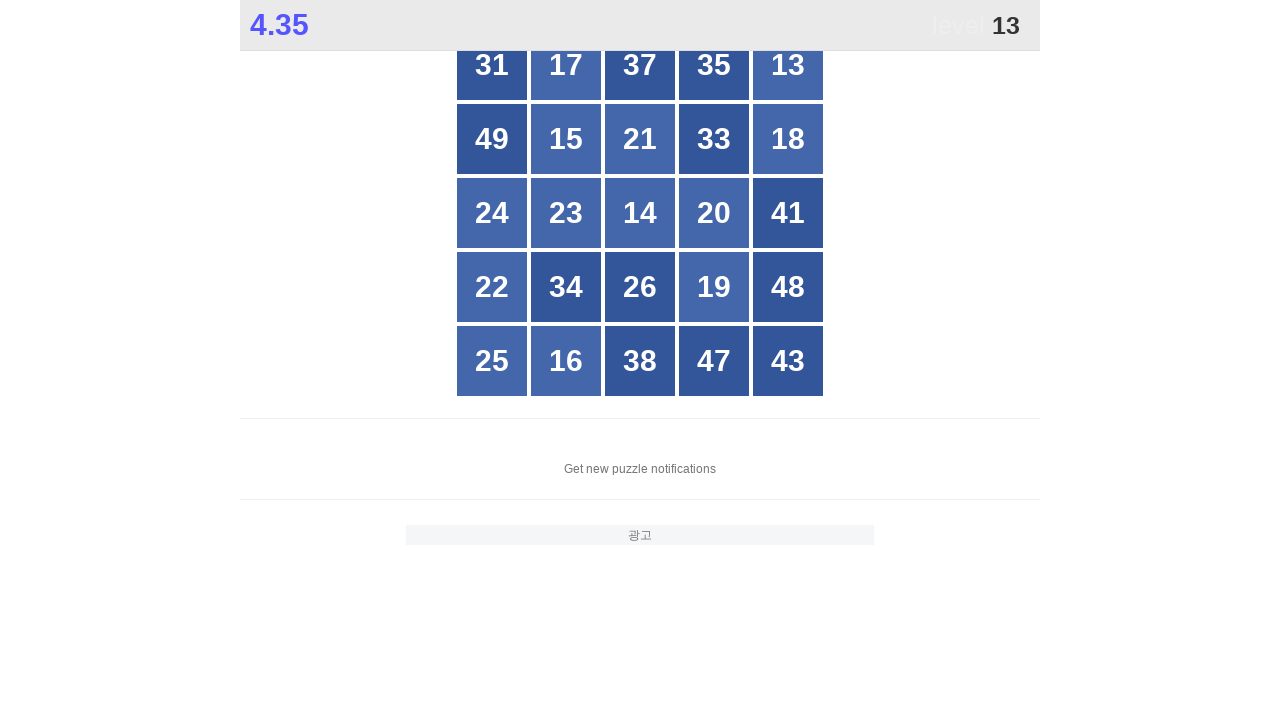

Clicked number 13 on the grid at (788, 65) on //*[@id="grid"]/div[text()="13"]
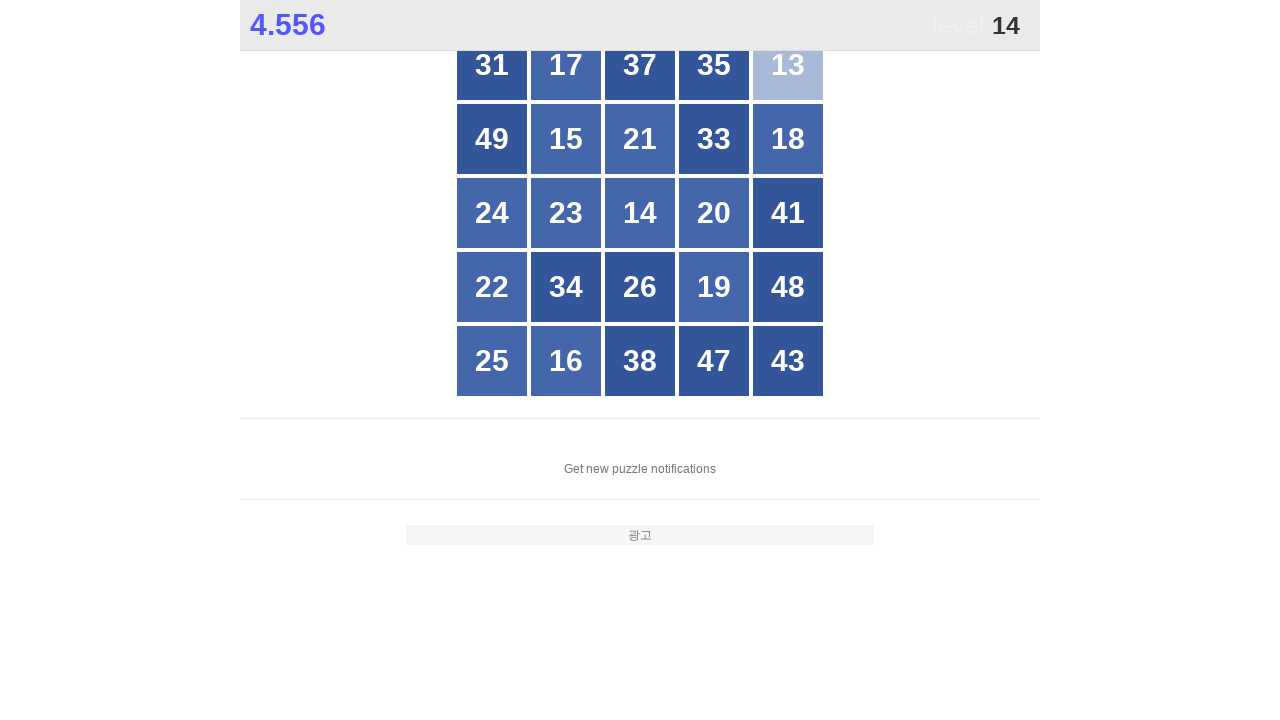

Waited for number 14 to appear on the grid
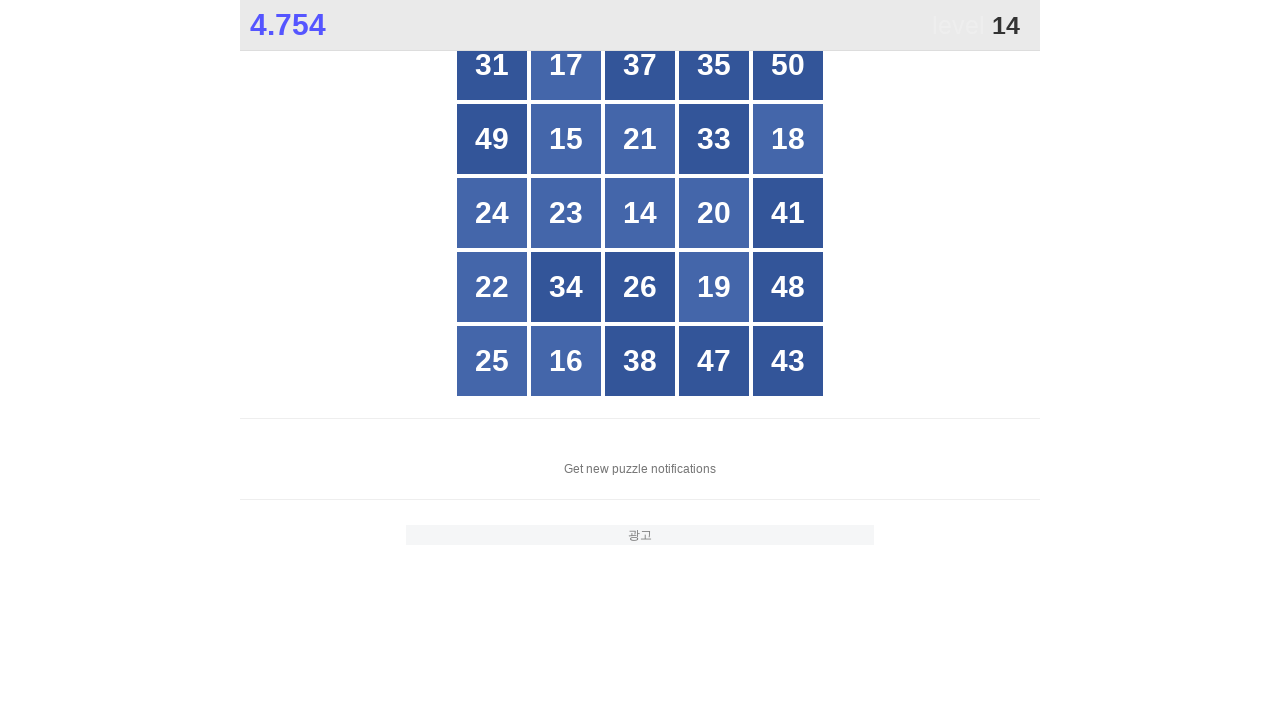

Clicked number 14 on the grid at (640, 213) on //*[@id="grid"]/div[text()="14"]
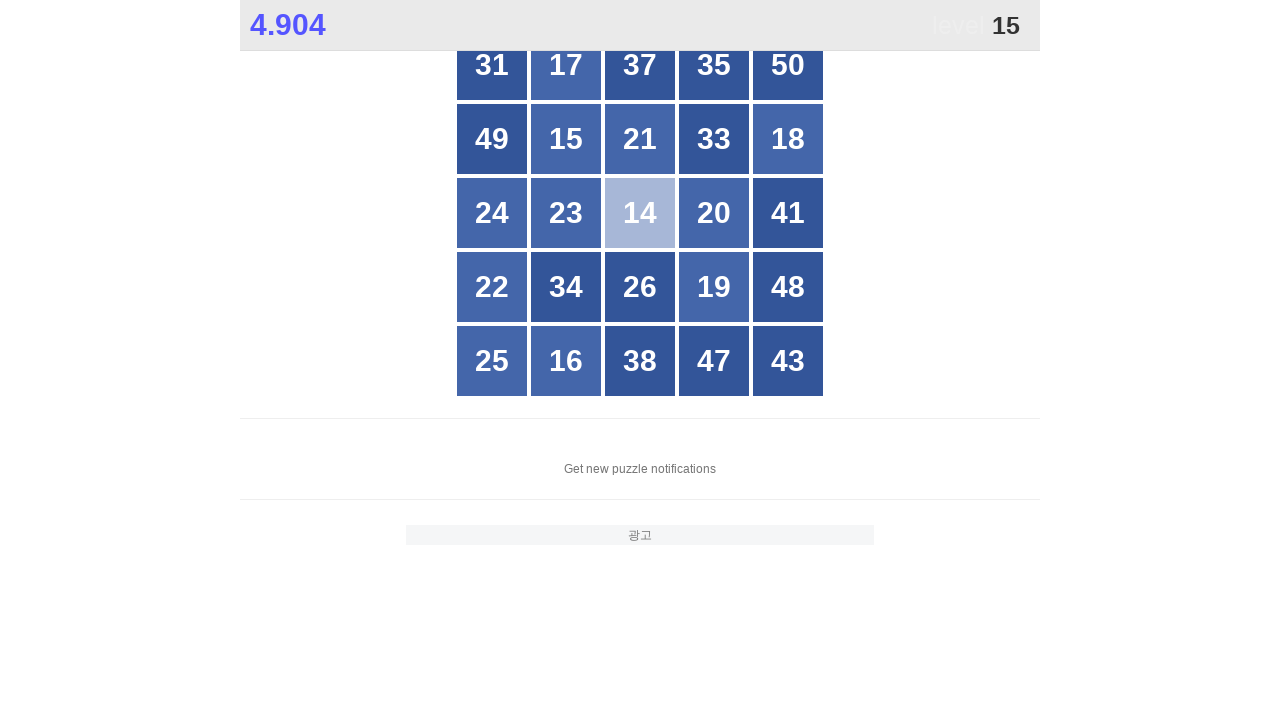

Waited for number 15 to appear on the grid
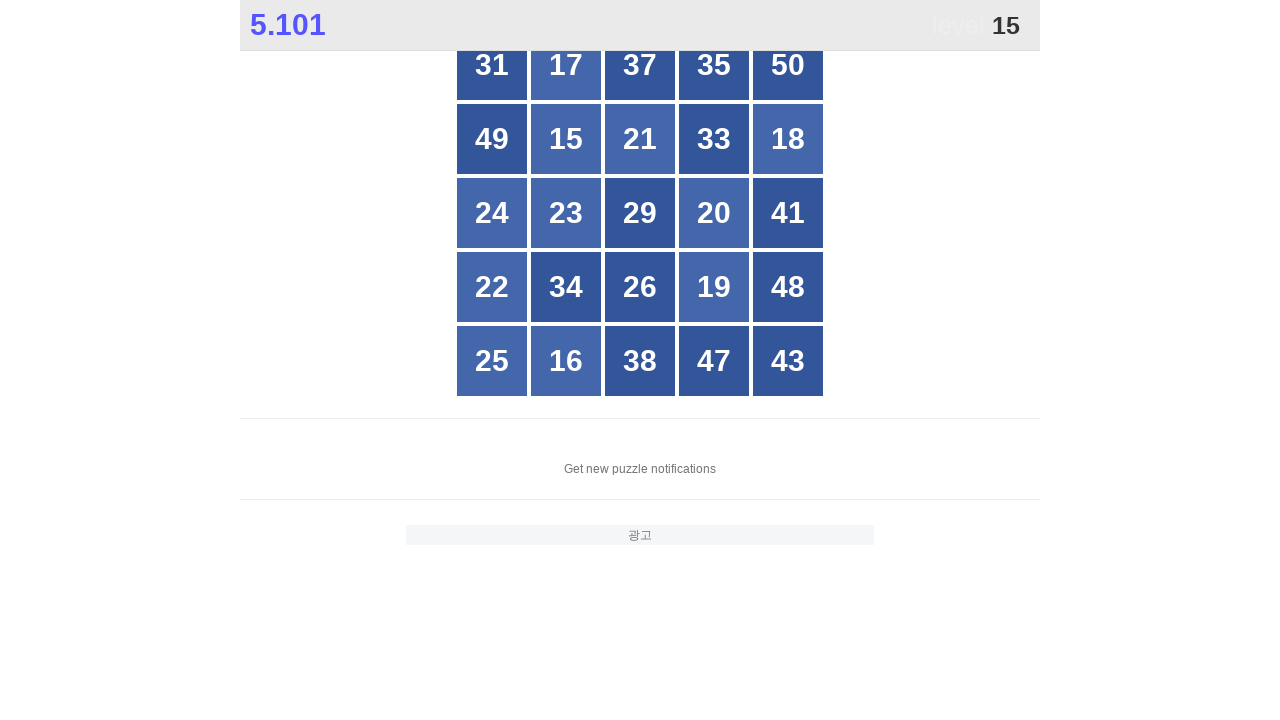

Clicked number 15 on the grid at (566, 139) on //*[@id="grid"]/div[text()="15"]
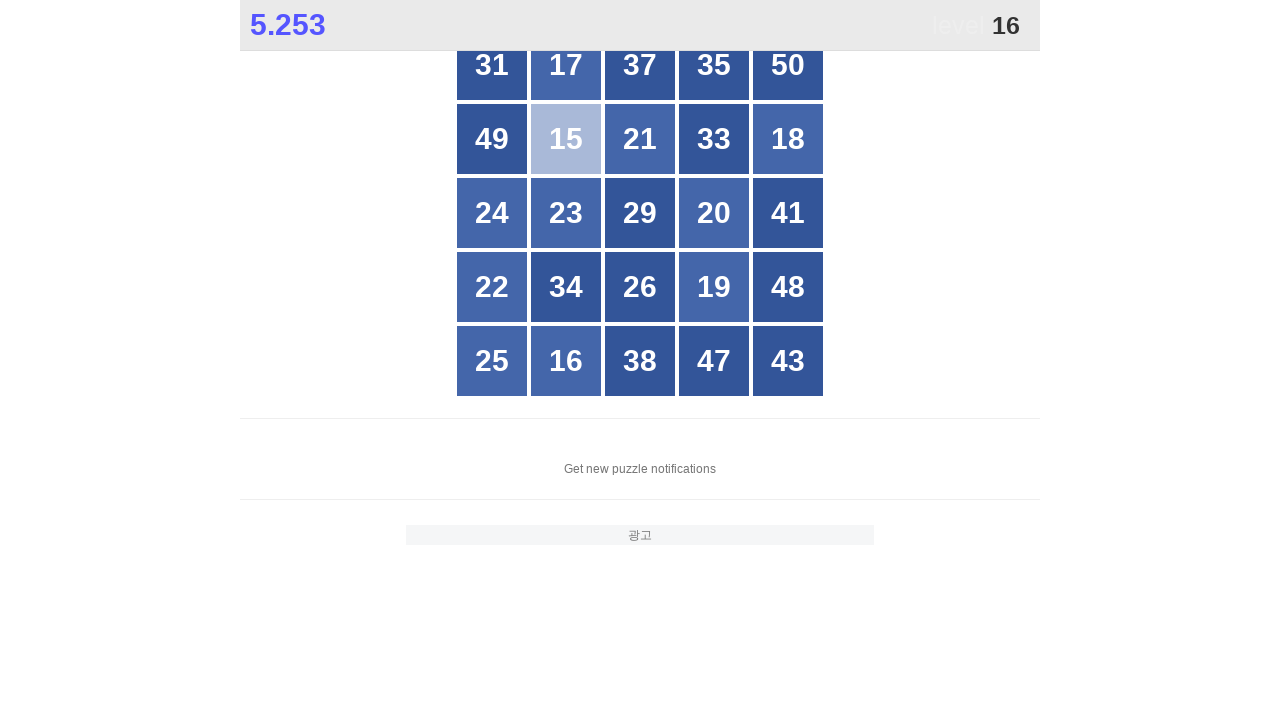

Waited for number 16 to appear on the grid
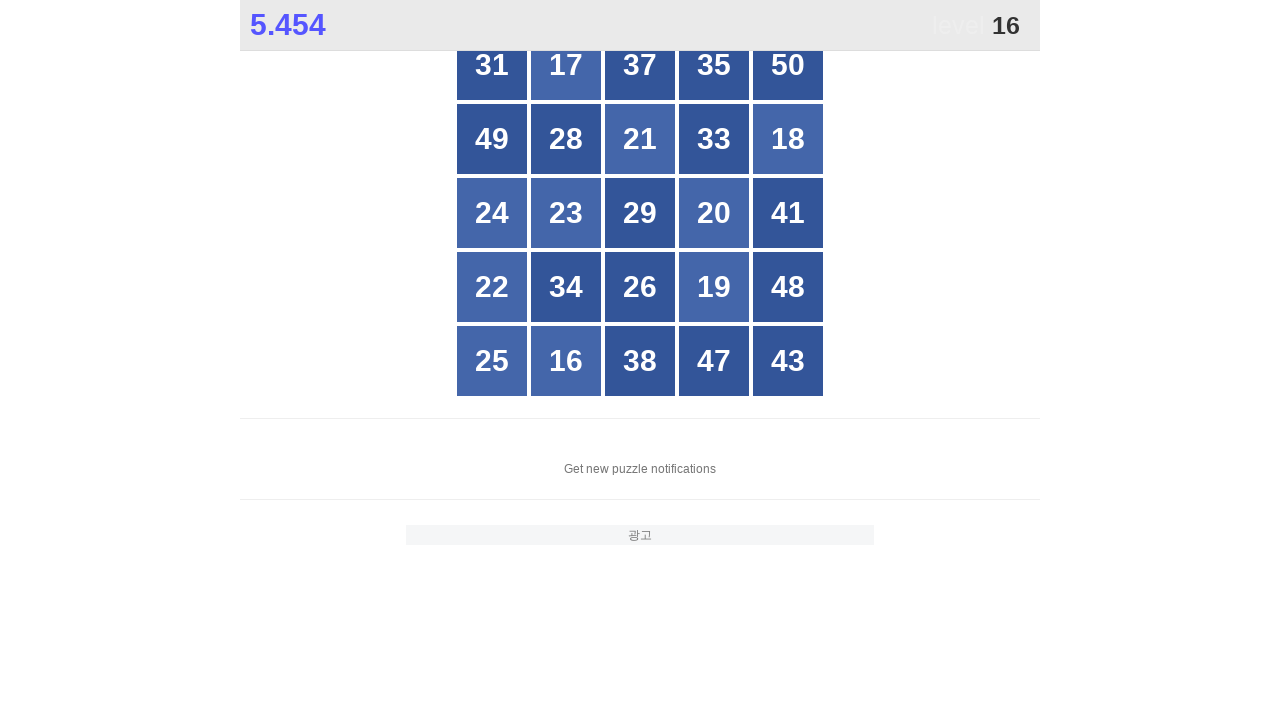

Clicked number 16 on the grid at (566, 361) on //*[@id="grid"]/div[text()="16"]
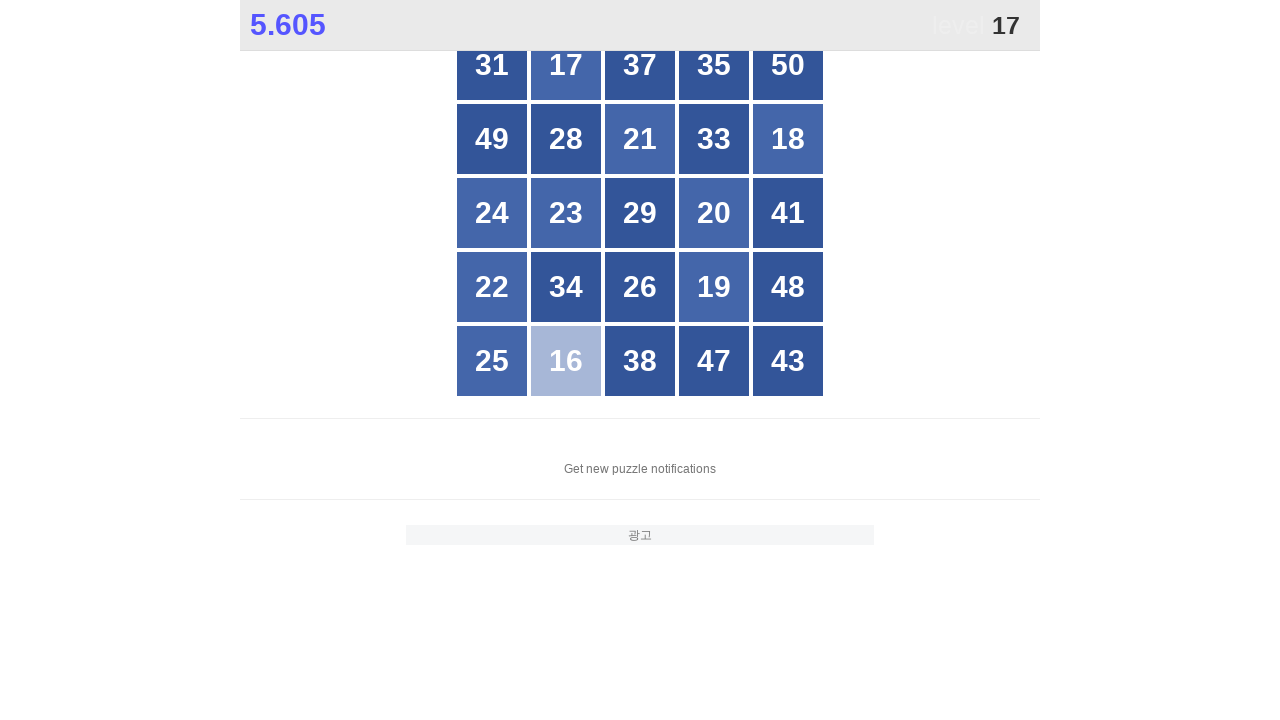

Waited for number 17 to appear on the grid
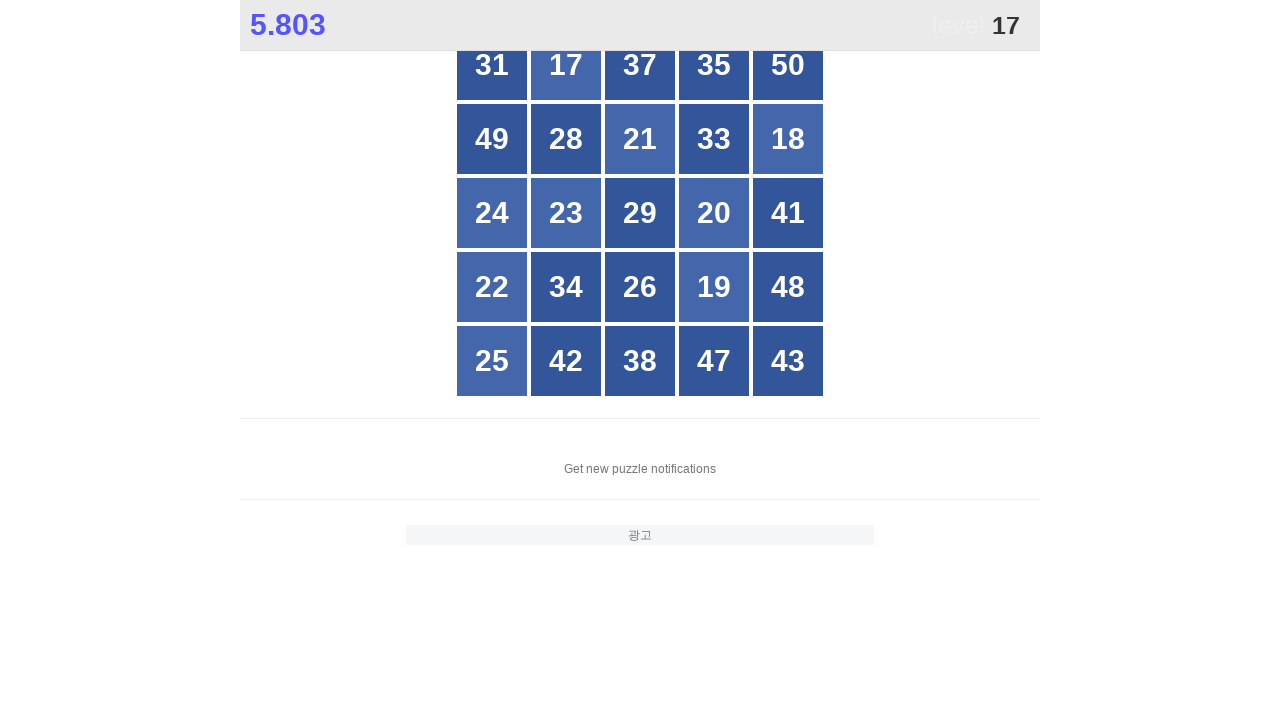

Clicked number 17 on the grid at (566, 65) on //*[@id="grid"]/div[text()="17"]
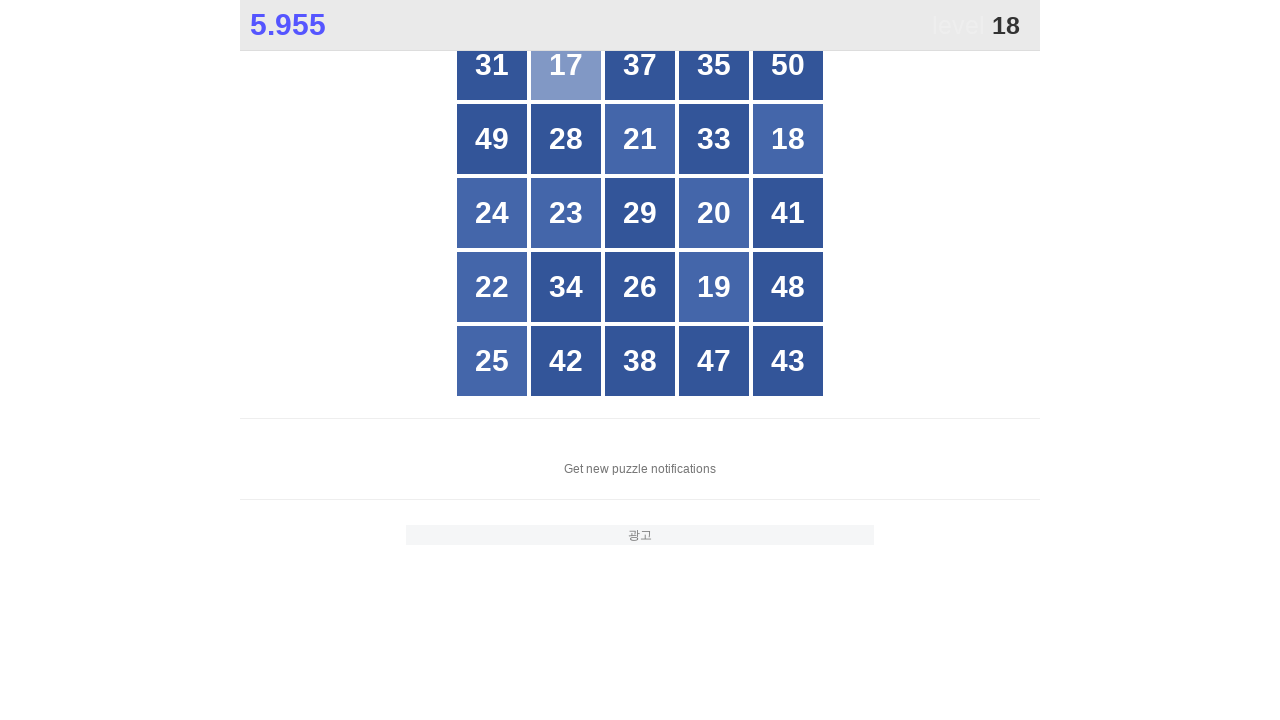

Waited for number 18 to appear on the grid
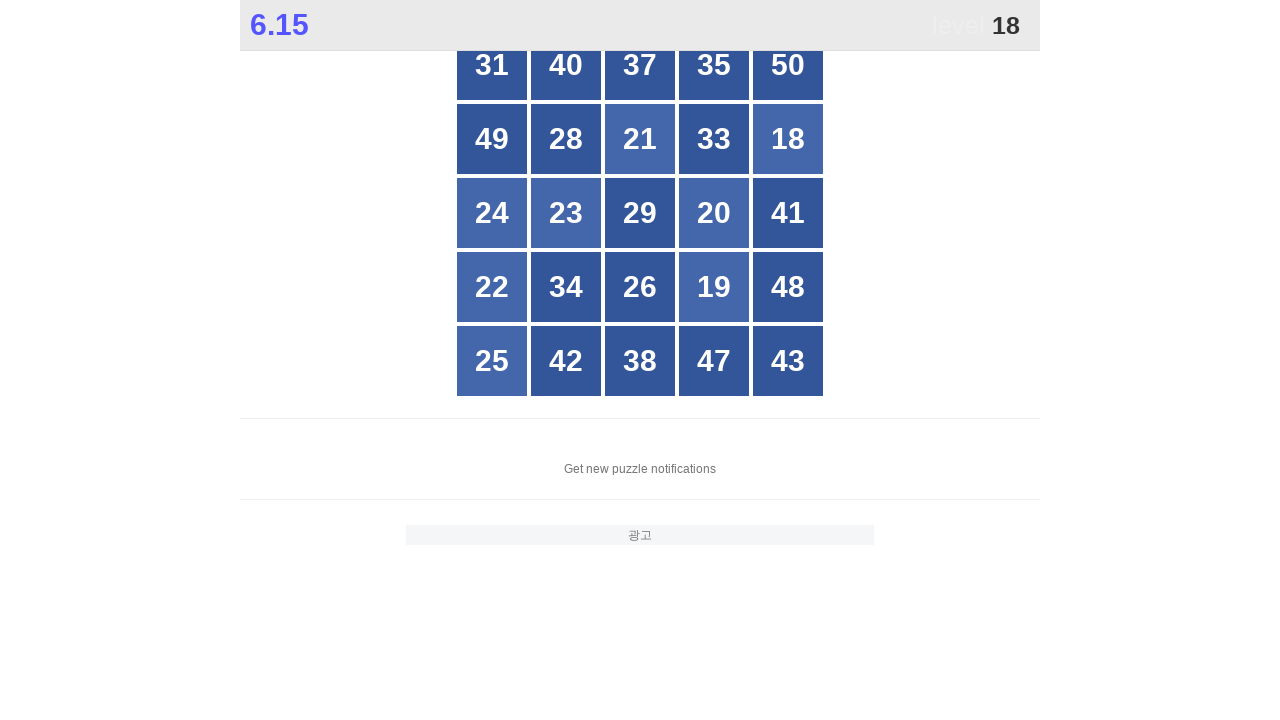

Clicked number 18 on the grid at (788, 139) on //*[@id="grid"]/div[text()="18"]
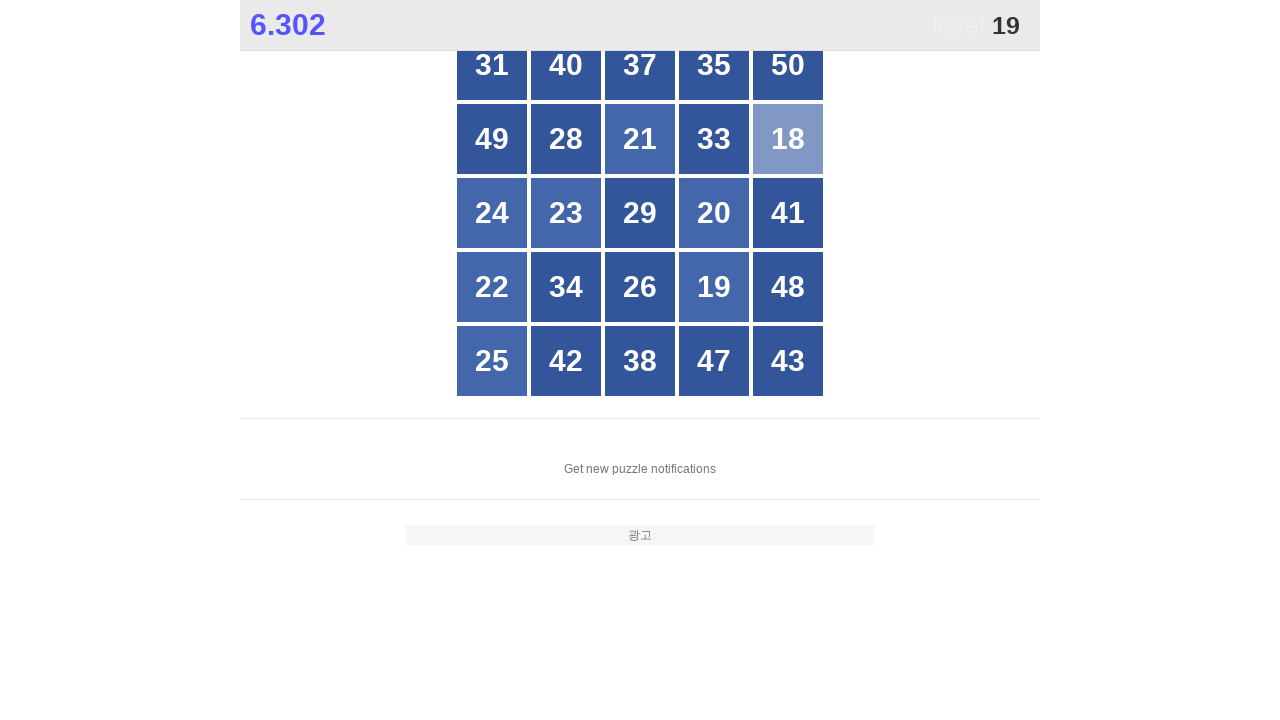

Waited for number 19 to appear on the grid
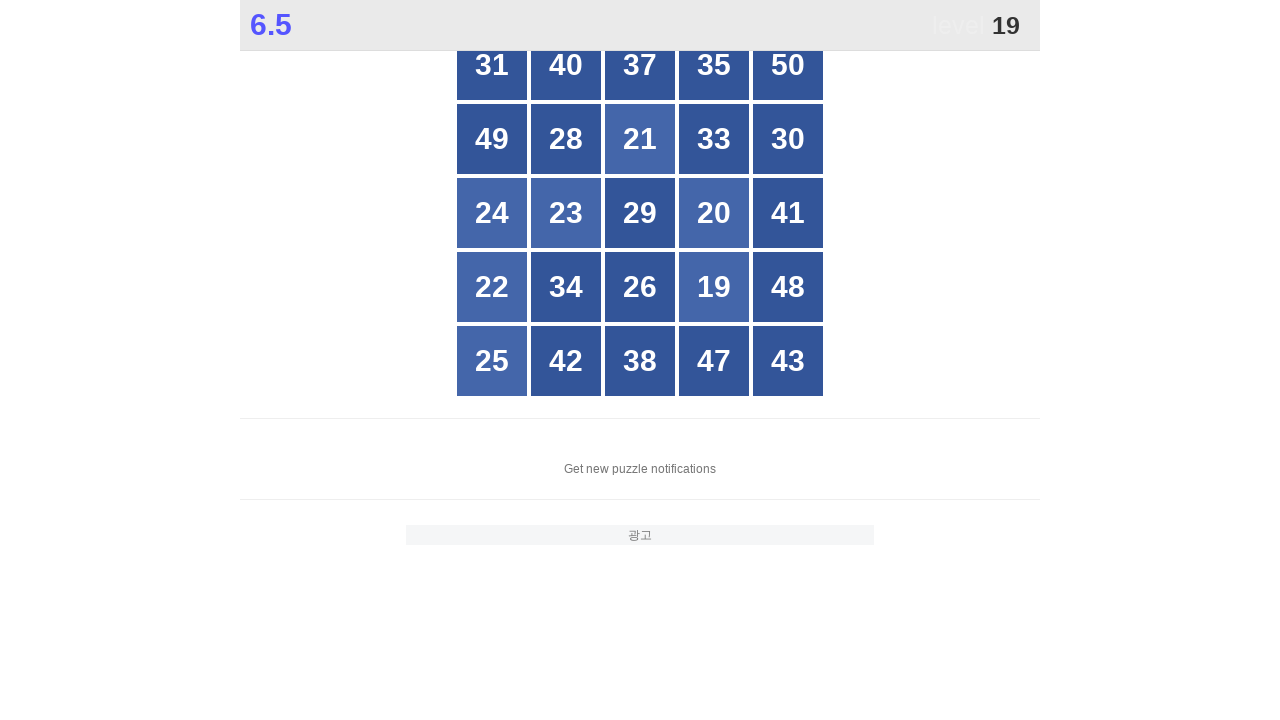

Clicked number 19 on the grid at (714, 287) on //*[@id="grid"]/div[text()="19"]
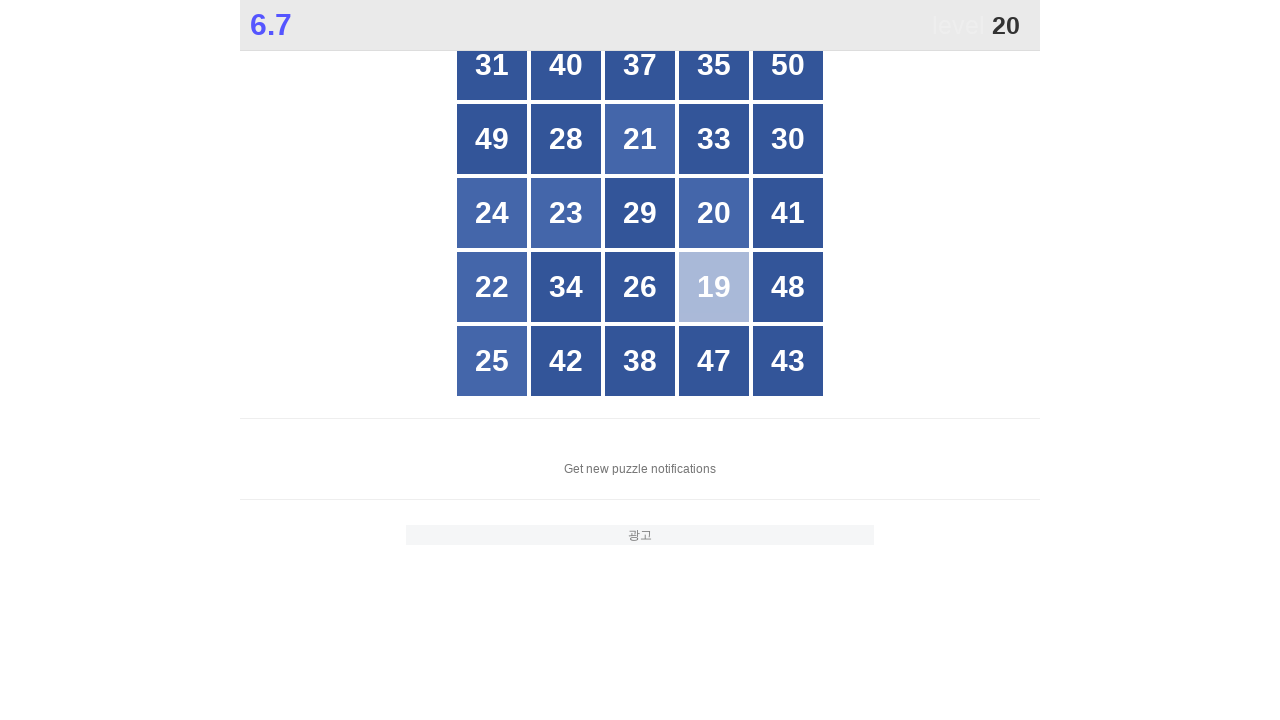

Waited for number 20 to appear on the grid
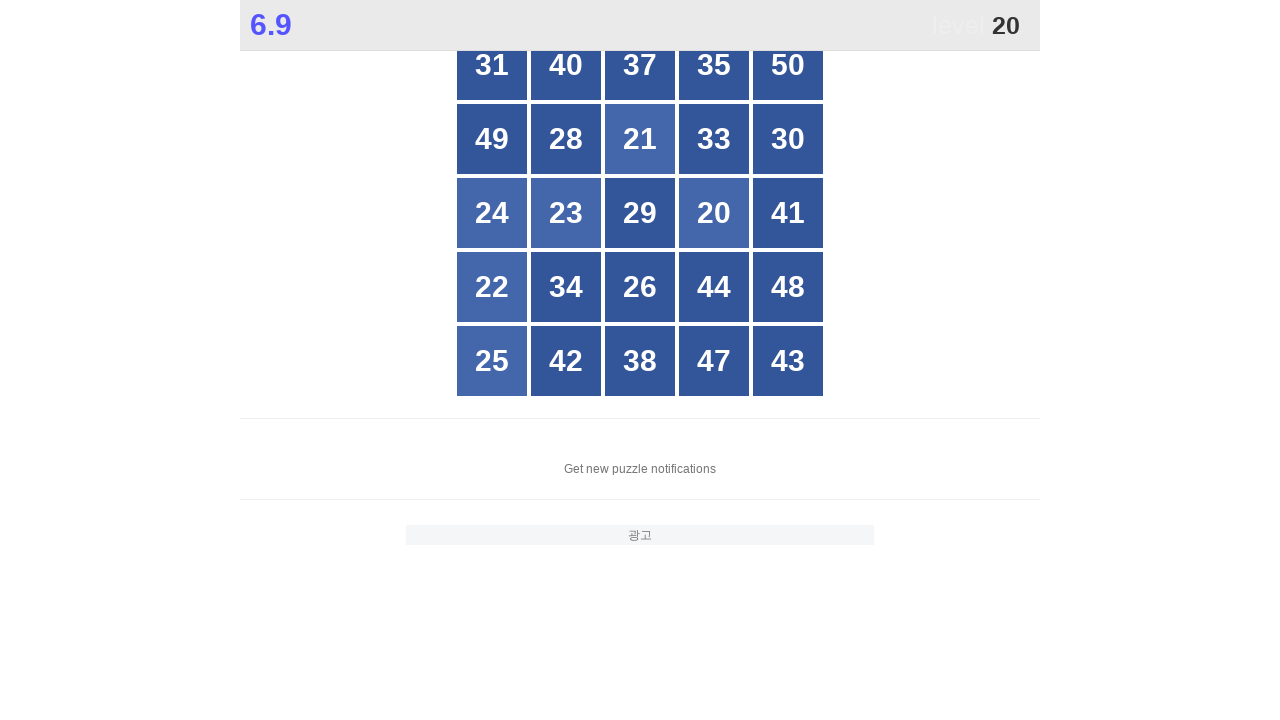

Clicked number 20 on the grid at (714, 213) on //*[@id="grid"]/div[text()="20"]
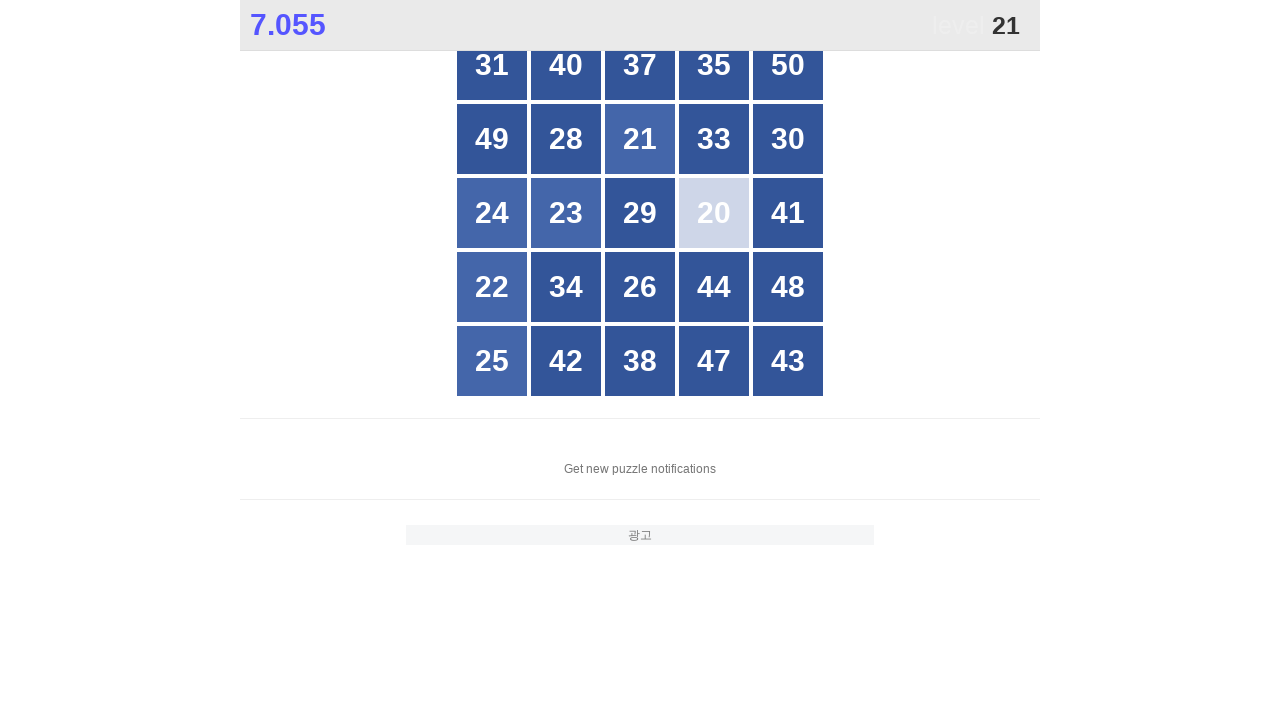

Waited for number 21 to appear on the grid
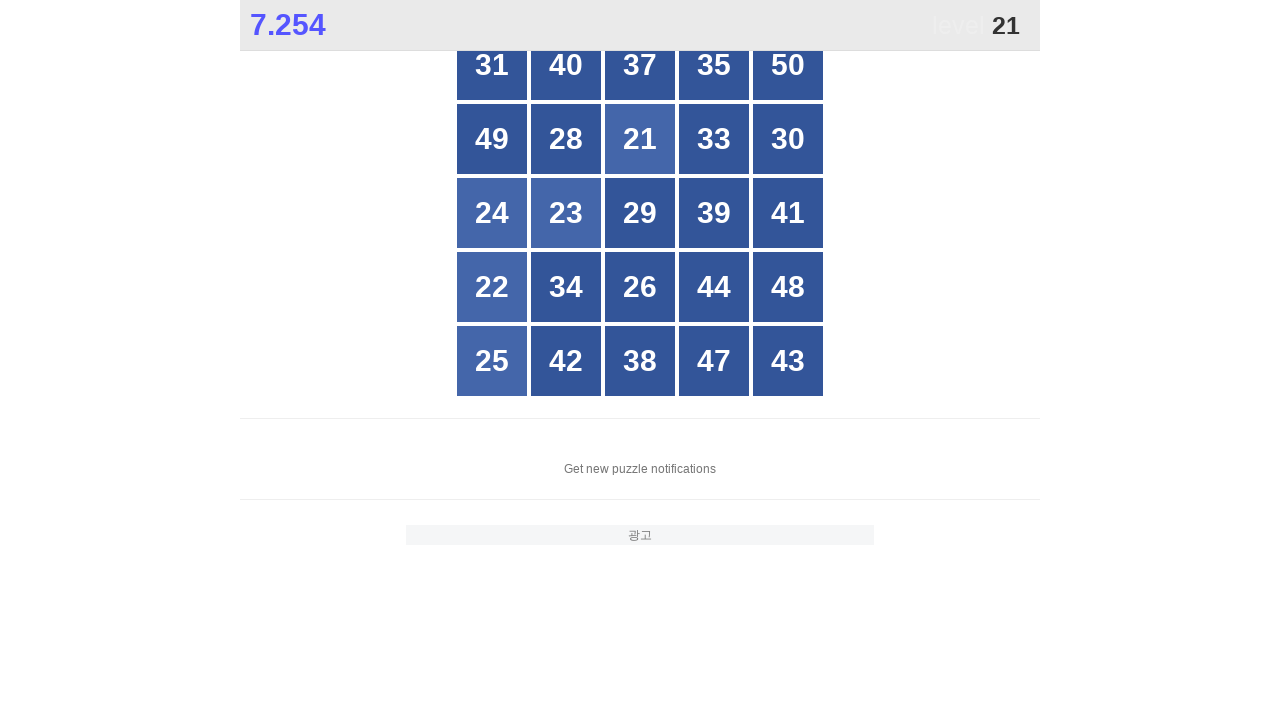

Clicked number 21 on the grid at (640, 139) on //*[@id="grid"]/div[text()="21"]
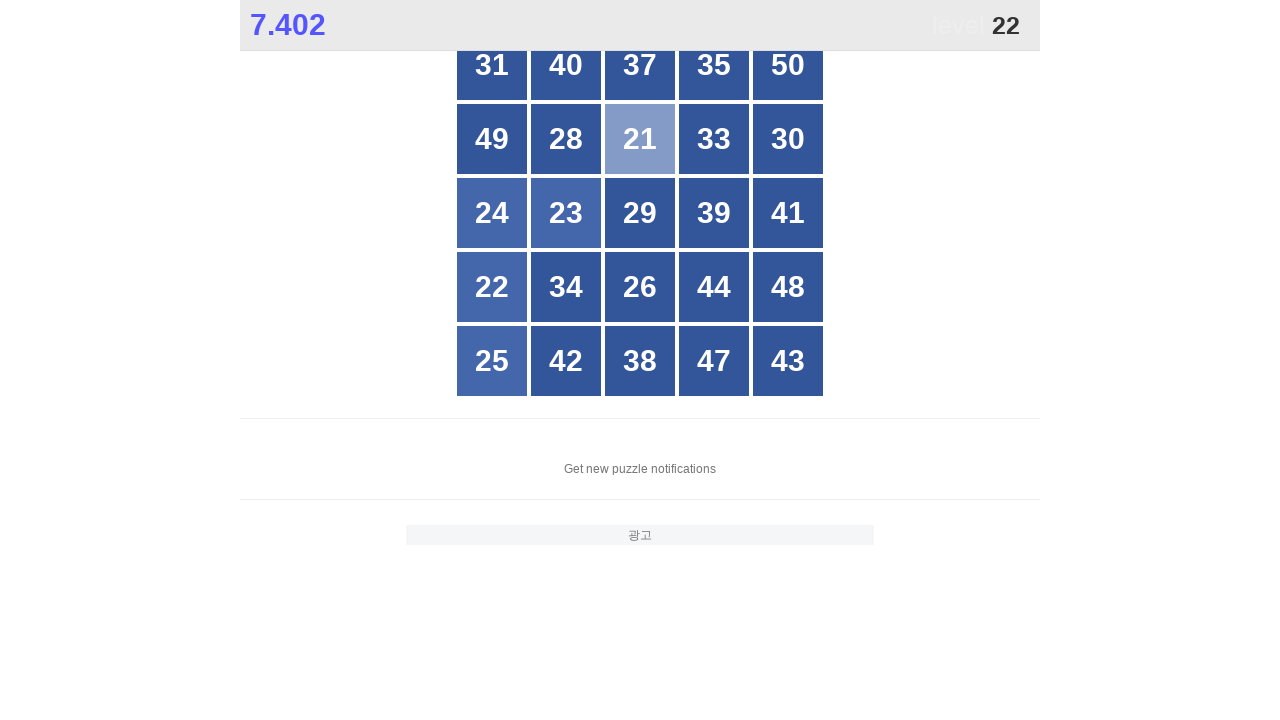

Waited for number 22 to appear on the grid
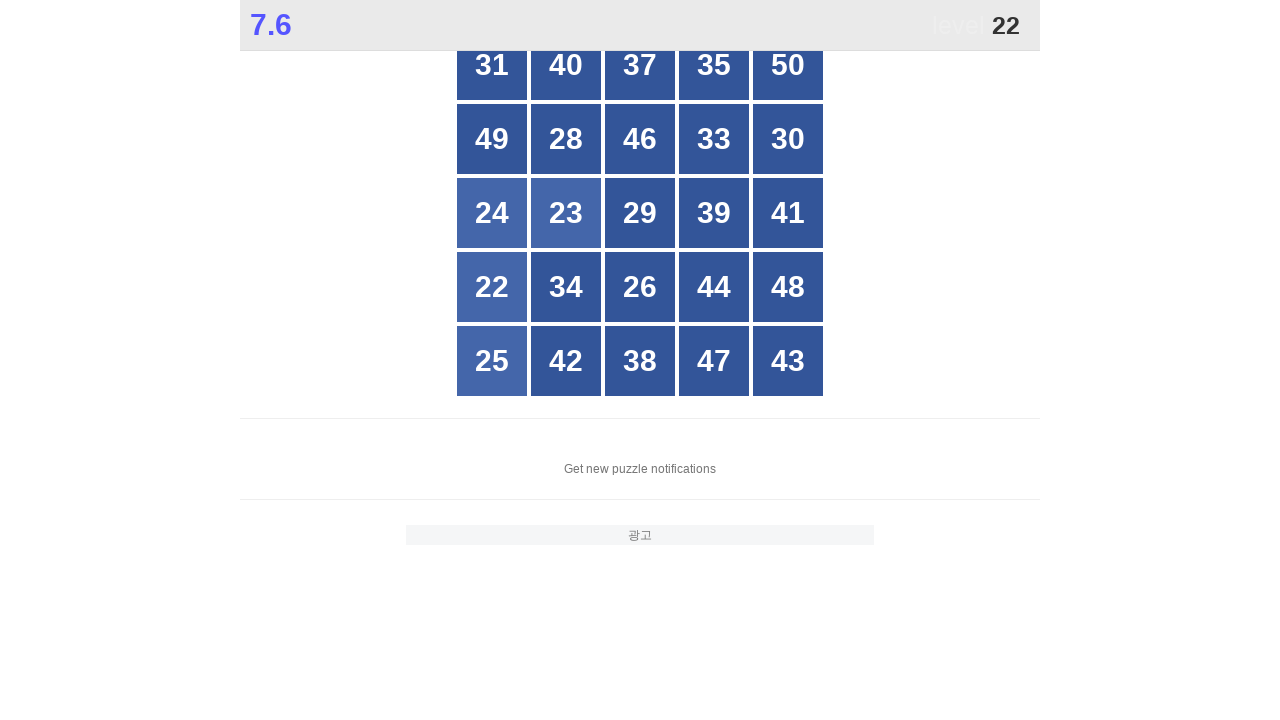

Clicked number 22 on the grid at (492, 287) on //*[@id="grid"]/div[text()="22"]
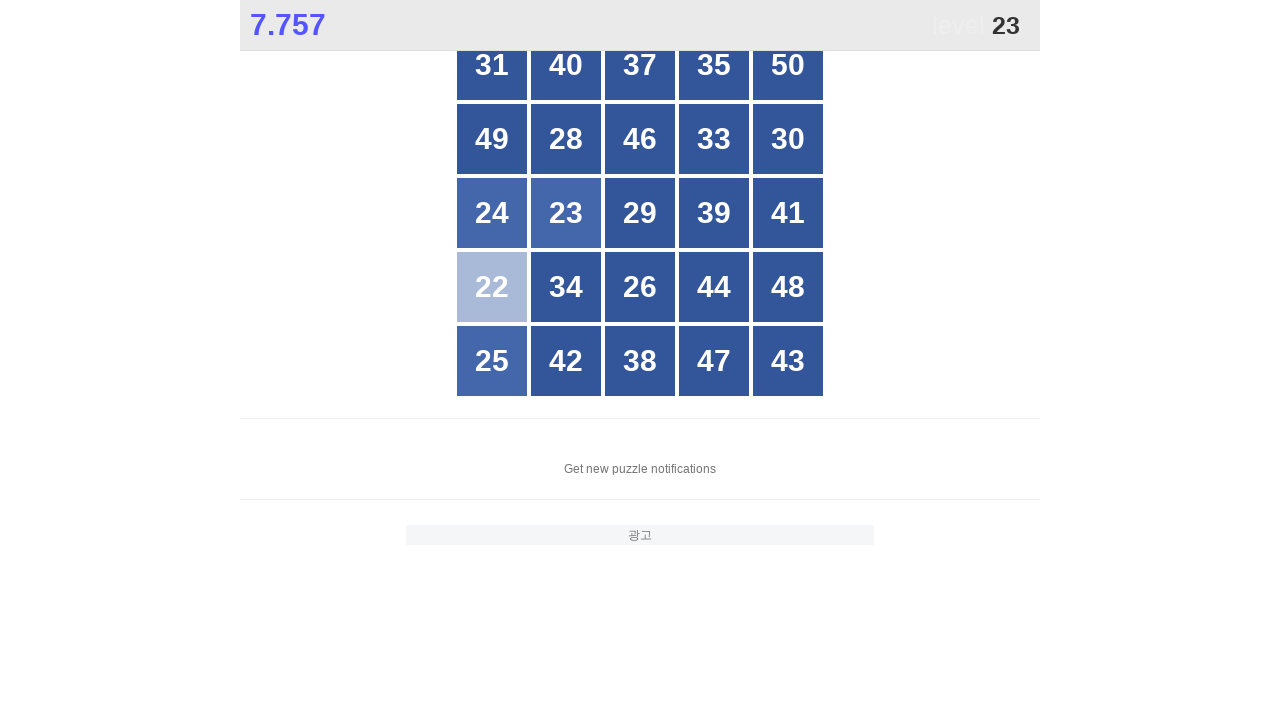

Waited for number 23 to appear on the grid
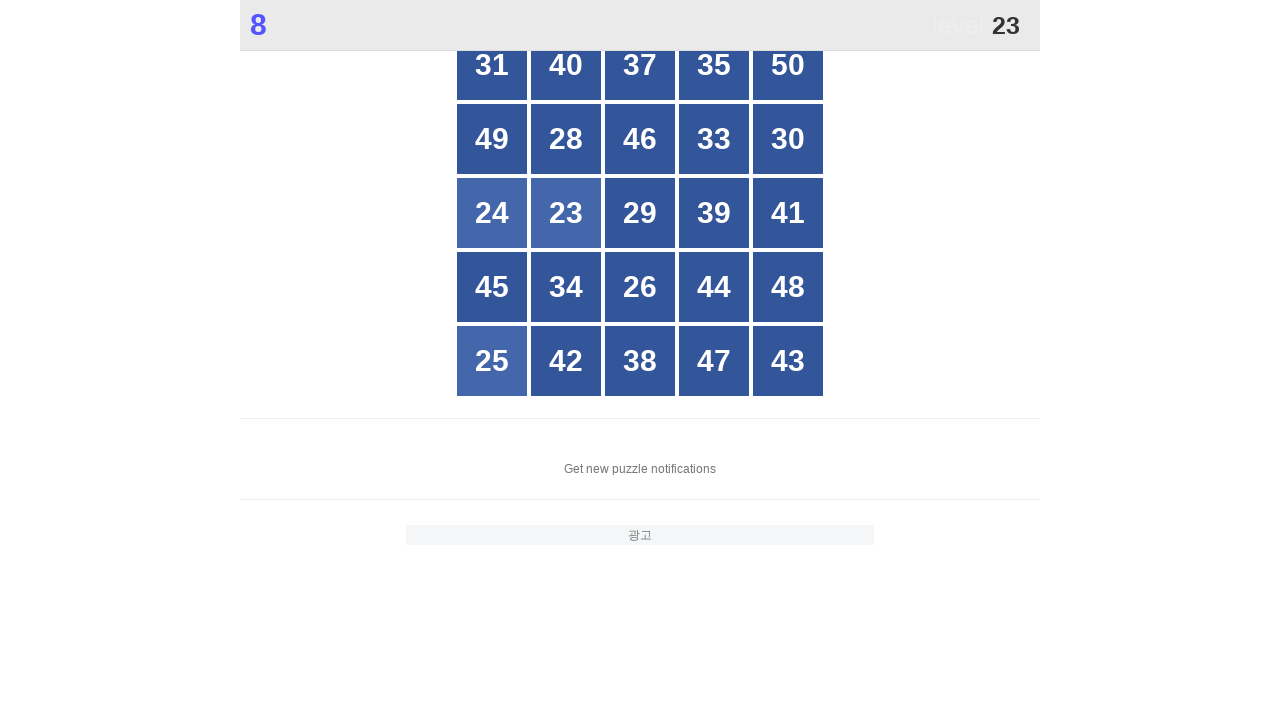

Clicked number 23 on the grid at (566, 213) on //*[@id="grid"]/div[text()="23"]
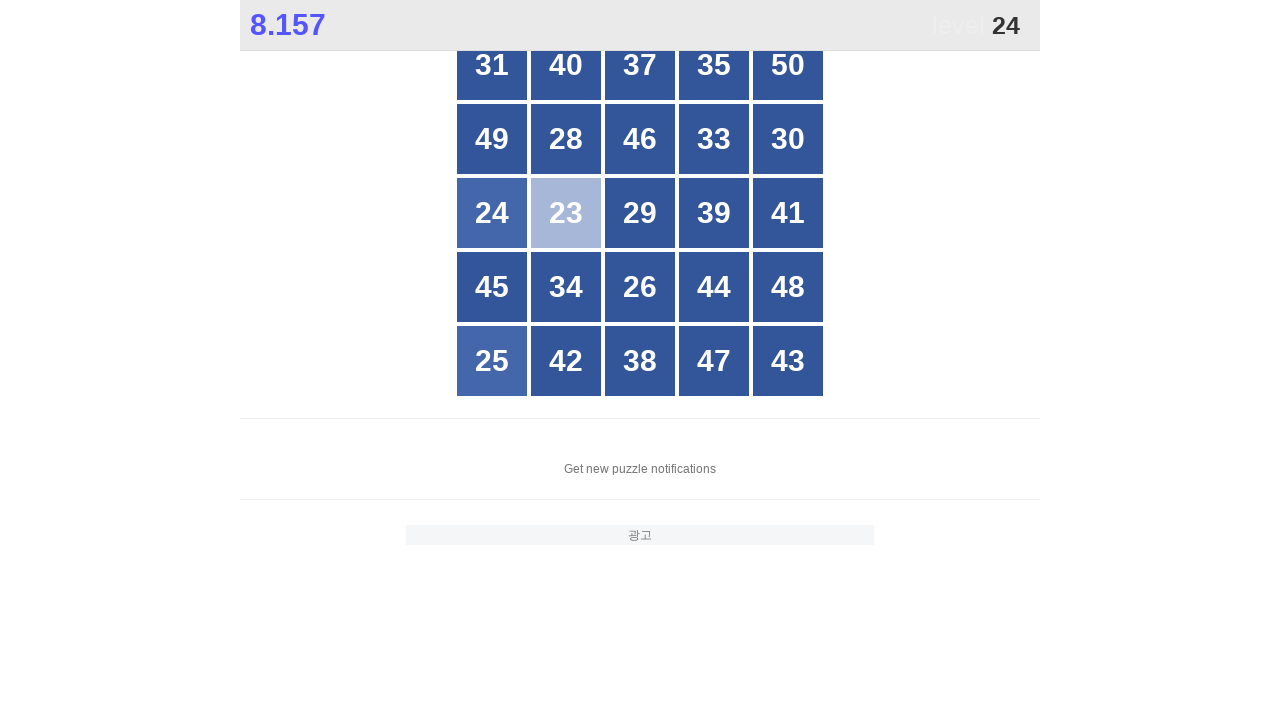

Waited for number 24 to appear on the grid
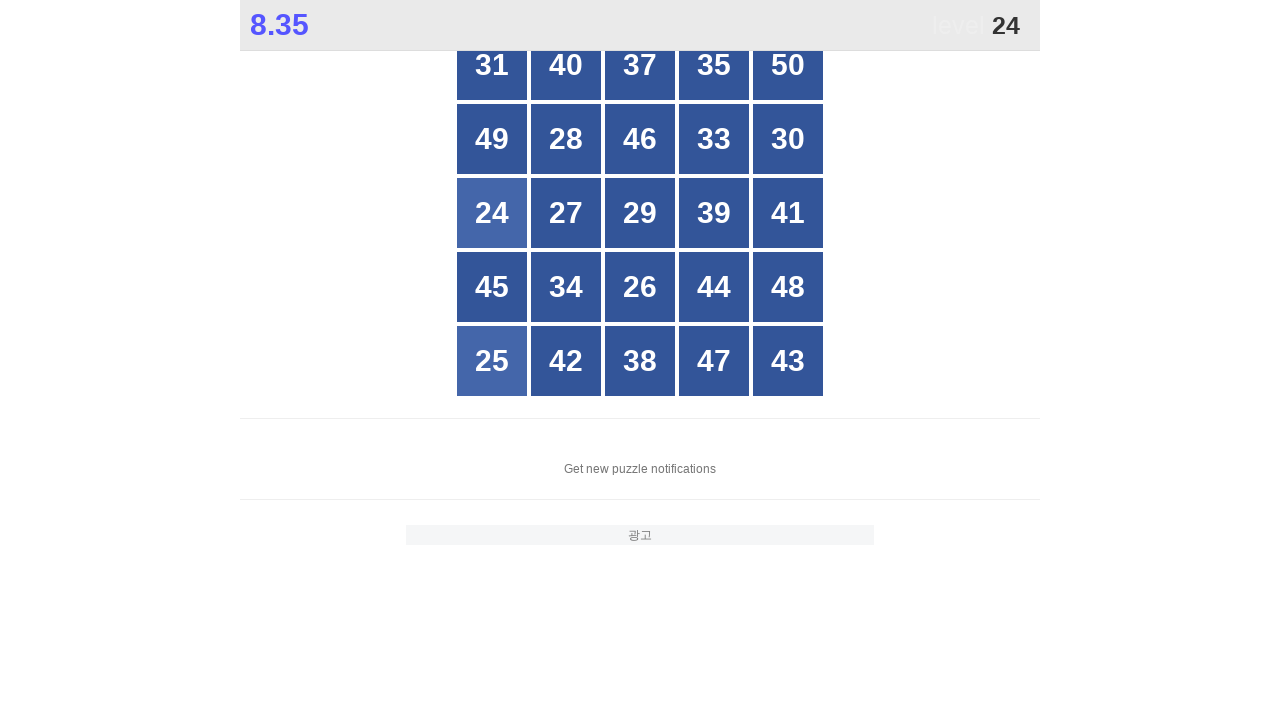

Clicked number 24 on the grid at (492, 213) on //*[@id="grid"]/div[text()="24"]
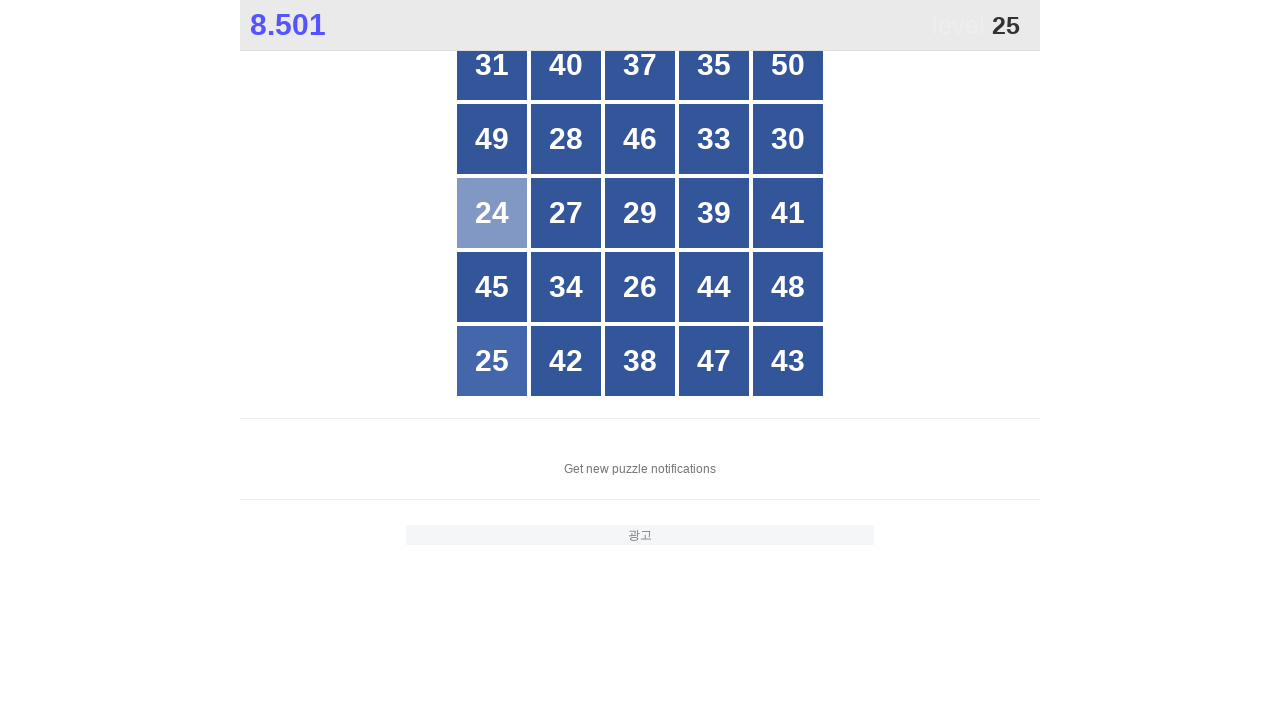

Waited for number 25 to appear on the grid
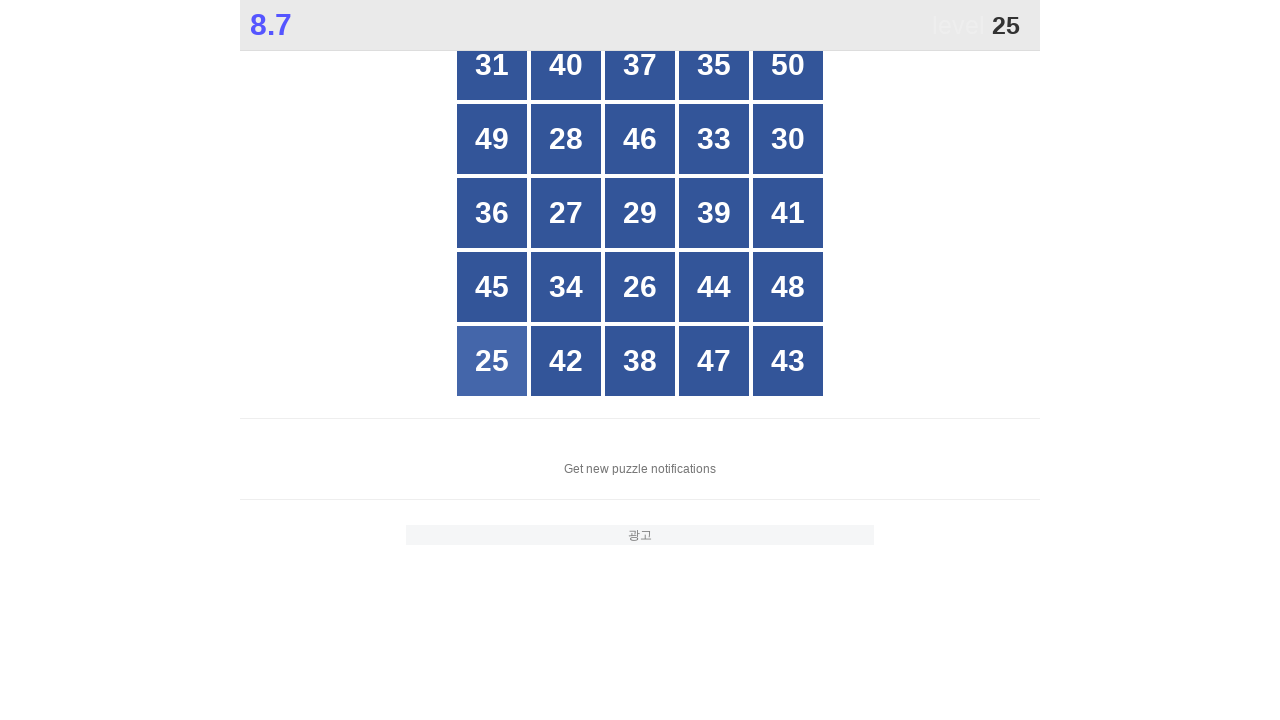

Clicked number 25 on the grid at (492, 361) on //*[@id="grid"]/div[text()="25"]
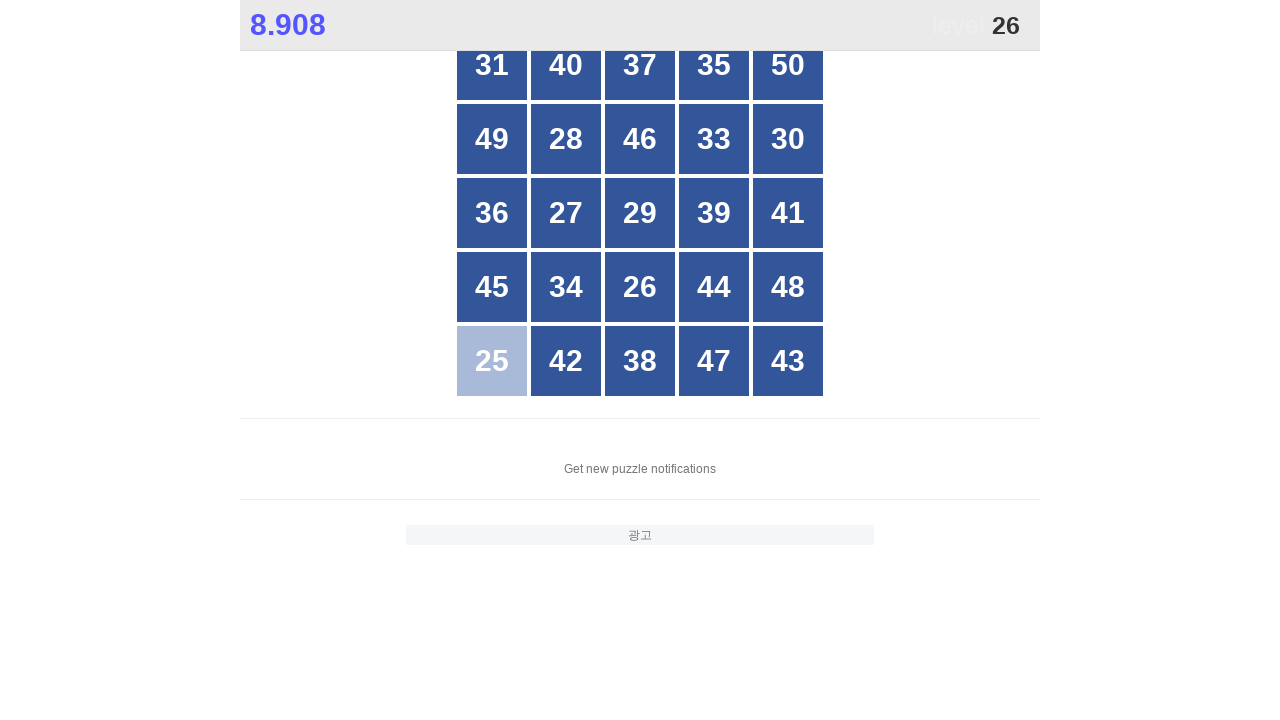

Waited for number 26 to appear on the grid
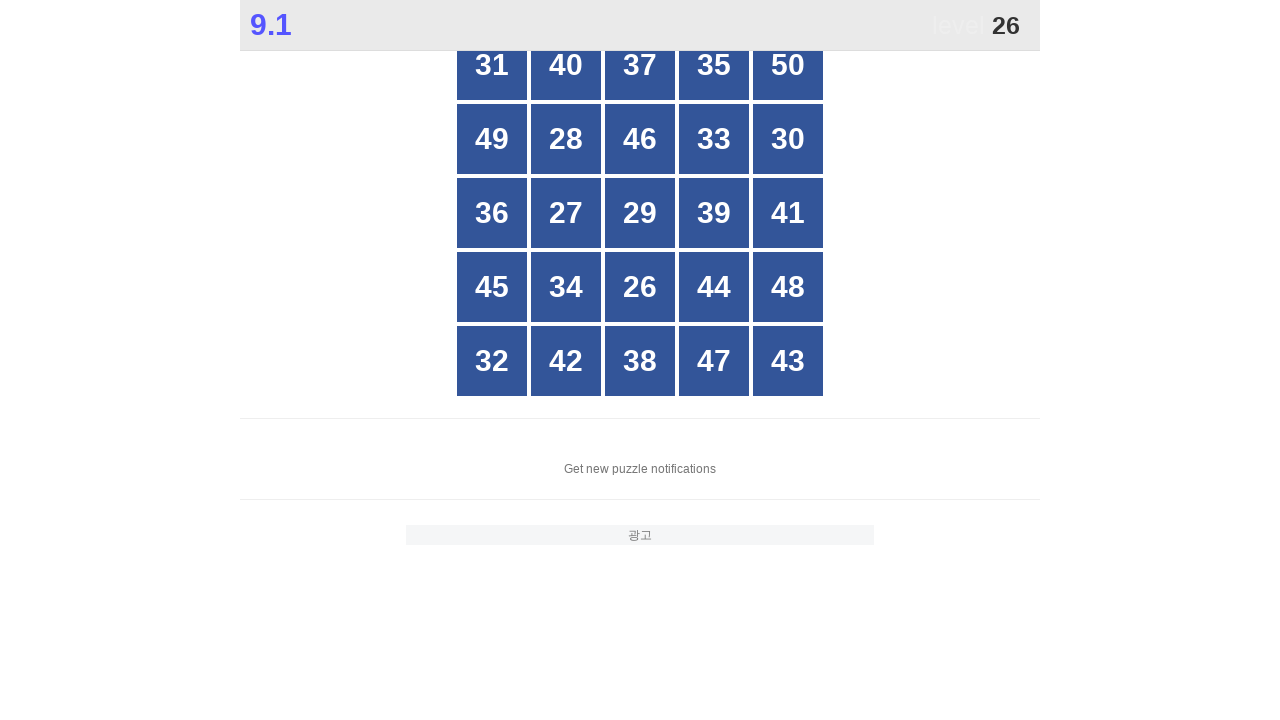

Clicked number 26 on the grid at (640, 287) on //*[@id="grid"]/div[text()="26"]
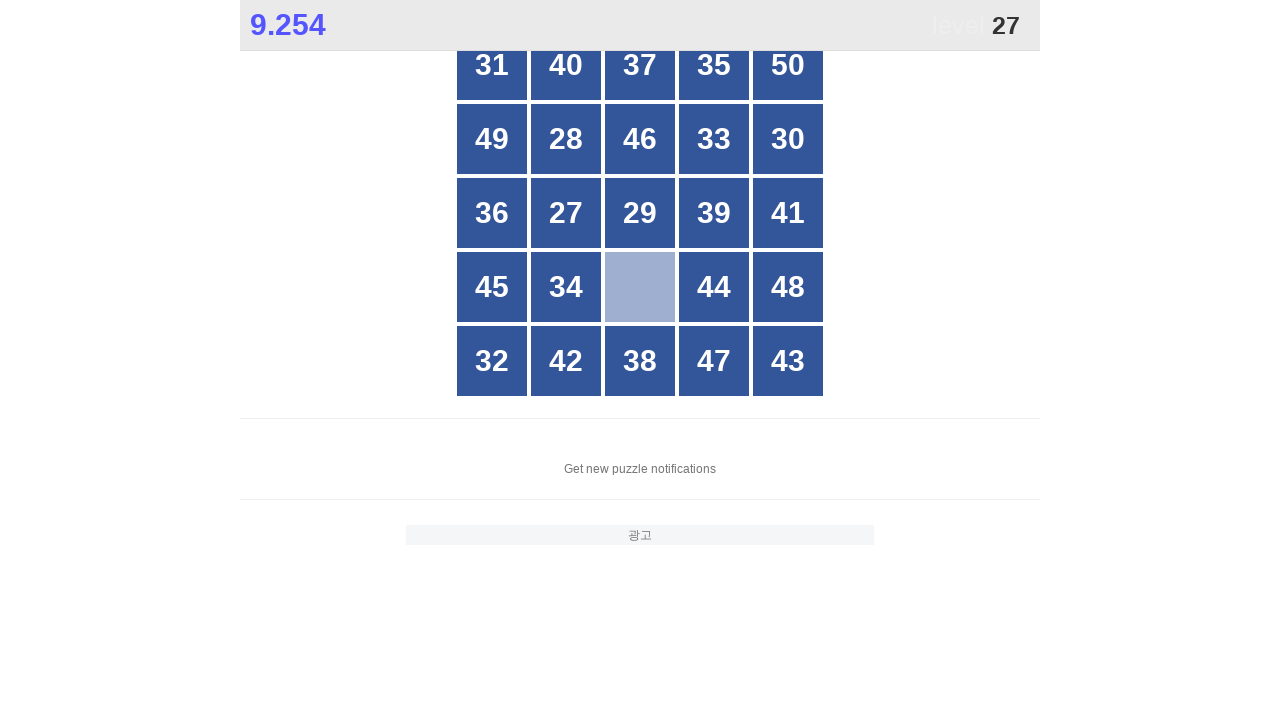

Waited for number 27 to appear on the grid
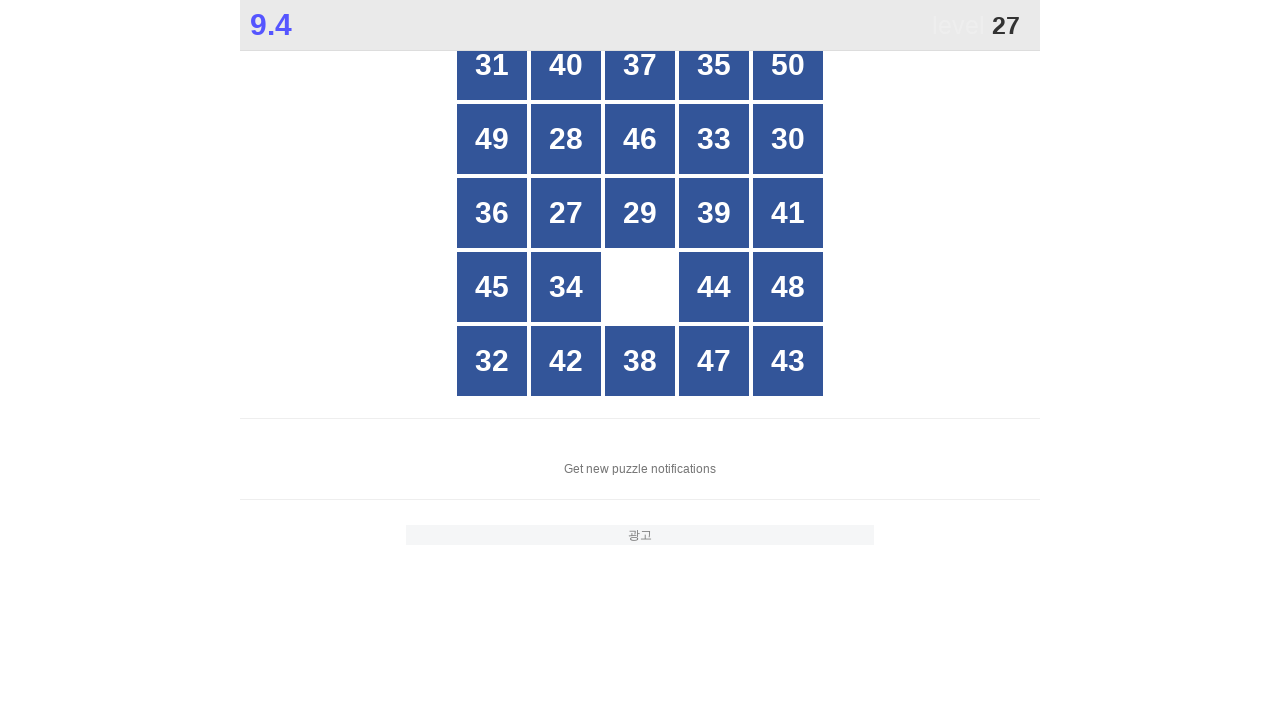

Clicked number 27 on the grid at (566, 213) on //*[@id="grid"]/div[text()="27"]
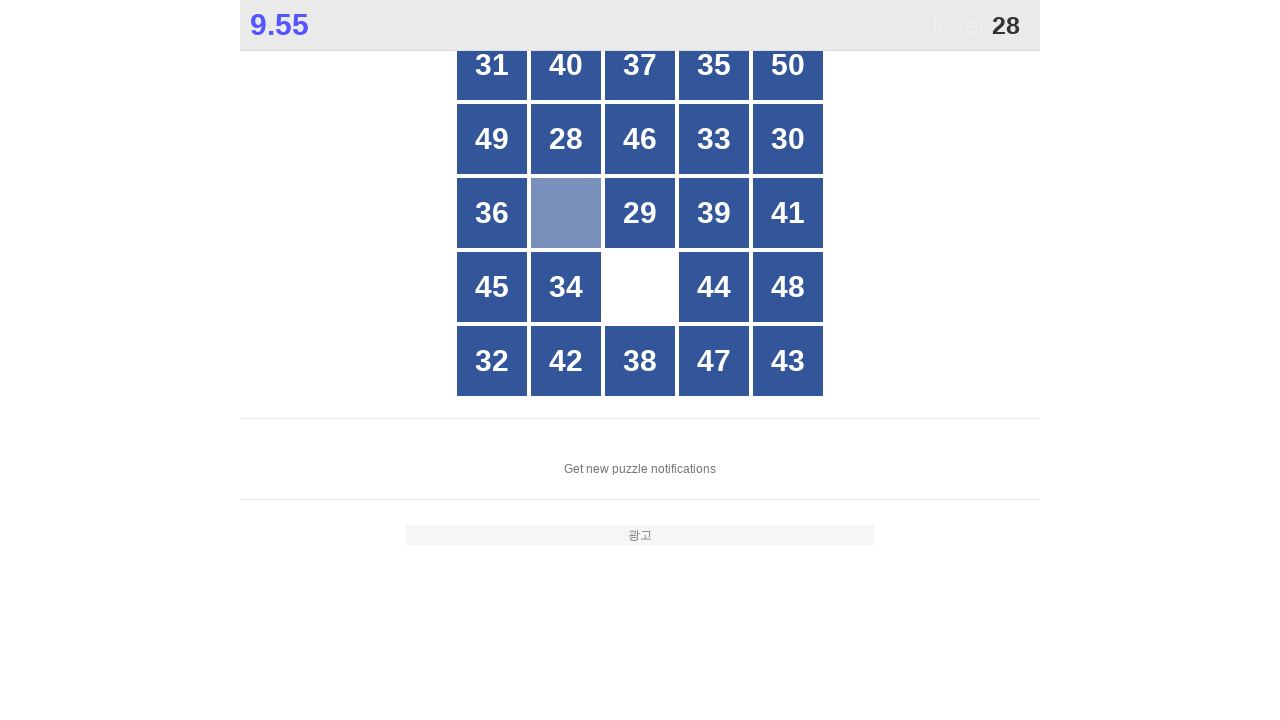

Waited for number 28 to appear on the grid
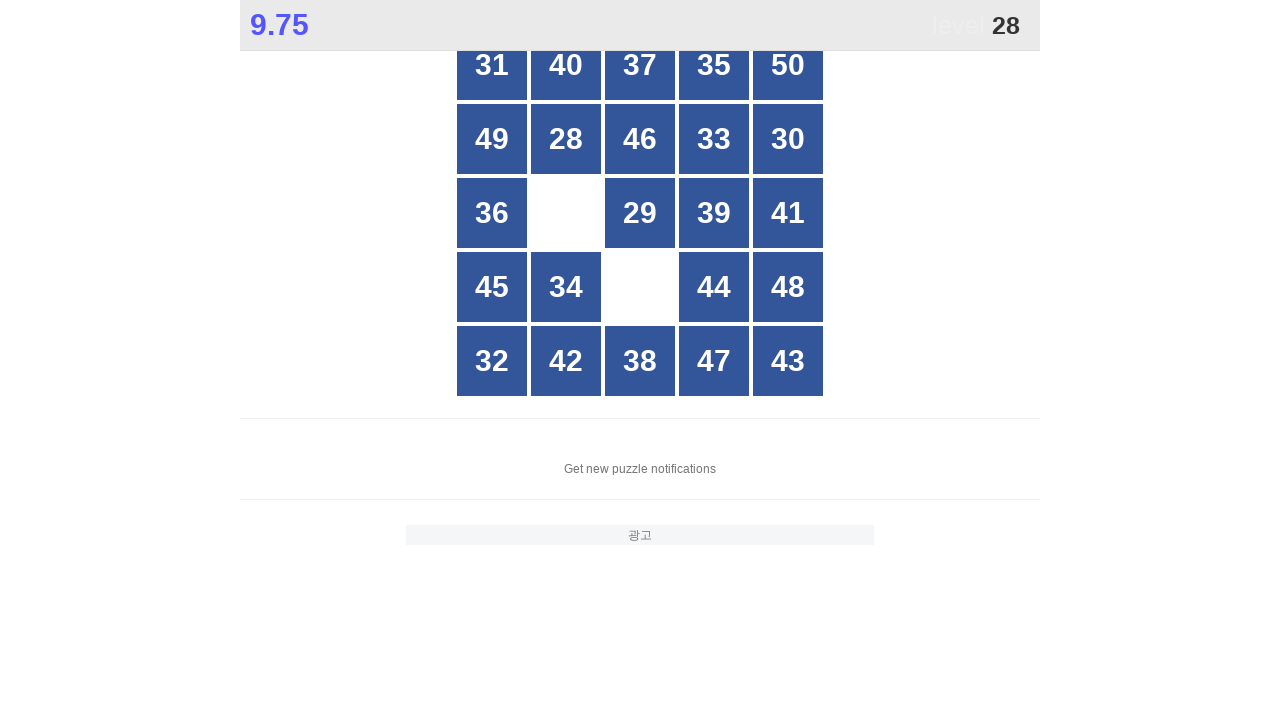

Clicked number 28 on the grid at (566, 139) on //*[@id="grid"]/div[text()="28"]
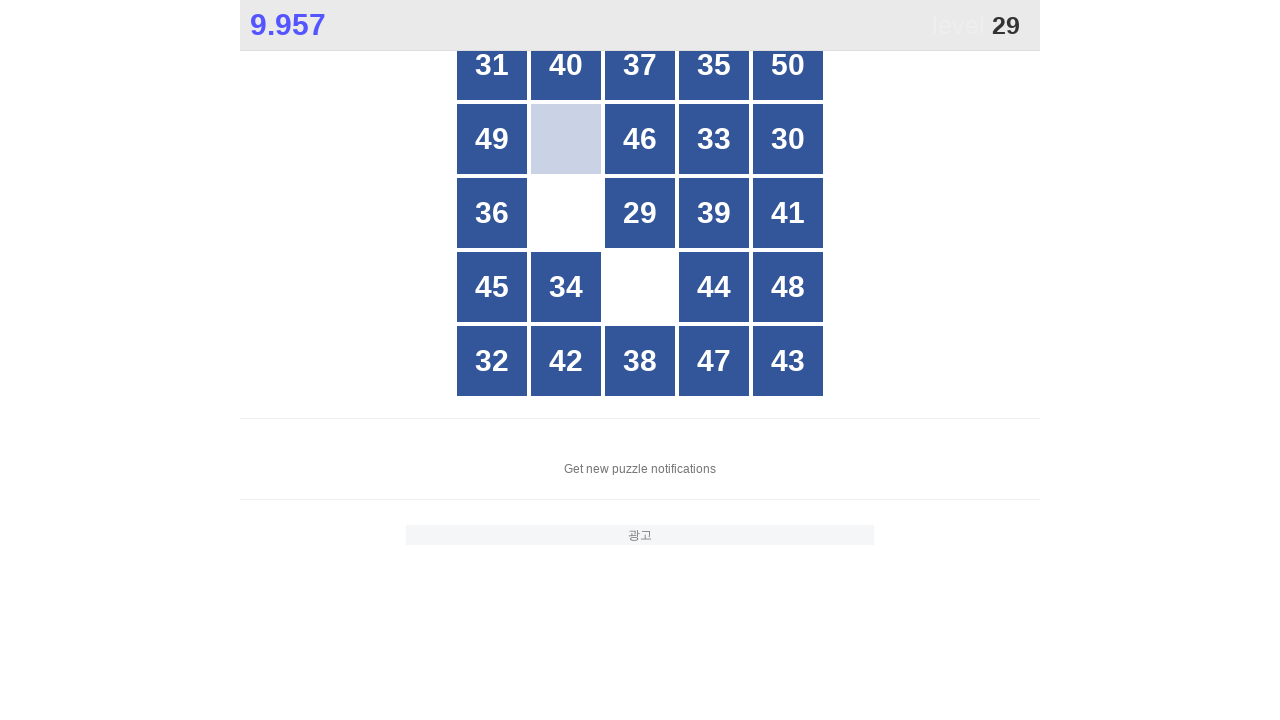

Waited for number 29 to appear on the grid
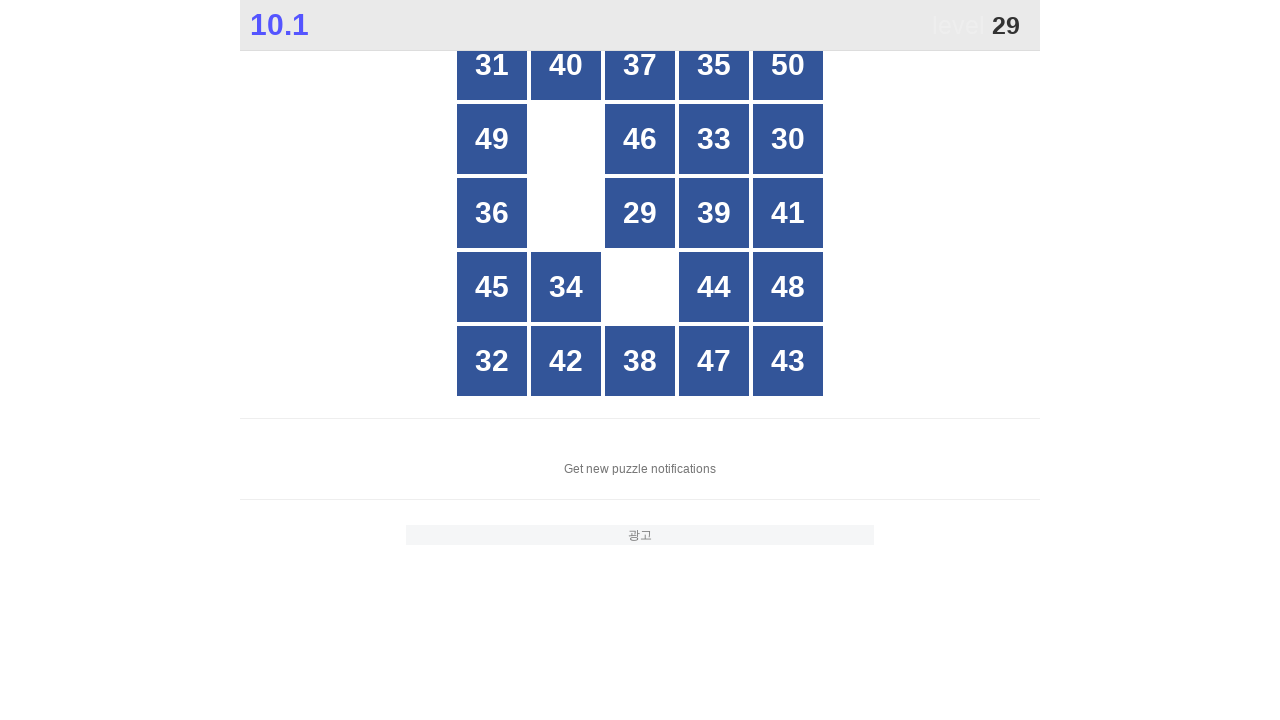

Clicked number 29 on the grid at (640, 213) on //*[@id="grid"]/div[text()="29"]
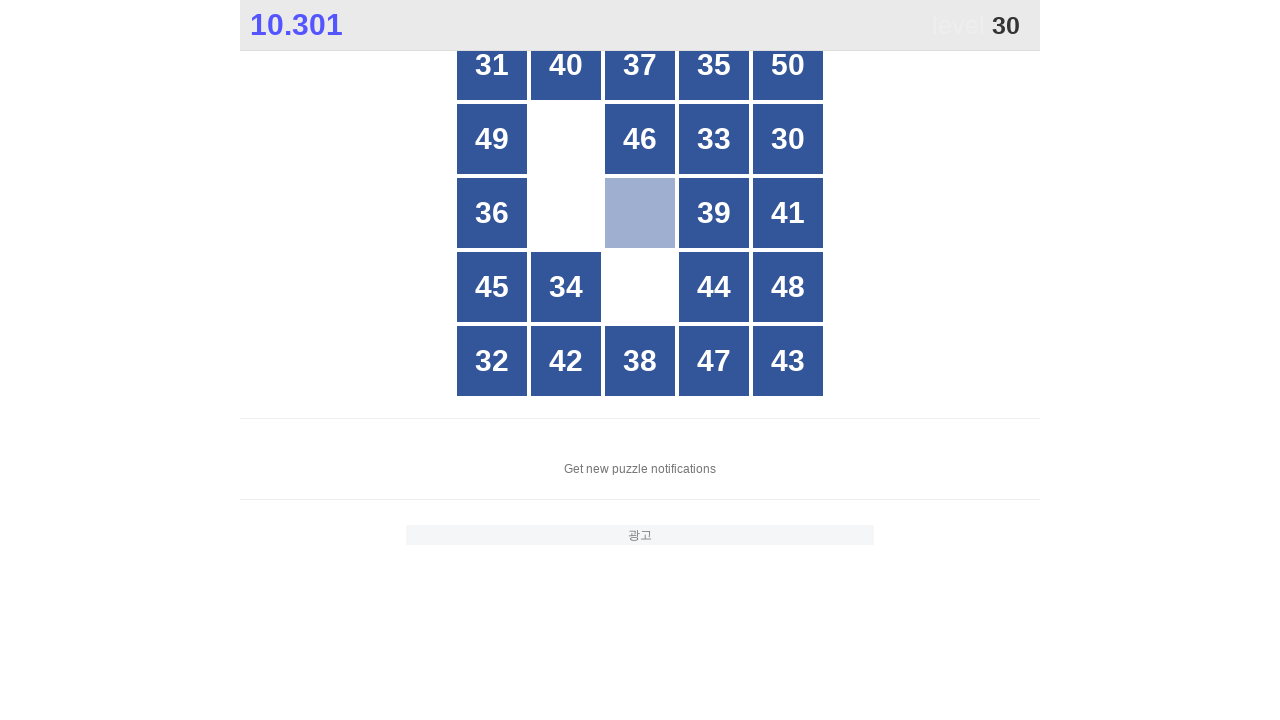

Waited for number 30 to appear on the grid
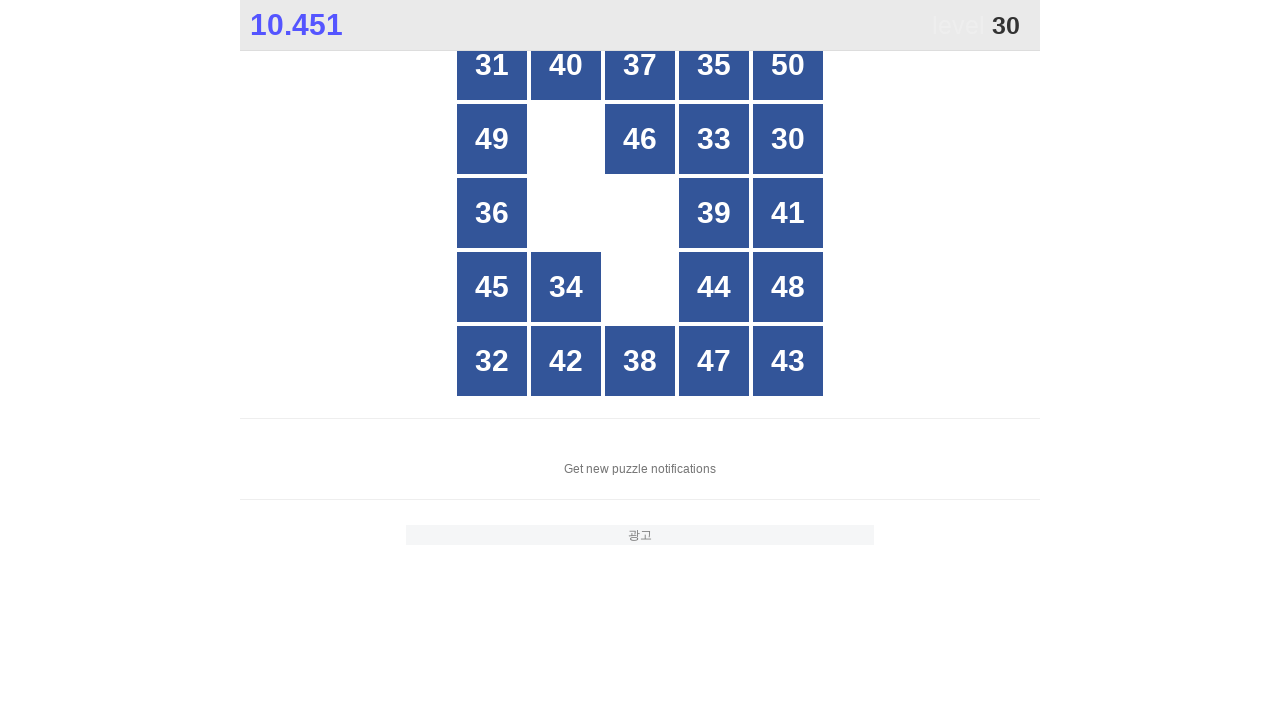

Clicked number 30 on the grid at (788, 139) on //*[@id="grid"]/div[text()="30"]
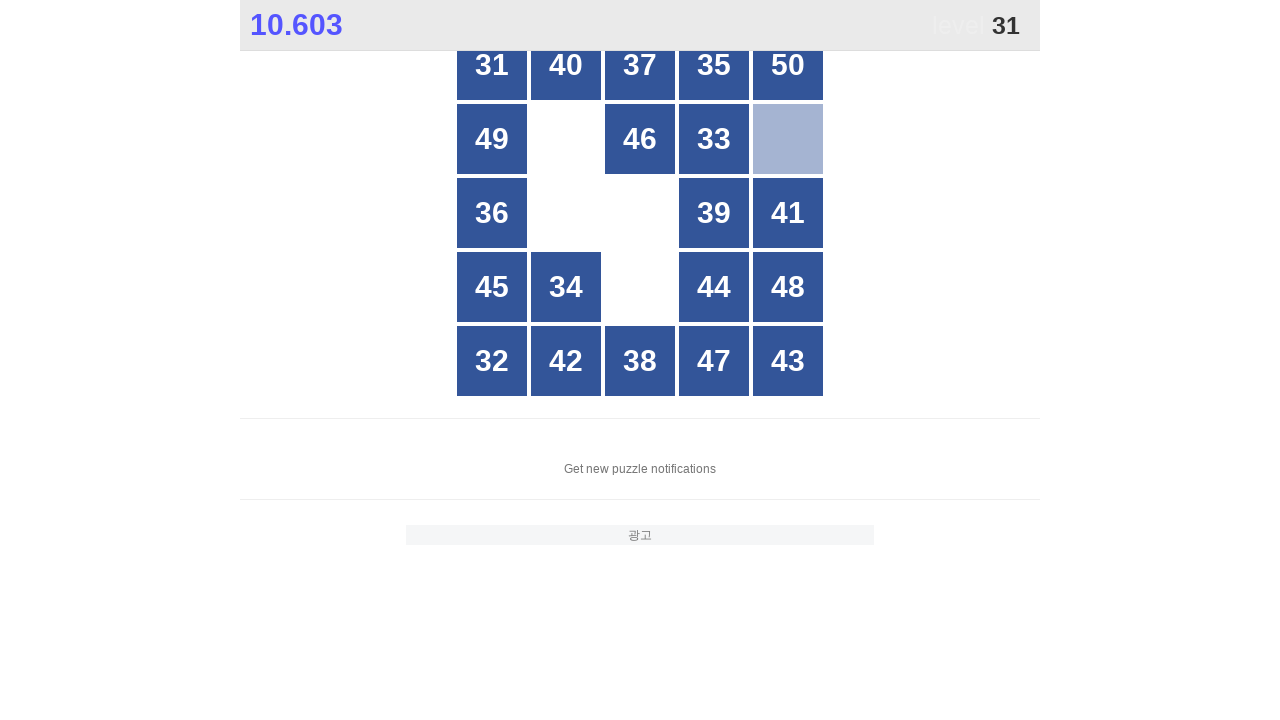

Waited for number 31 to appear on the grid
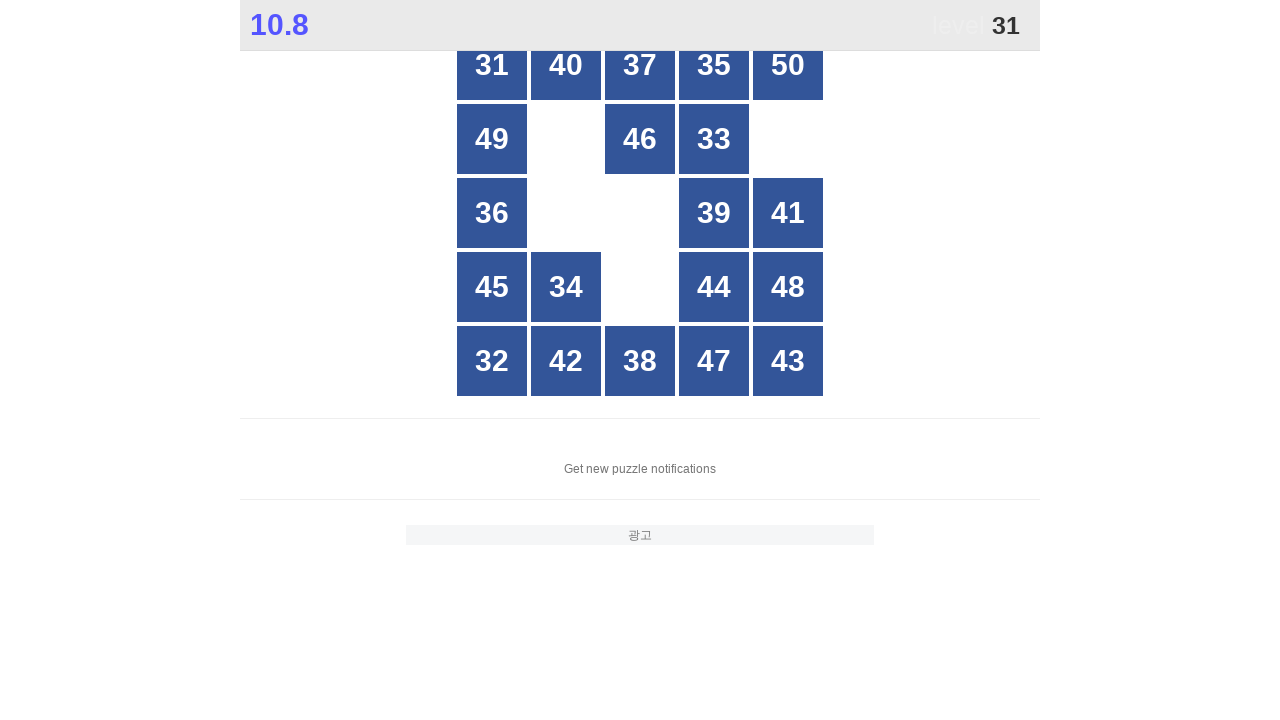

Clicked number 31 on the grid at (492, 65) on //*[@id="grid"]/div[text()="31"]
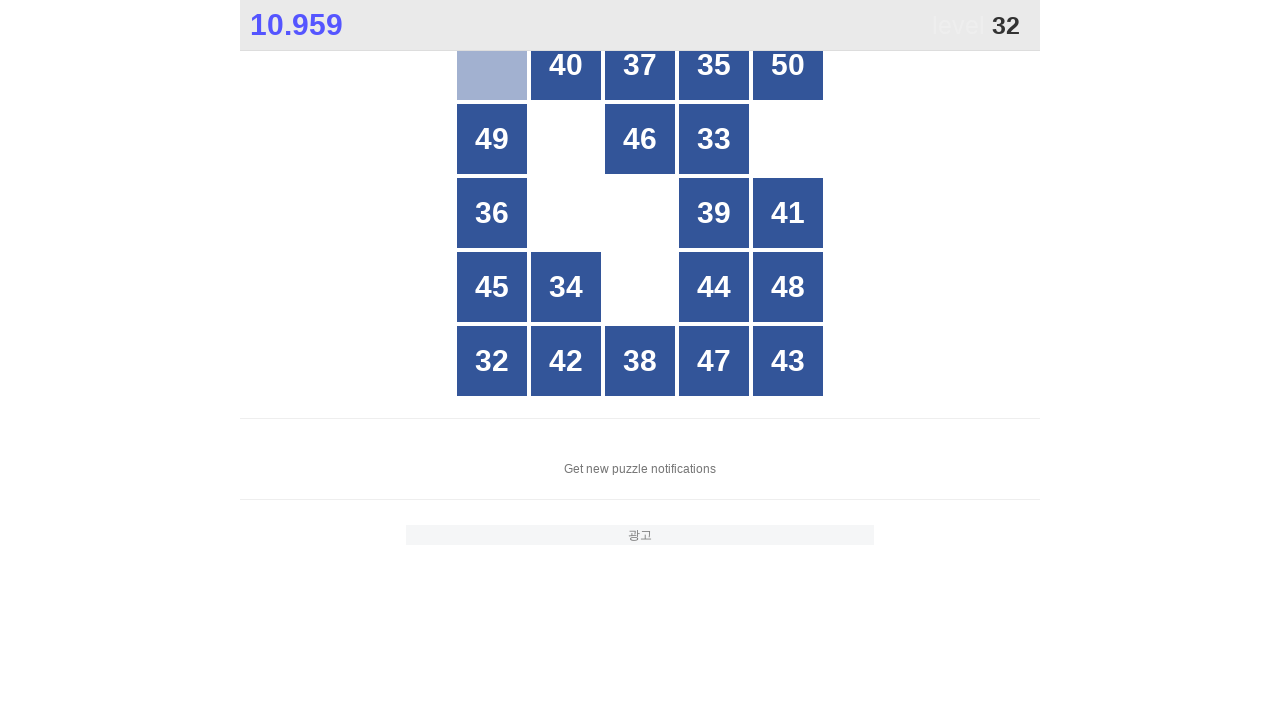

Waited for number 32 to appear on the grid
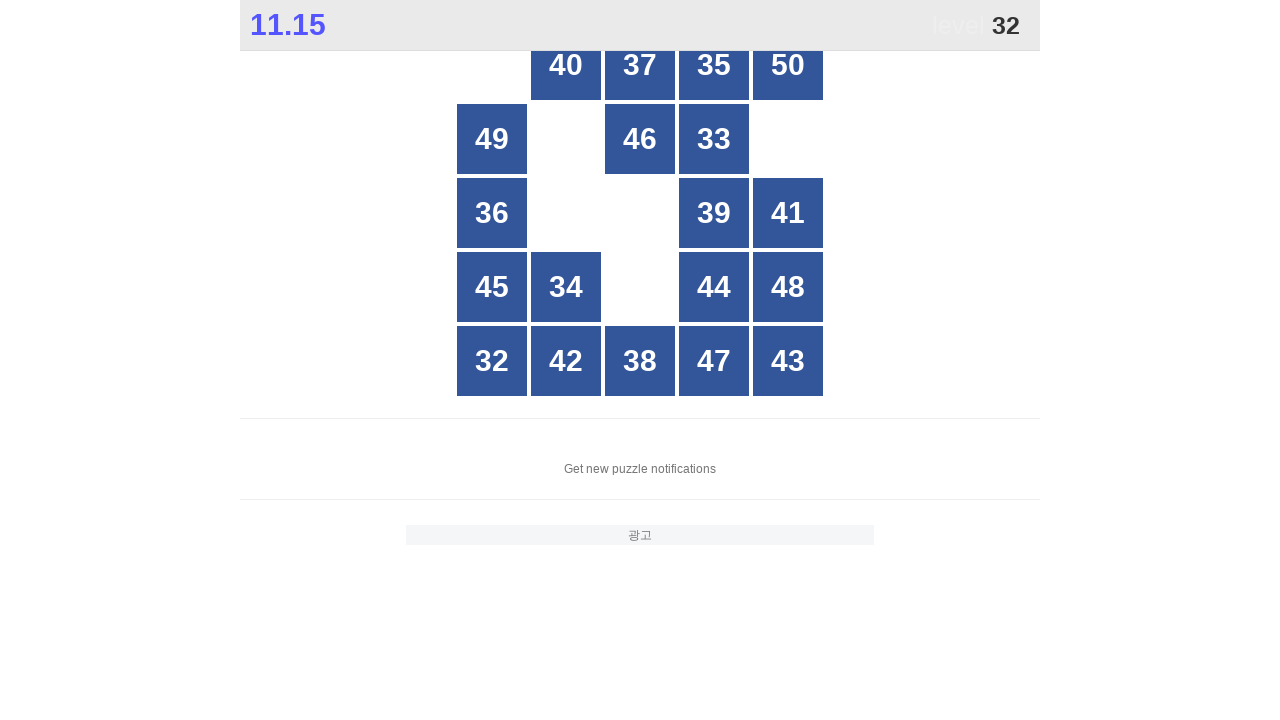

Clicked number 32 on the grid at (492, 361) on //*[@id="grid"]/div[text()="32"]
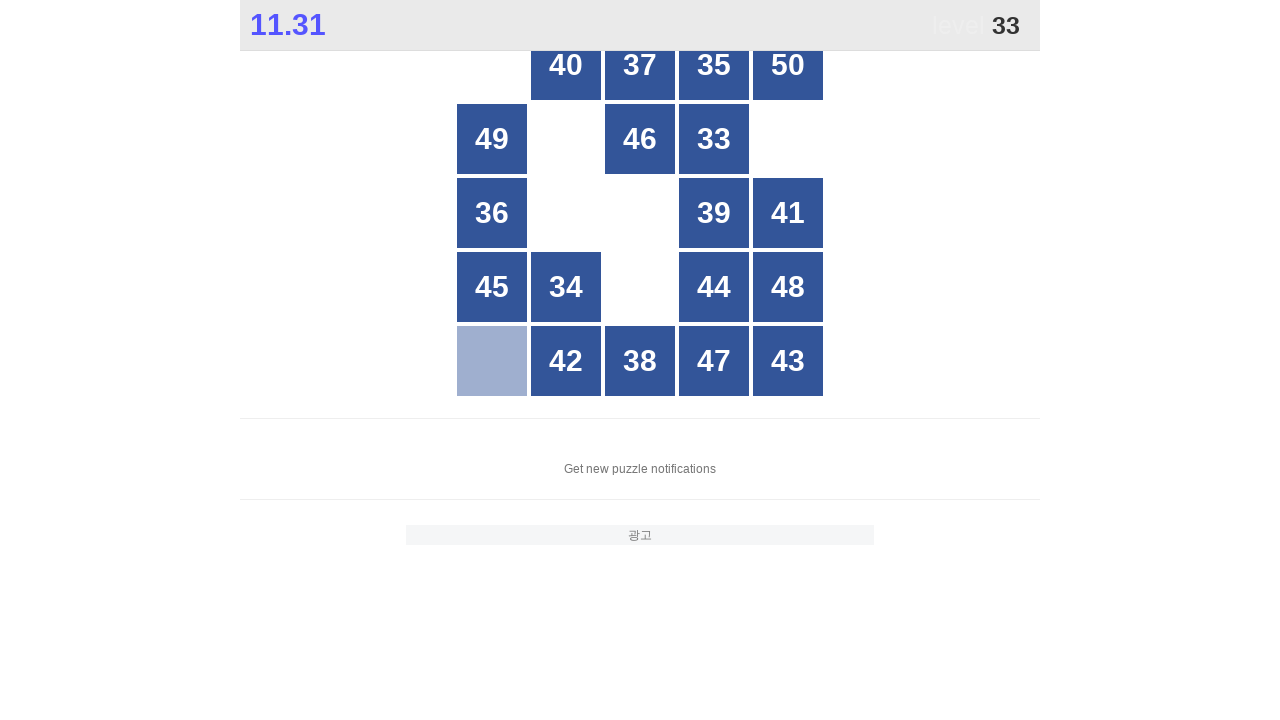

Waited for number 33 to appear on the grid
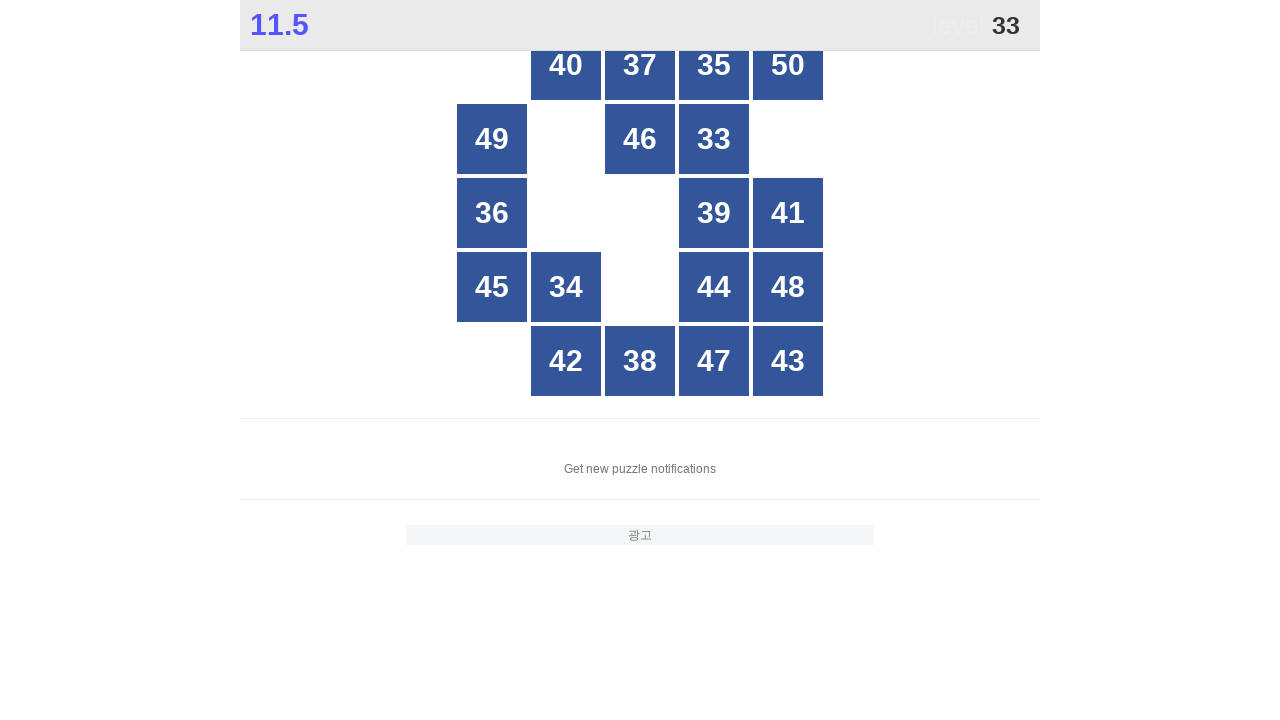

Clicked number 33 on the grid at (714, 139) on //*[@id="grid"]/div[text()="33"]
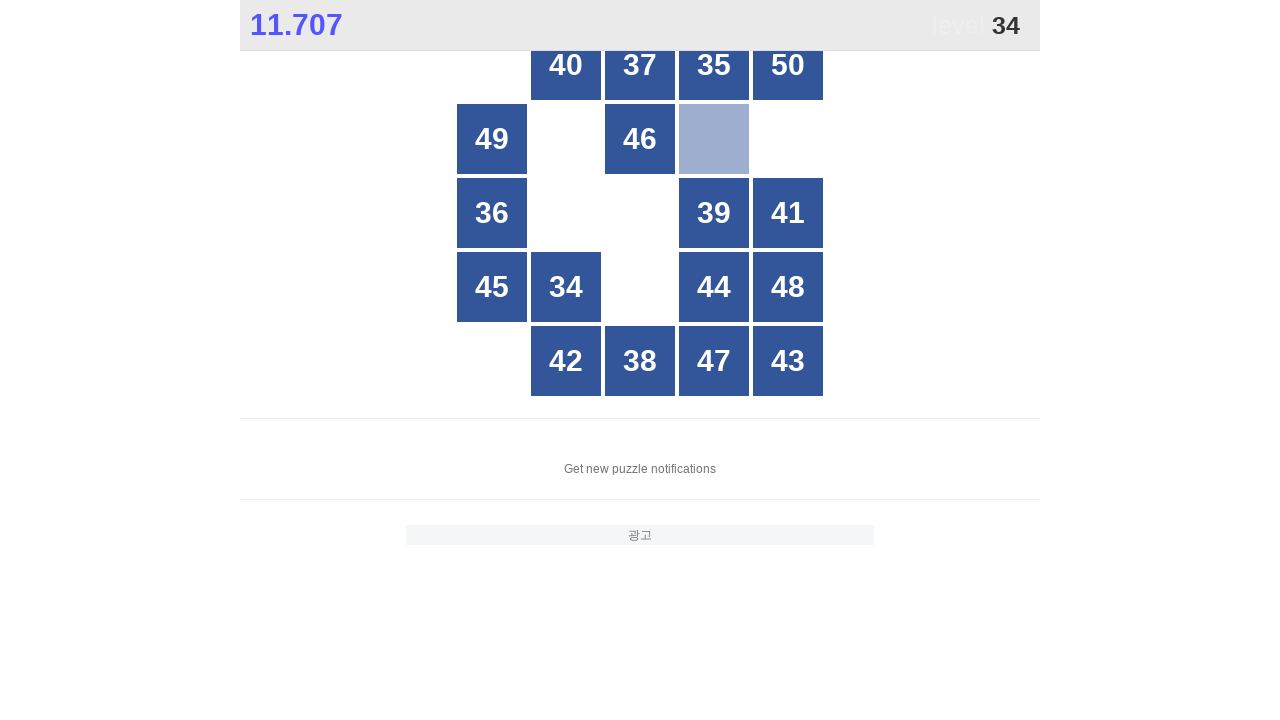

Waited for number 34 to appear on the grid
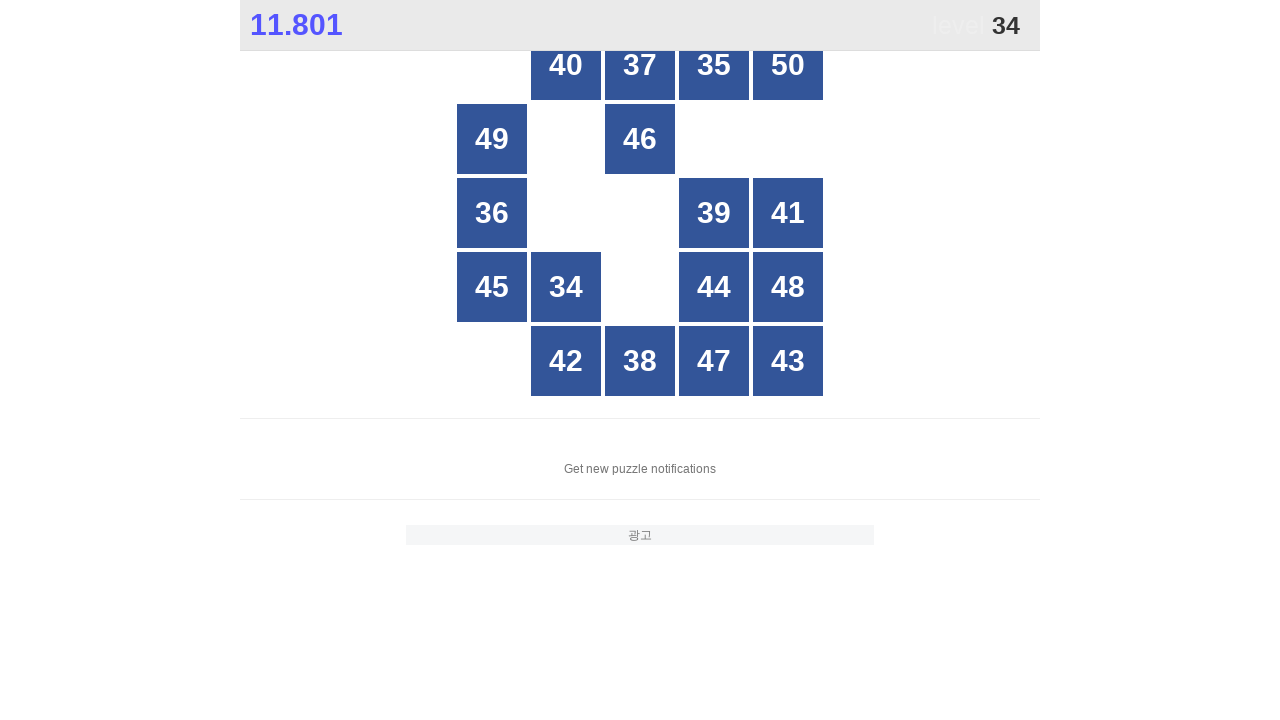

Clicked number 34 on the grid at (566, 287) on //*[@id="grid"]/div[text()="34"]
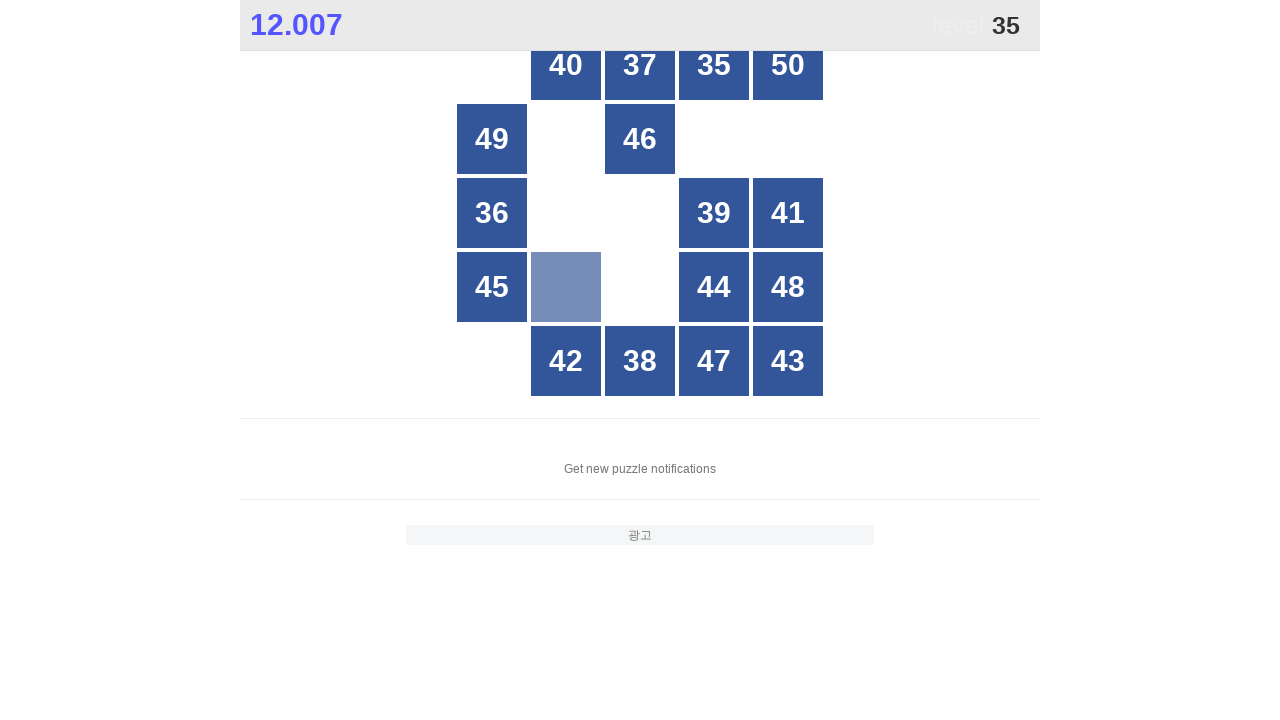

Waited for number 35 to appear on the grid
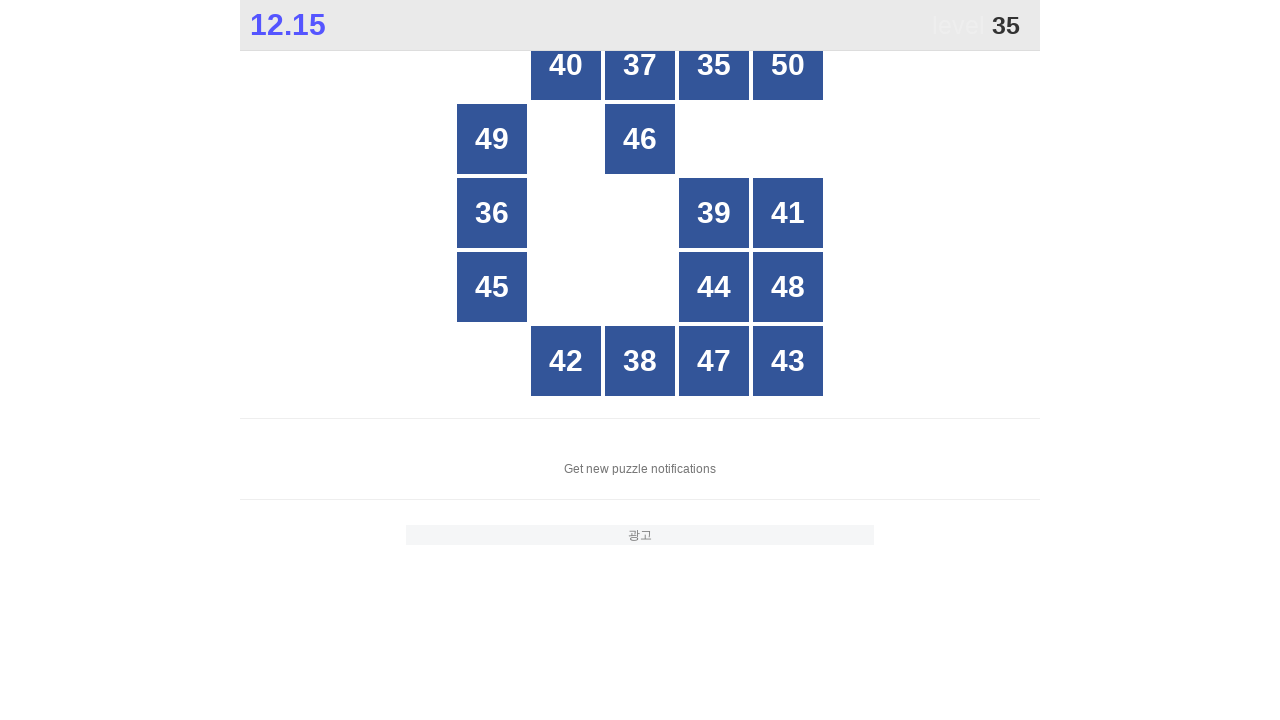

Clicked number 35 on the grid at (714, 65) on //*[@id="grid"]/div[text()="35"]
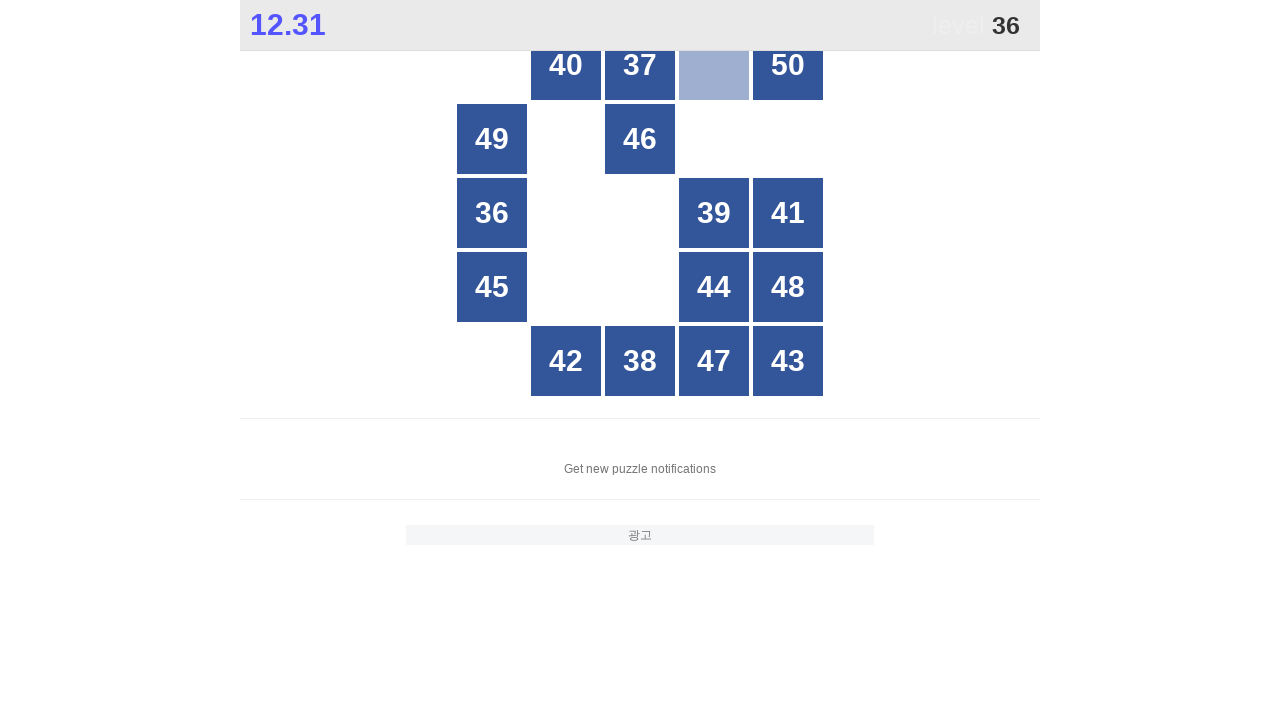

Waited for number 36 to appear on the grid
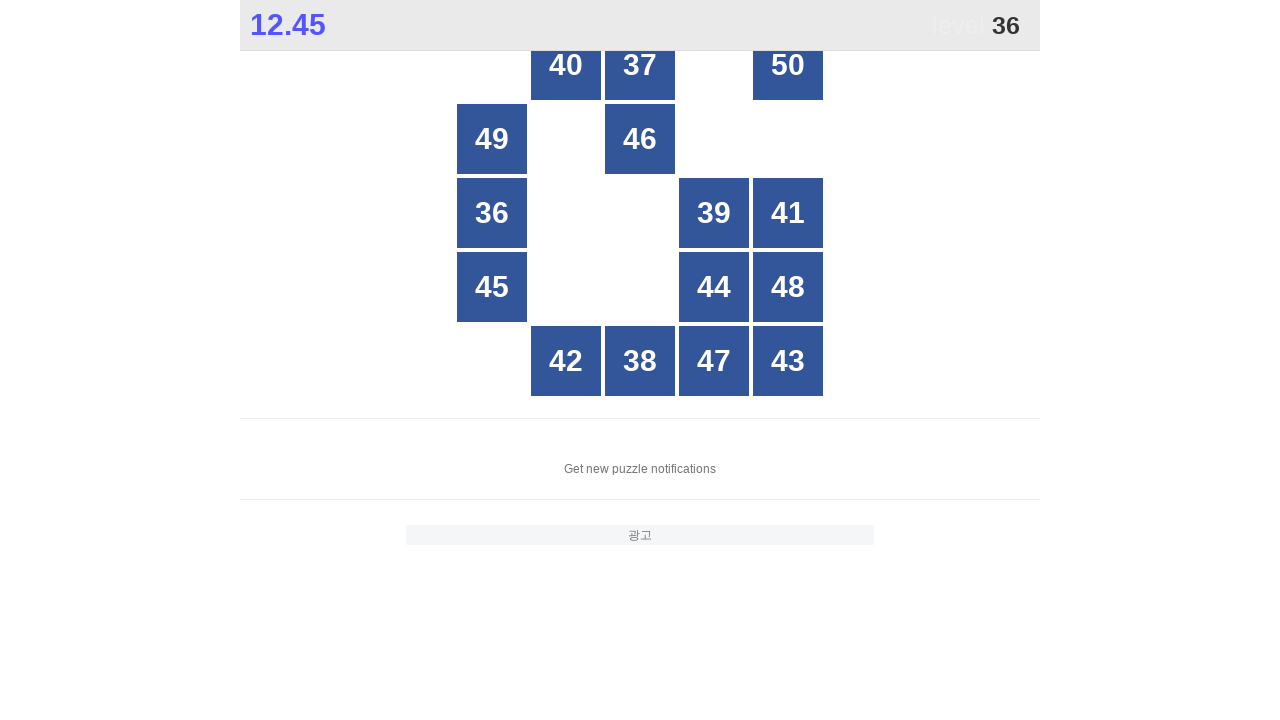

Clicked number 36 on the grid at (492, 213) on //*[@id="grid"]/div[text()="36"]
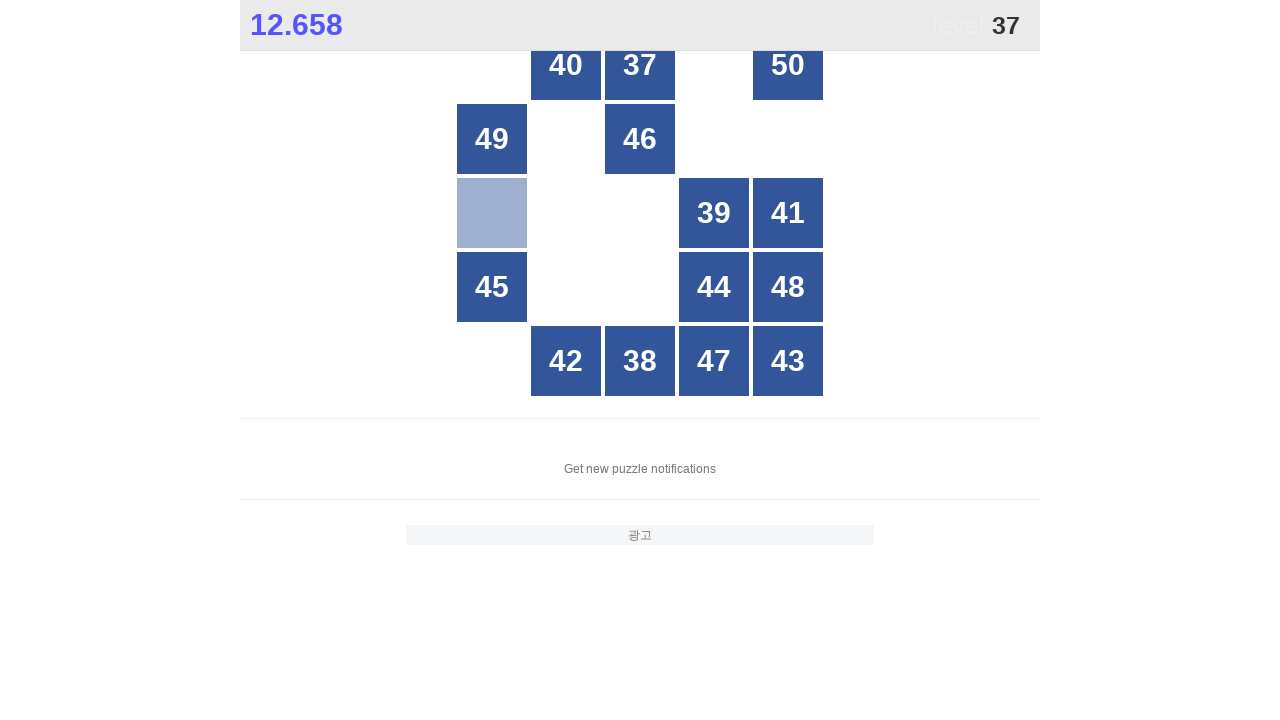

Waited for number 37 to appear on the grid
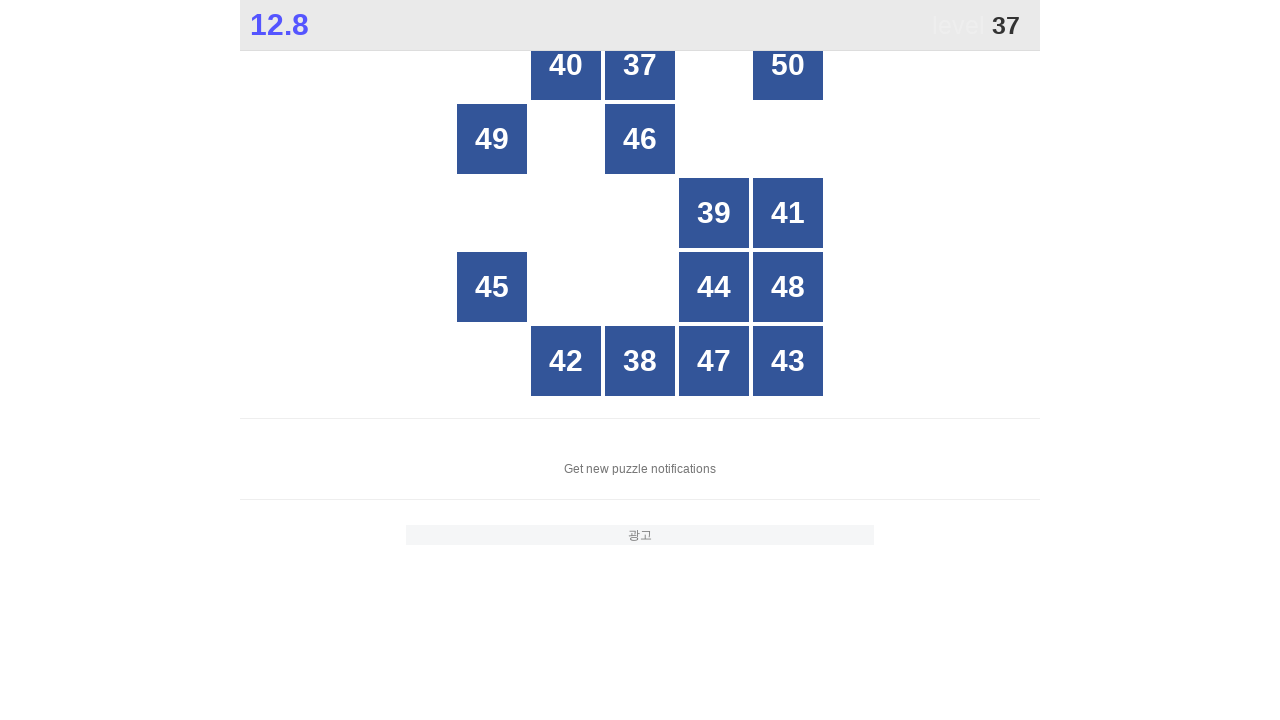

Clicked number 37 on the grid at (640, 65) on //*[@id="grid"]/div[text()="37"]
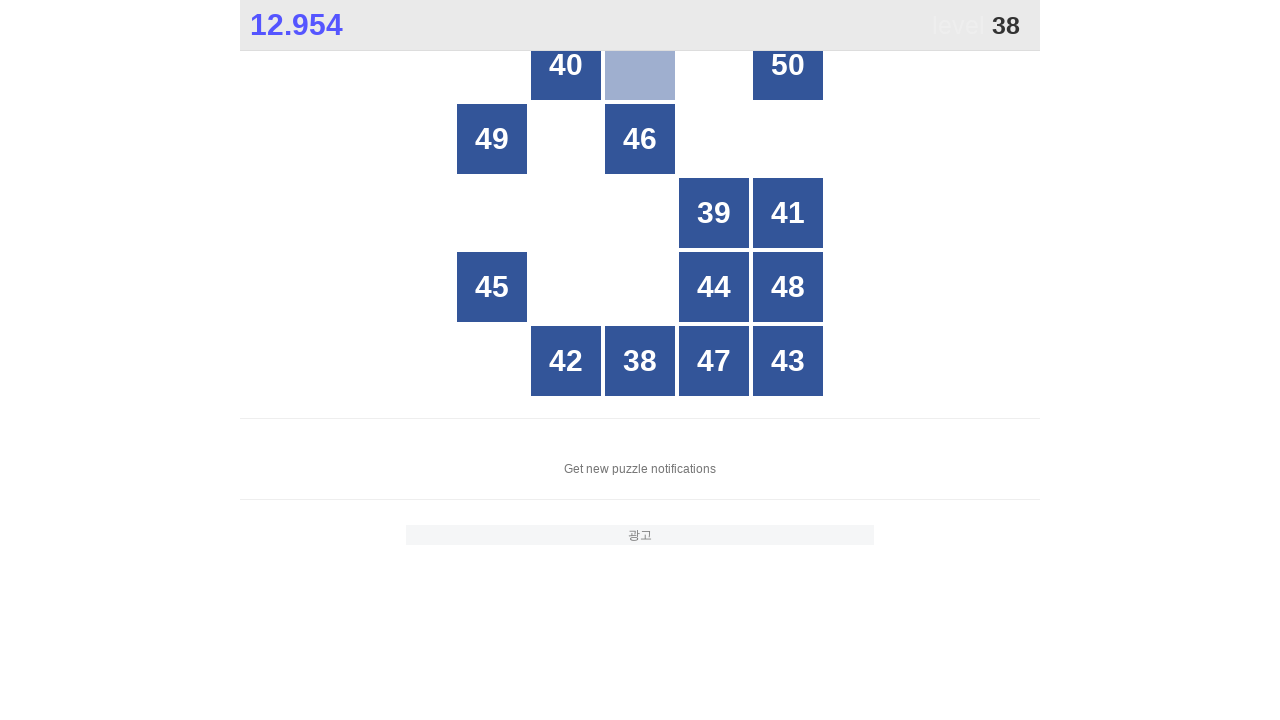

Waited for number 38 to appear on the grid
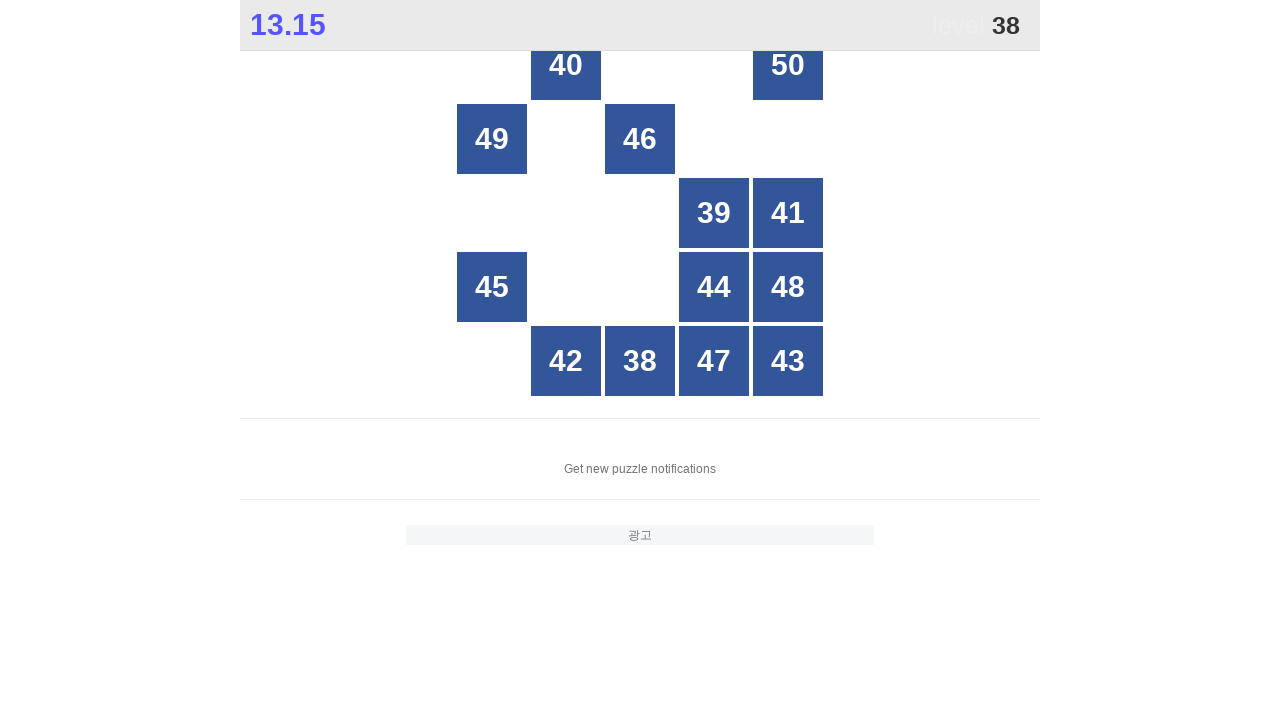

Clicked number 38 on the grid at (640, 361) on //*[@id="grid"]/div[text()="38"]
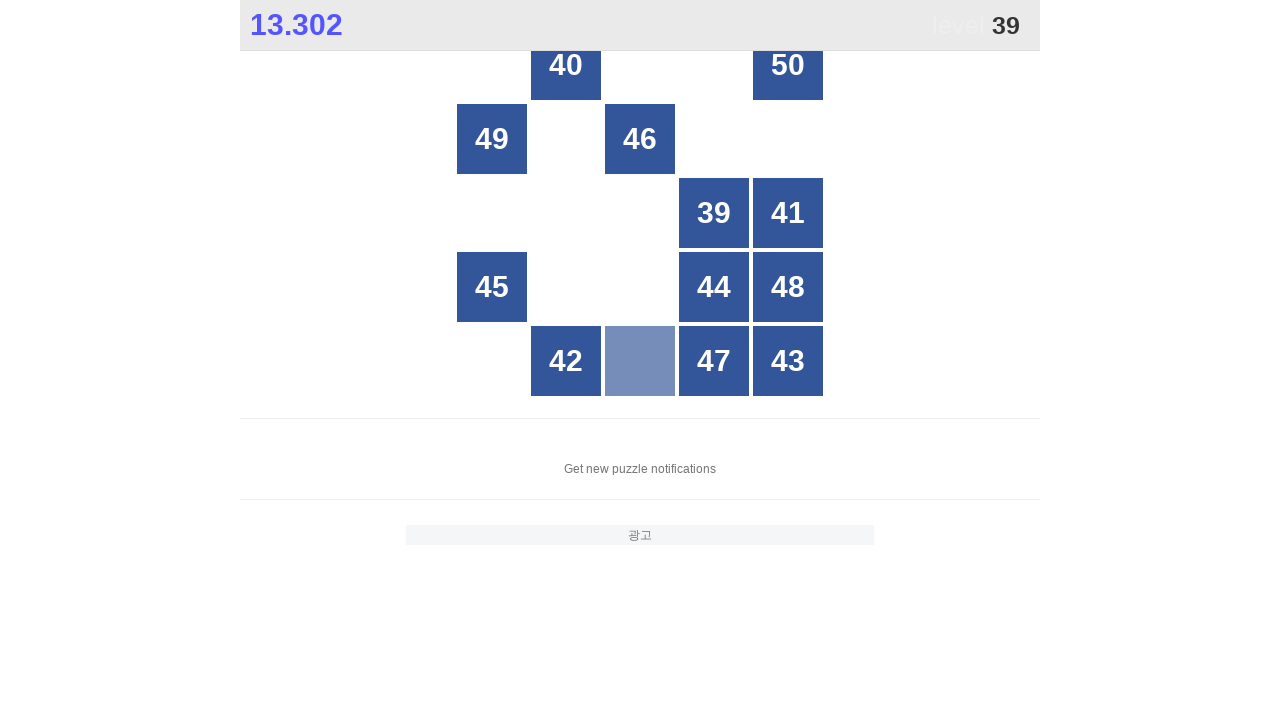

Waited for number 39 to appear on the grid
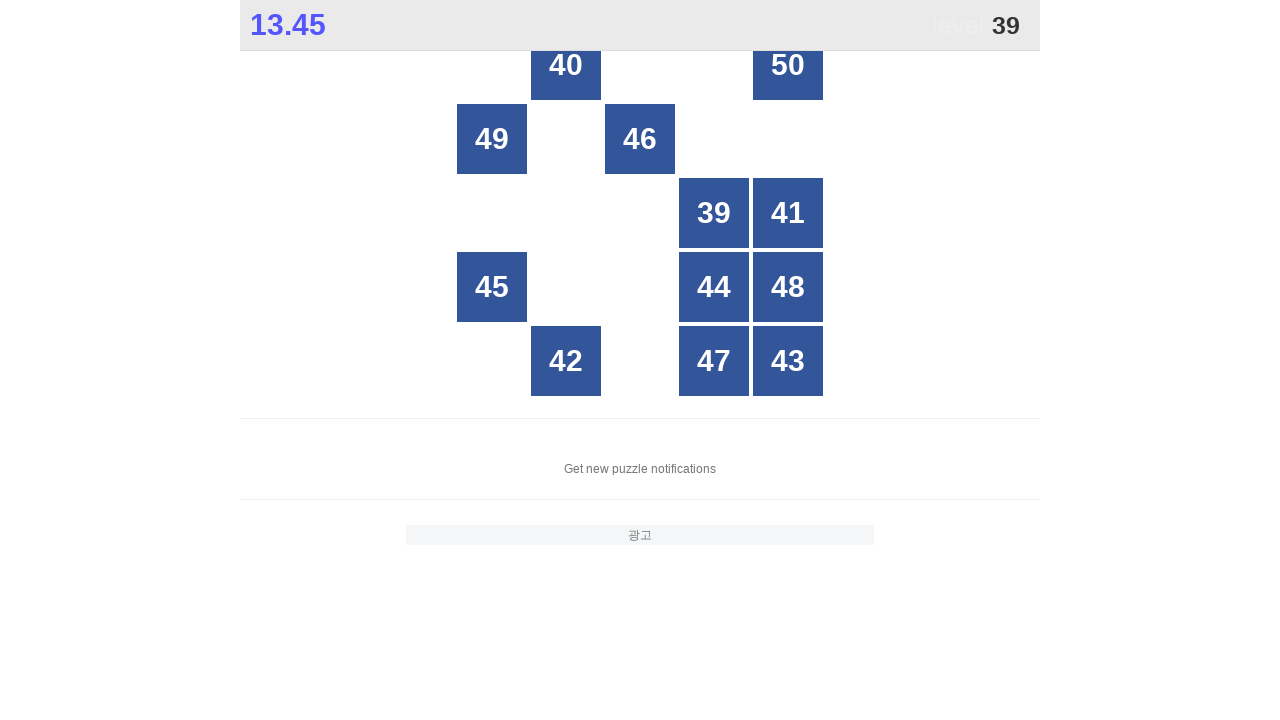

Clicked number 39 on the grid at (714, 213) on //*[@id="grid"]/div[text()="39"]
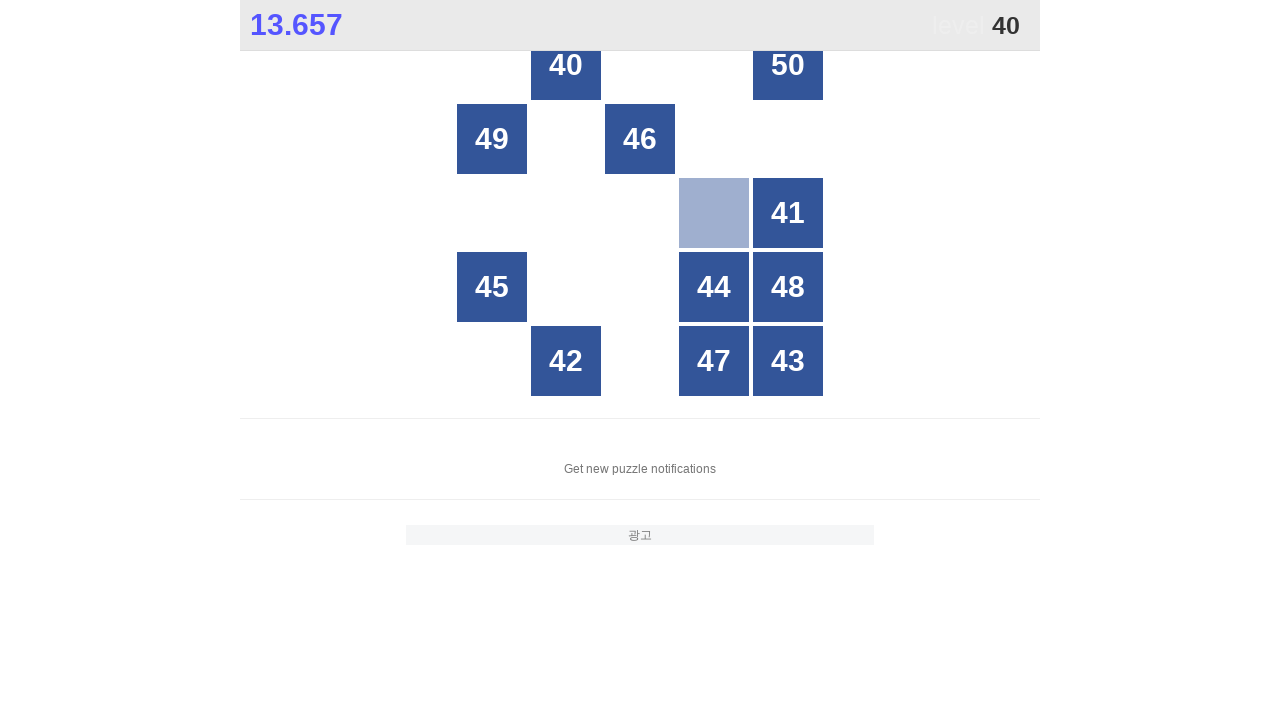

Waited for number 40 to appear on the grid
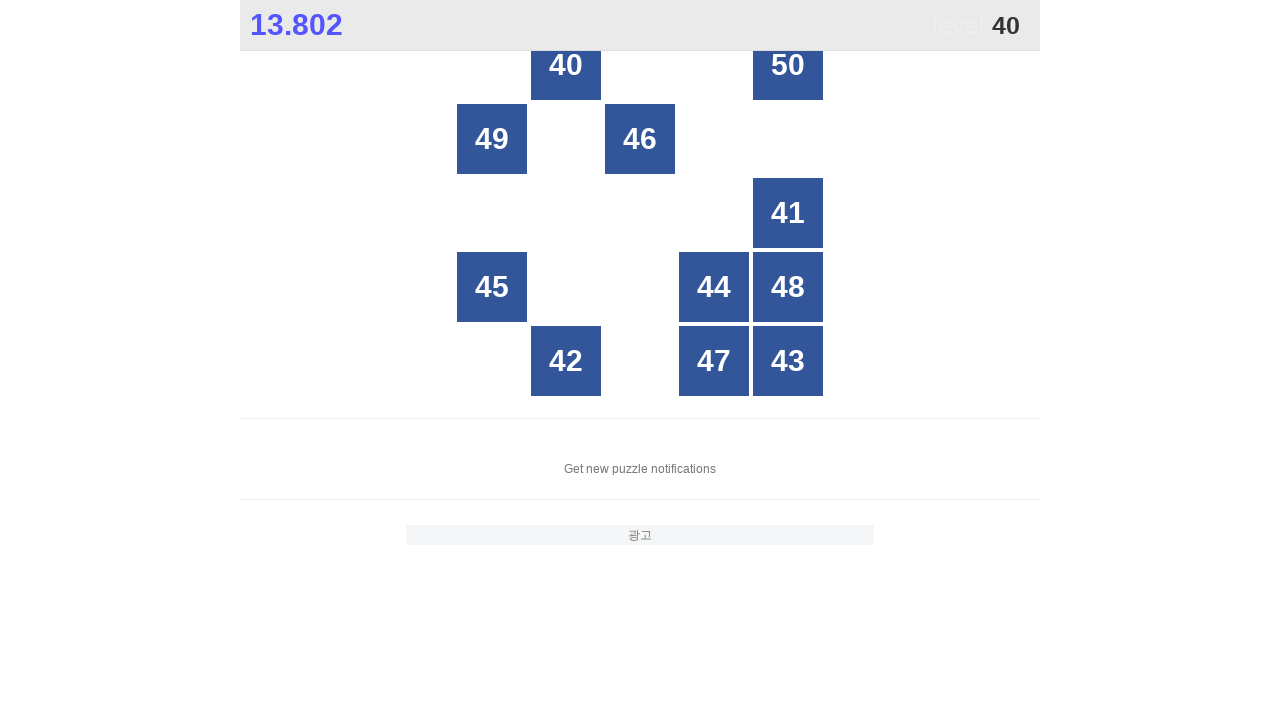

Clicked number 40 on the grid at (566, 65) on //*[@id="grid"]/div[text()="40"]
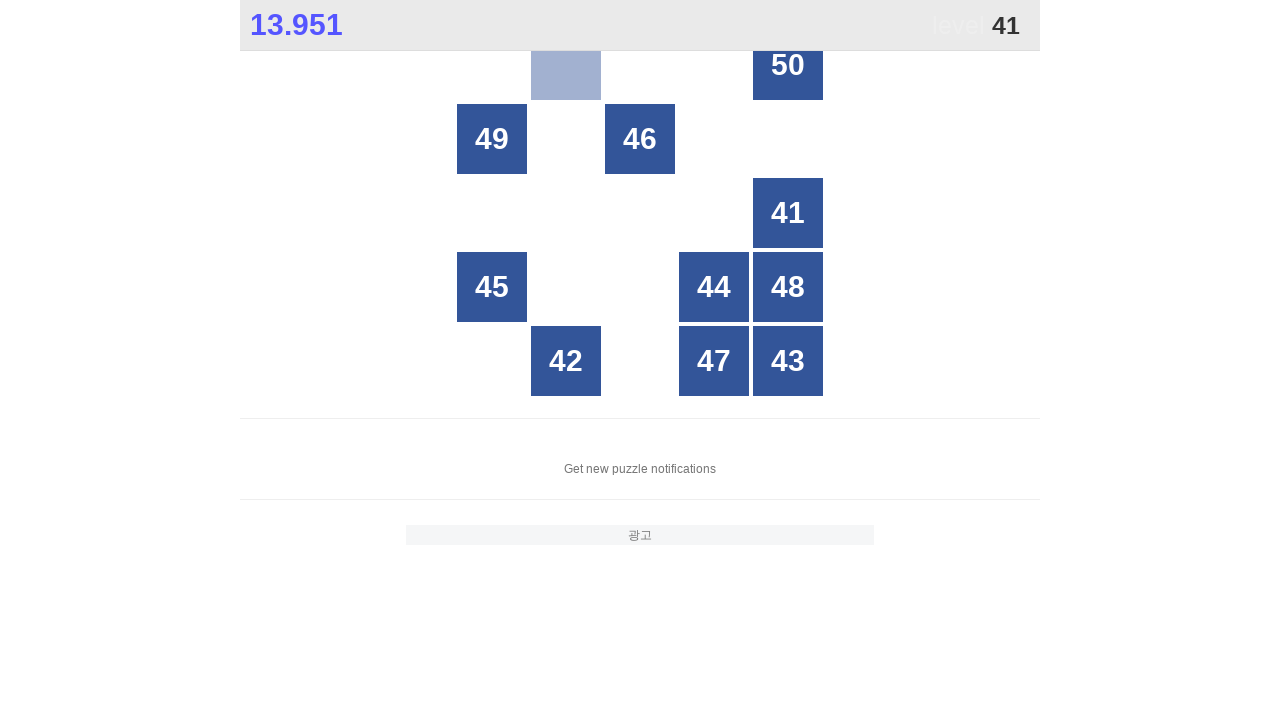

Waited for number 41 to appear on the grid
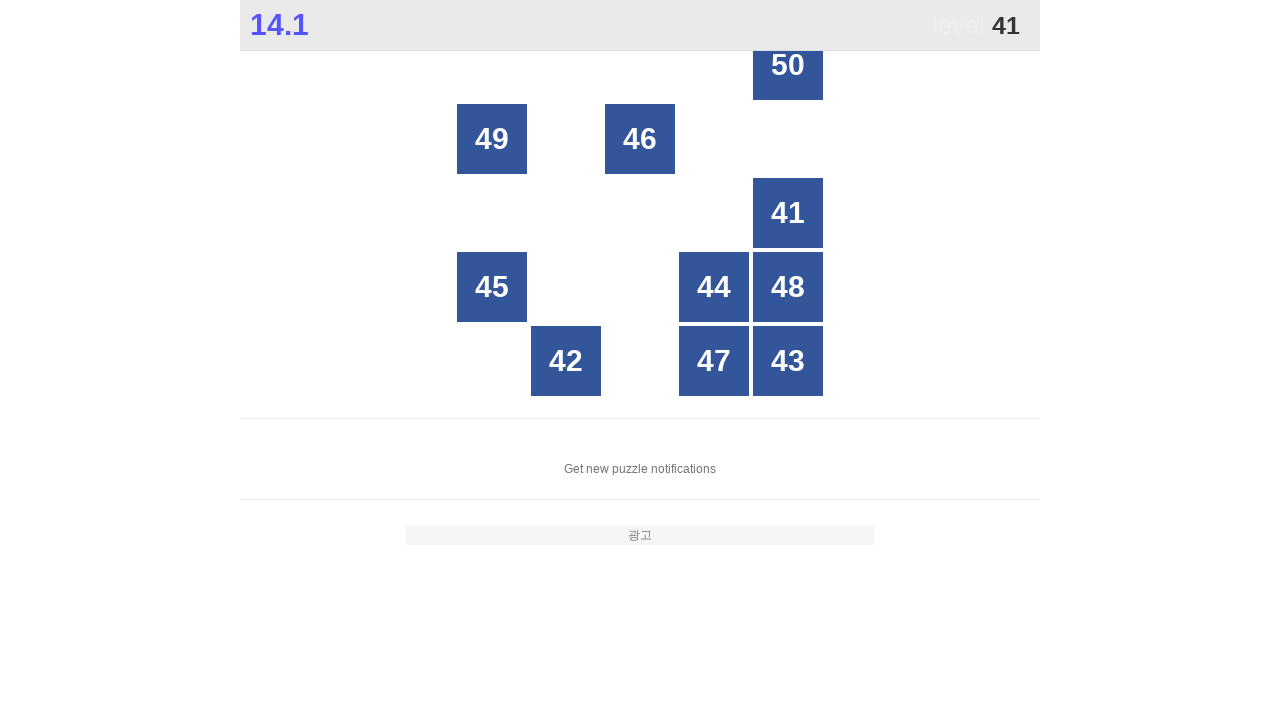

Clicked number 41 on the grid at (788, 213) on //*[@id="grid"]/div[text()="41"]
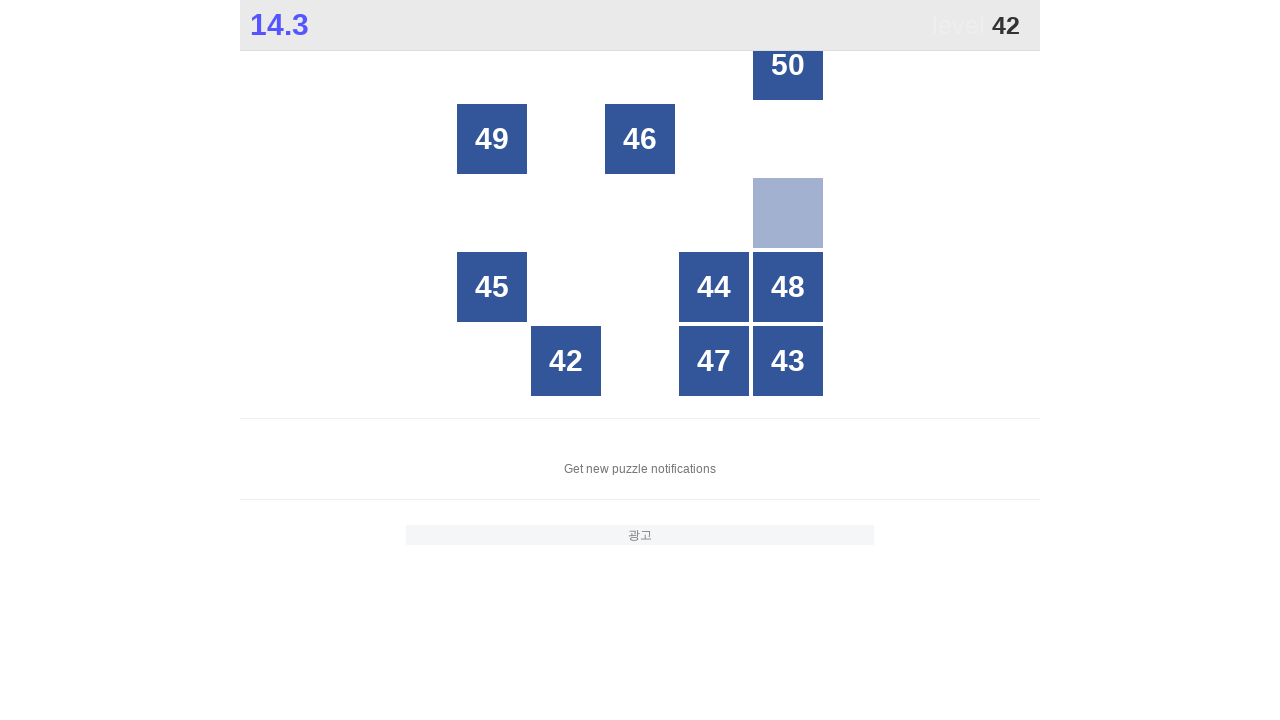

Waited for number 42 to appear on the grid
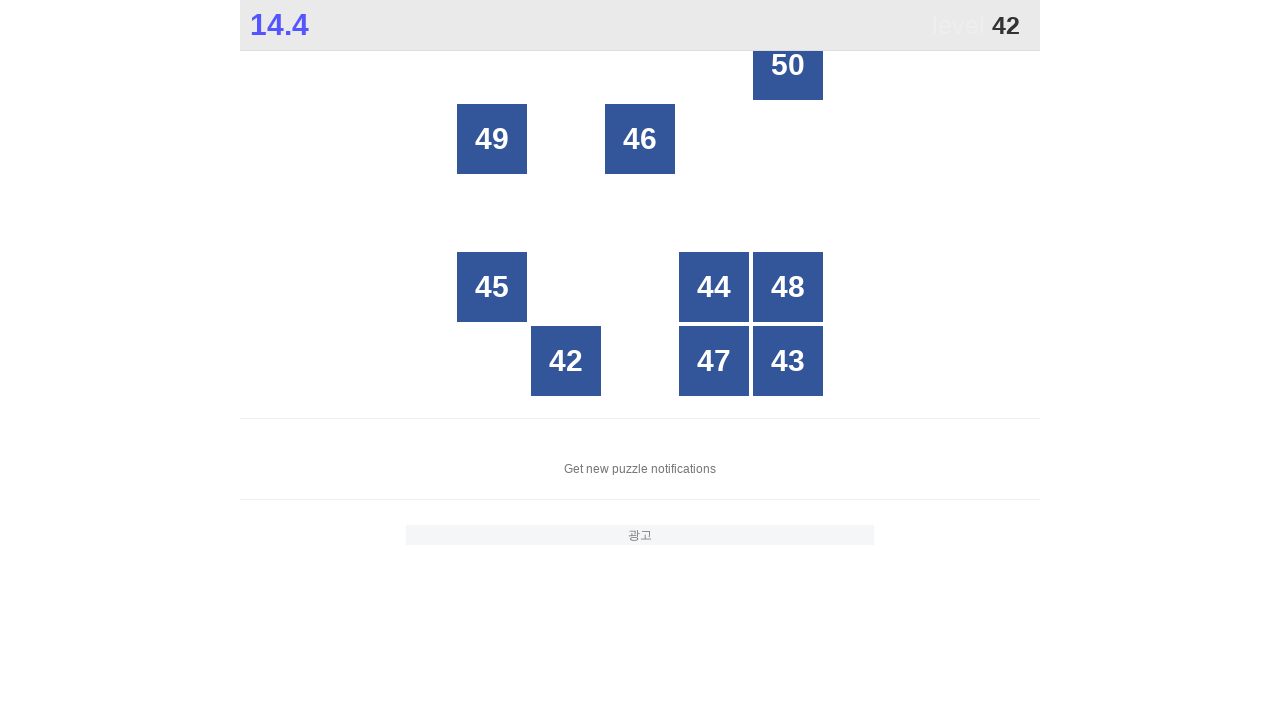

Clicked number 42 on the grid at (566, 361) on //*[@id="grid"]/div[text()="42"]
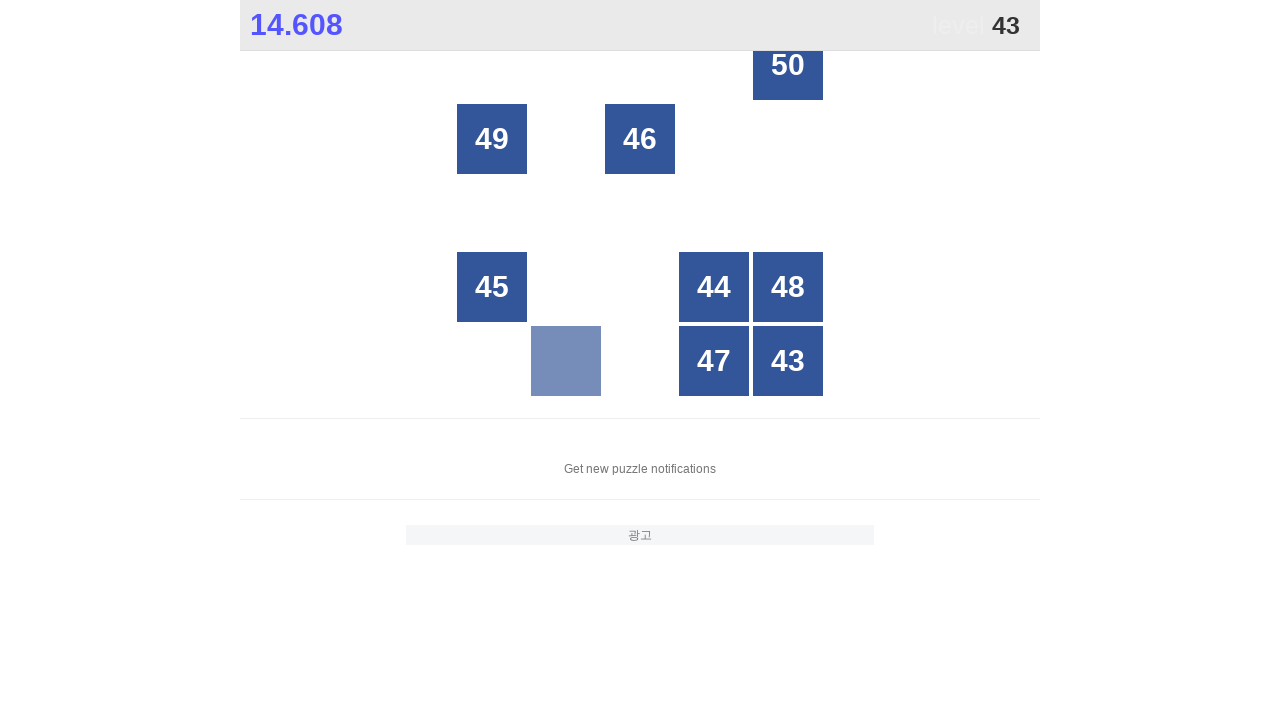

Waited for number 43 to appear on the grid
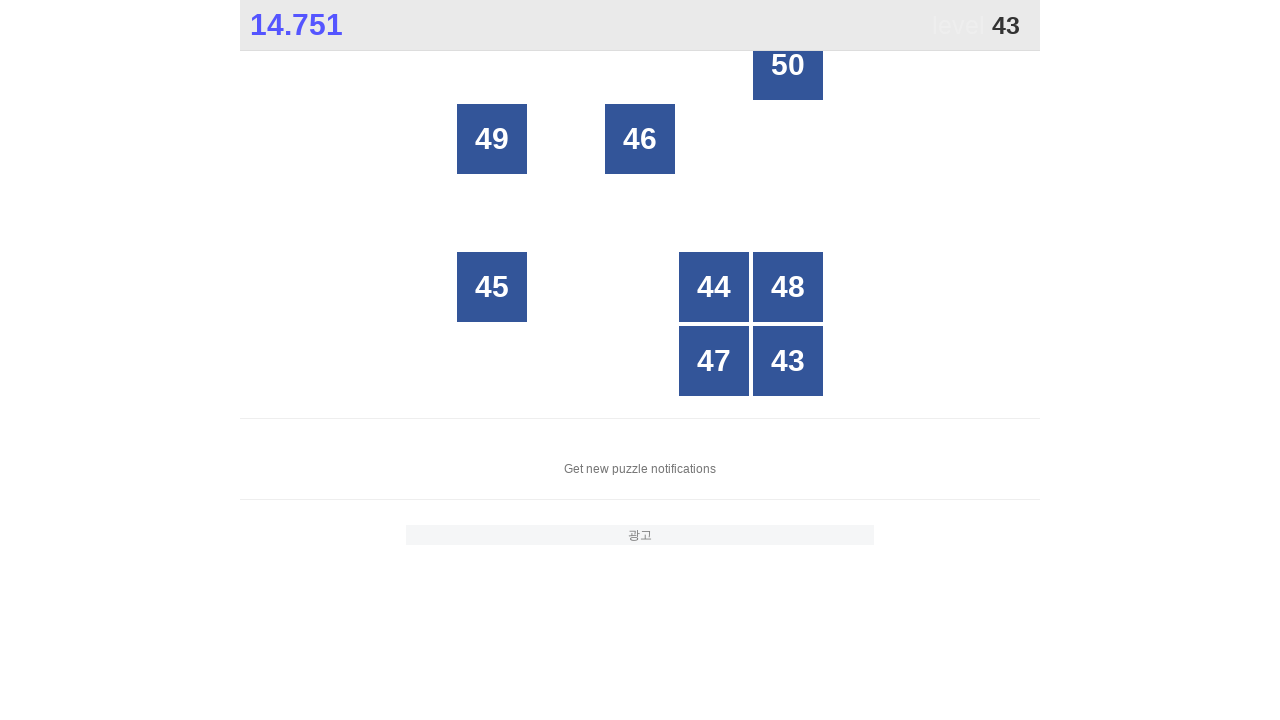

Clicked number 43 on the grid at (788, 361) on //*[@id="grid"]/div[text()="43"]
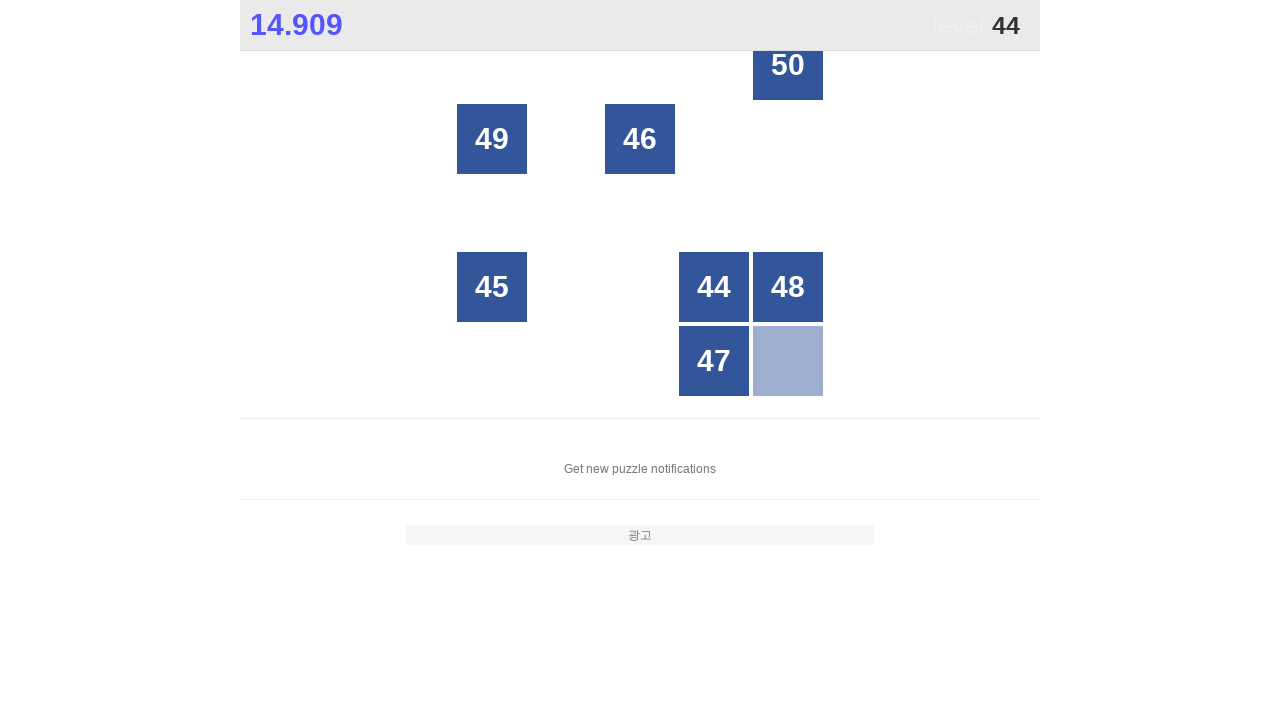

Waited for number 44 to appear on the grid
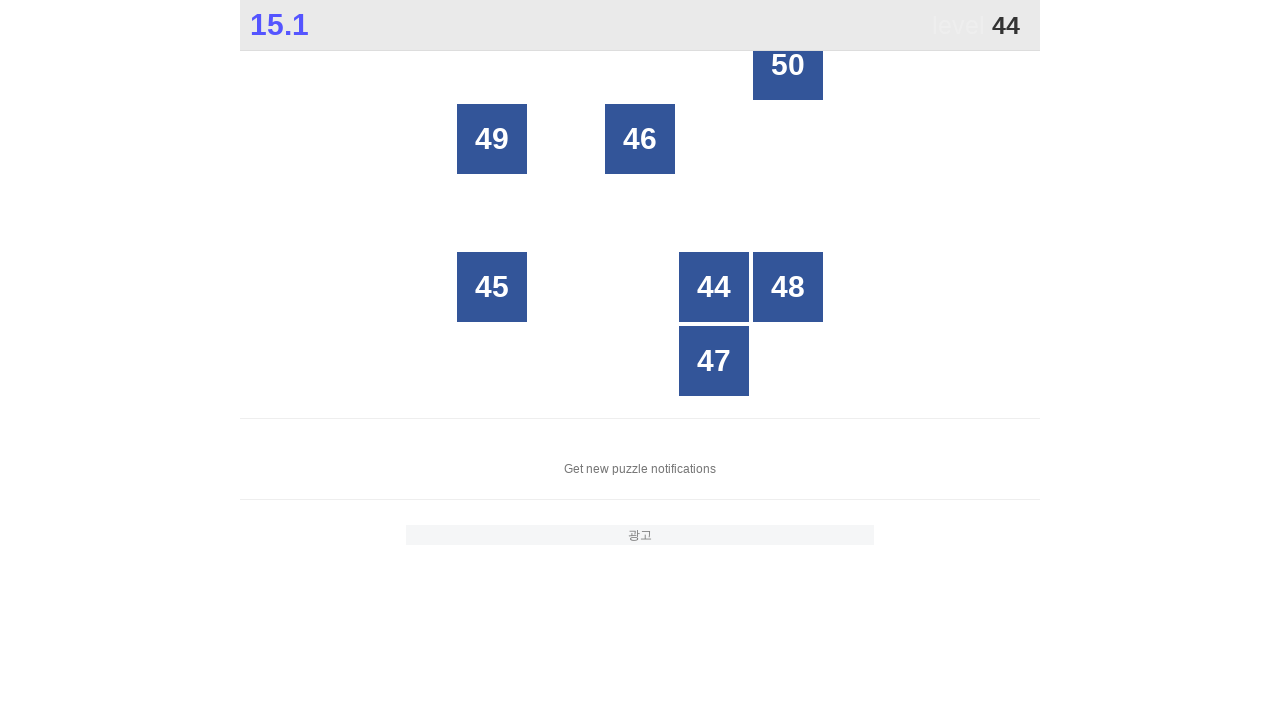

Clicked number 44 on the grid at (714, 287) on //*[@id="grid"]/div[text()="44"]
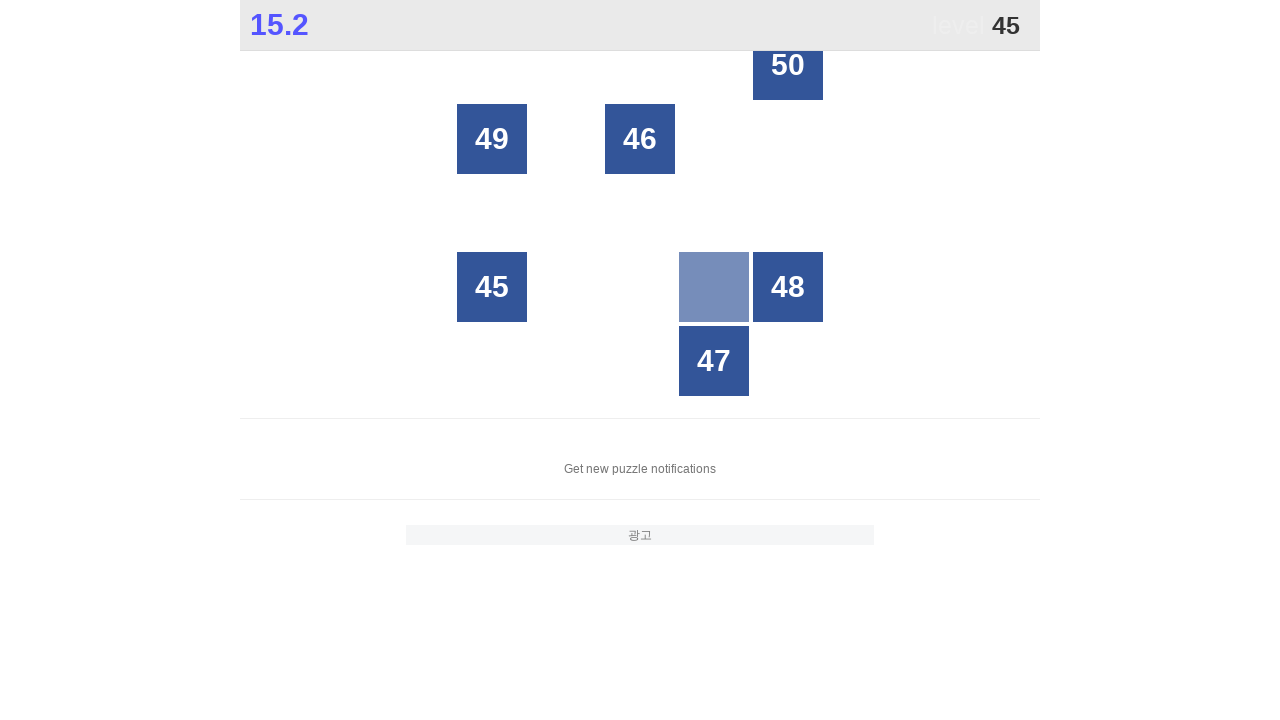

Waited for number 45 to appear on the grid
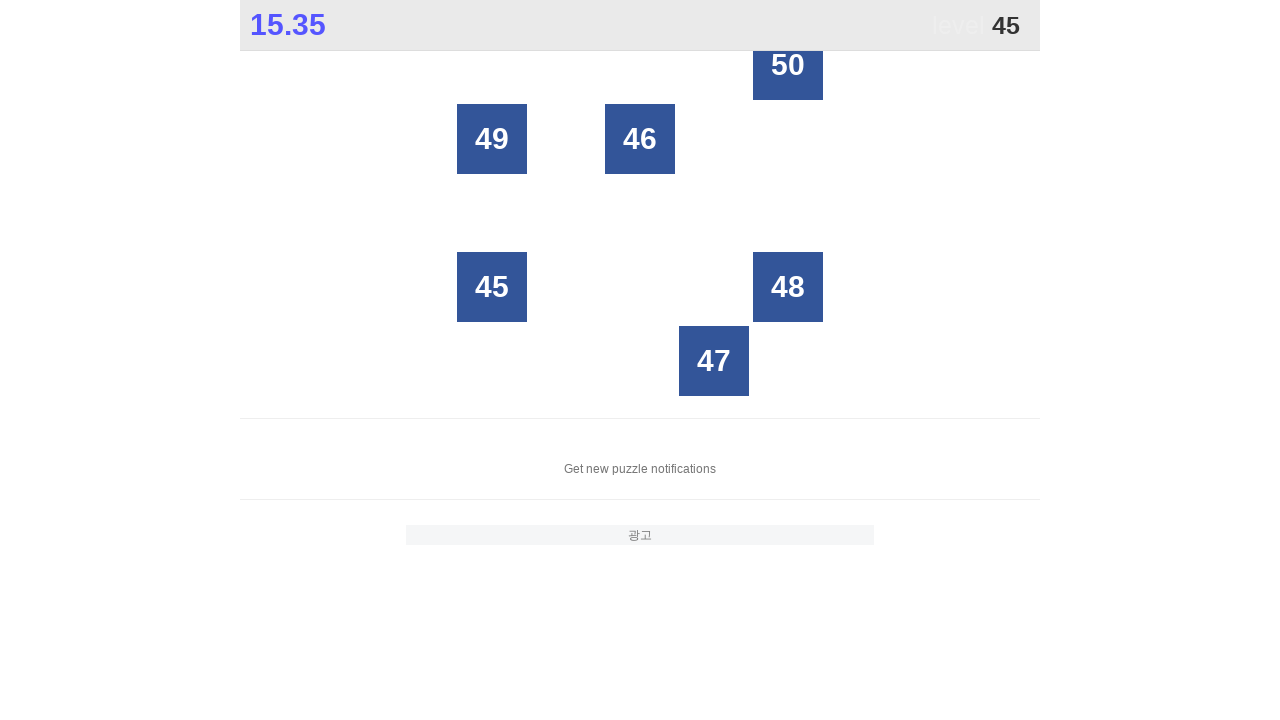

Clicked number 45 on the grid at (492, 287) on //*[@id="grid"]/div[text()="45"]
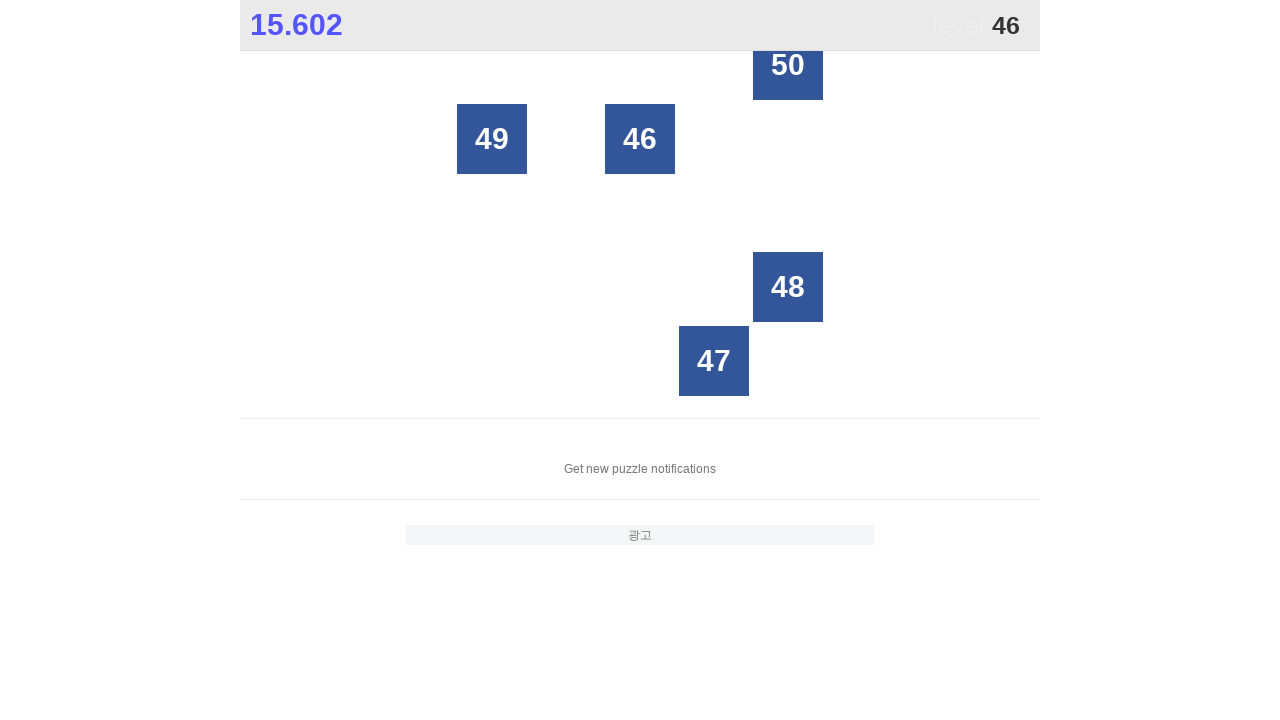

Waited for number 46 to appear on the grid
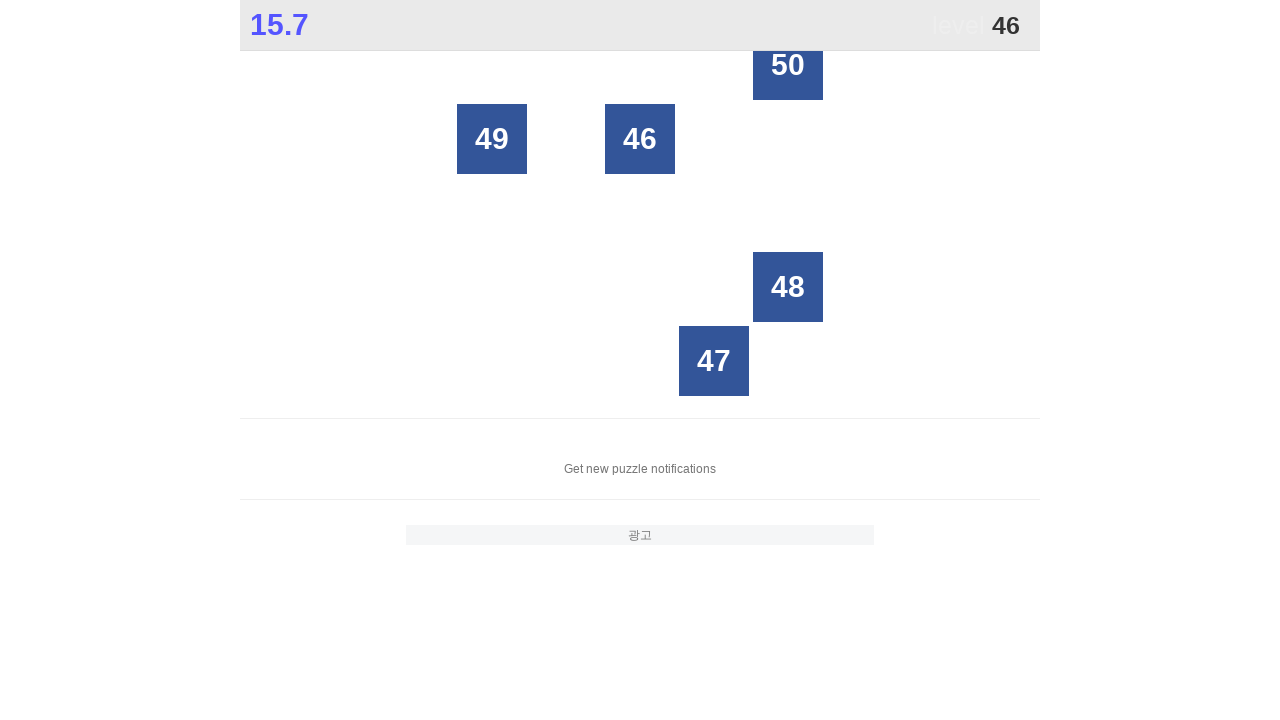

Clicked number 46 on the grid at (640, 139) on //*[@id="grid"]/div[text()="46"]
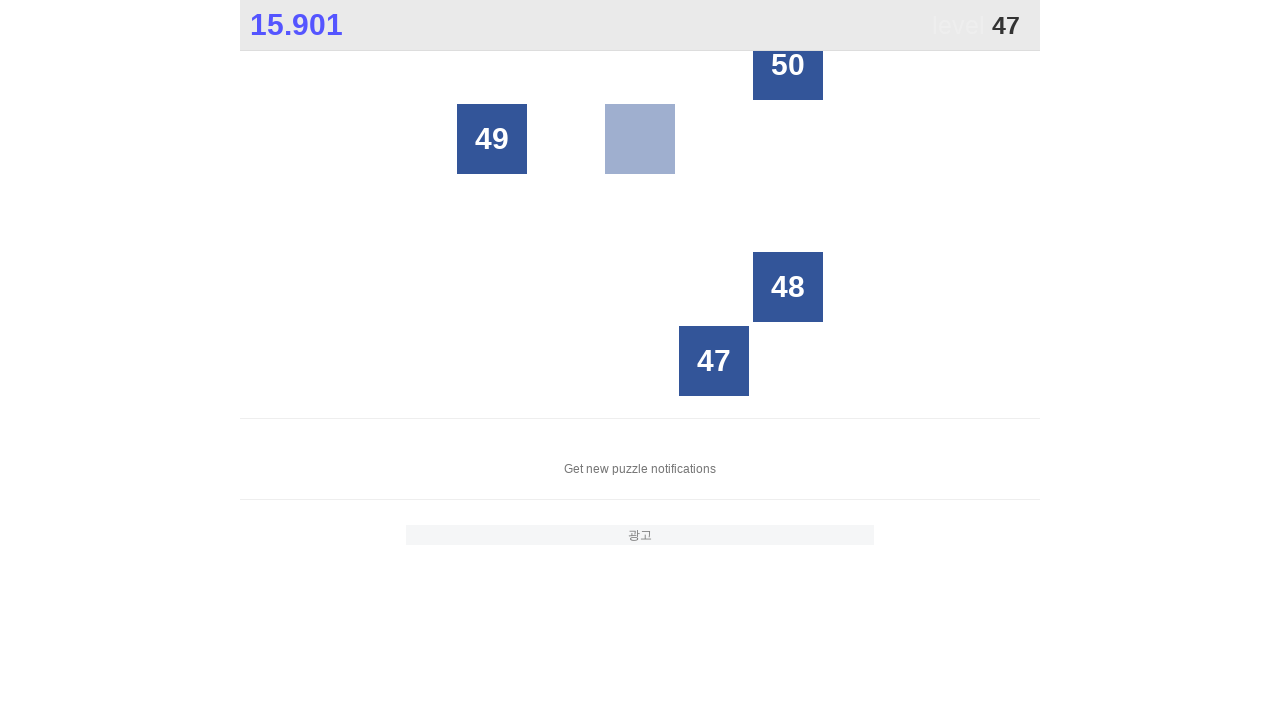

Waited for number 47 to appear on the grid
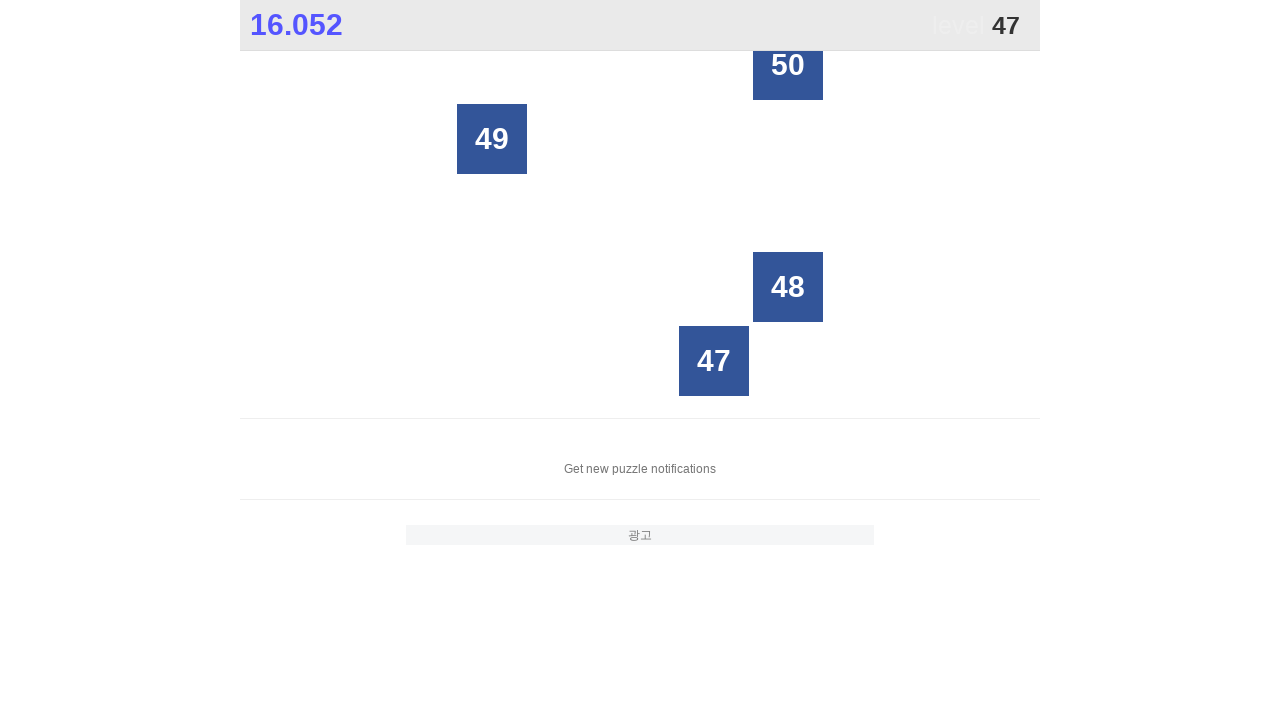

Clicked number 47 on the grid at (714, 361) on //*[@id="grid"]/div[text()="47"]
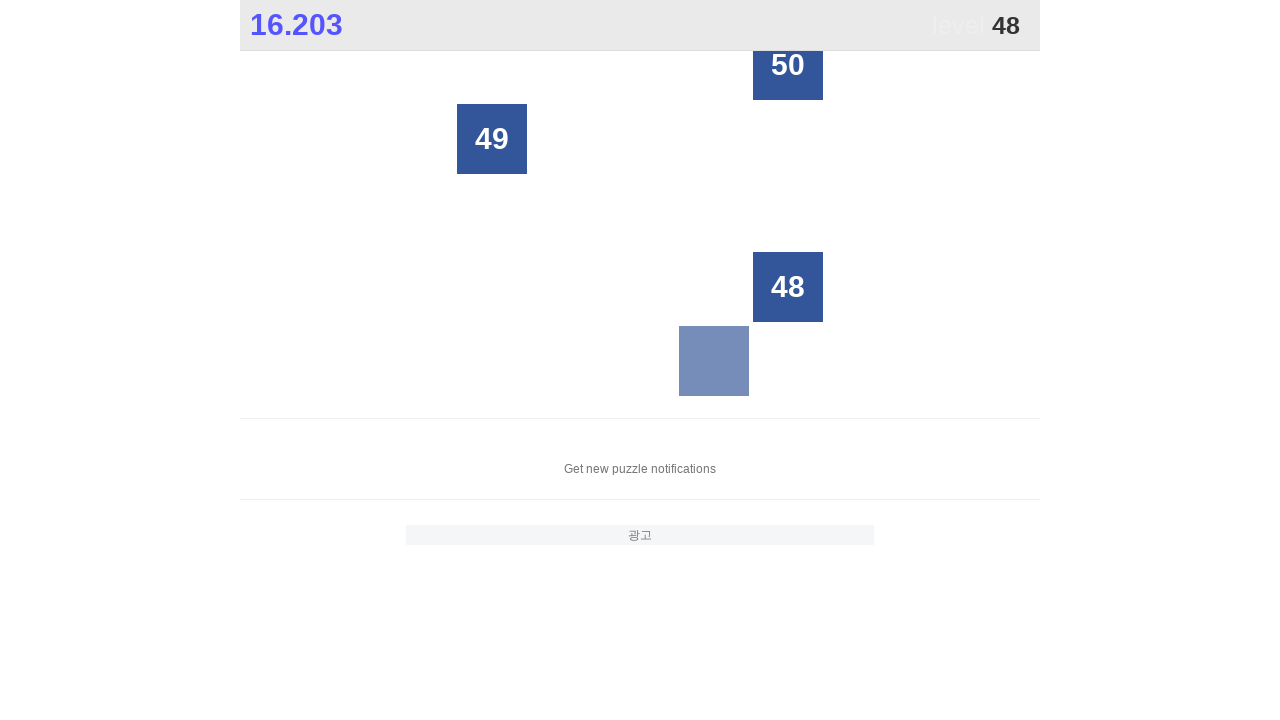

Waited for number 48 to appear on the grid
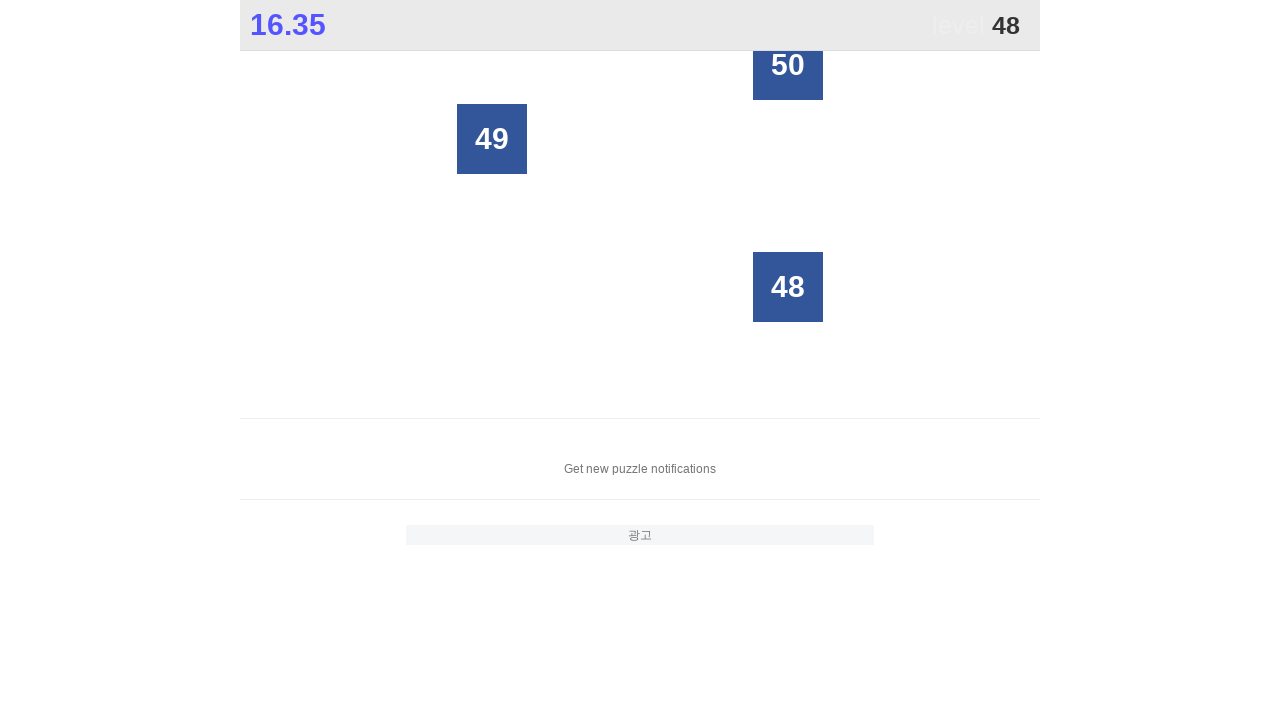

Clicked number 48 on the grid at (788, 287) on //*[@id="grid"]/div[text()="48"]
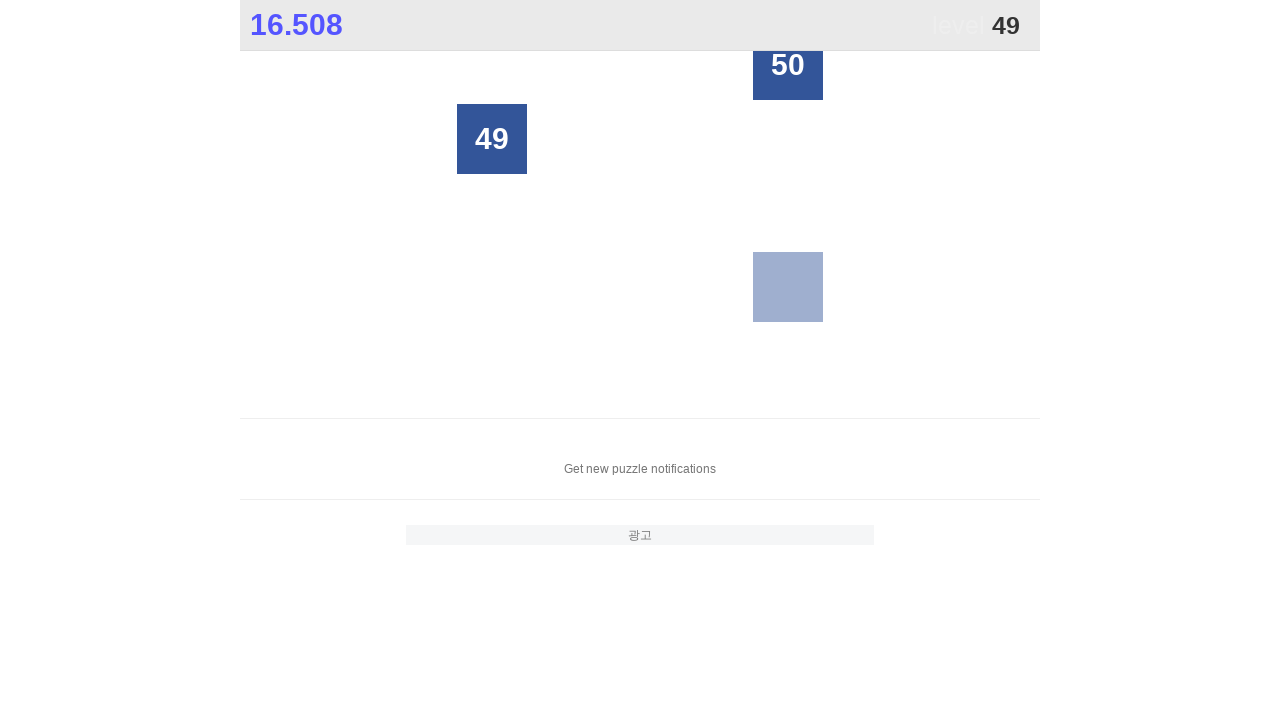

Waited for number 49 to appear on the grid
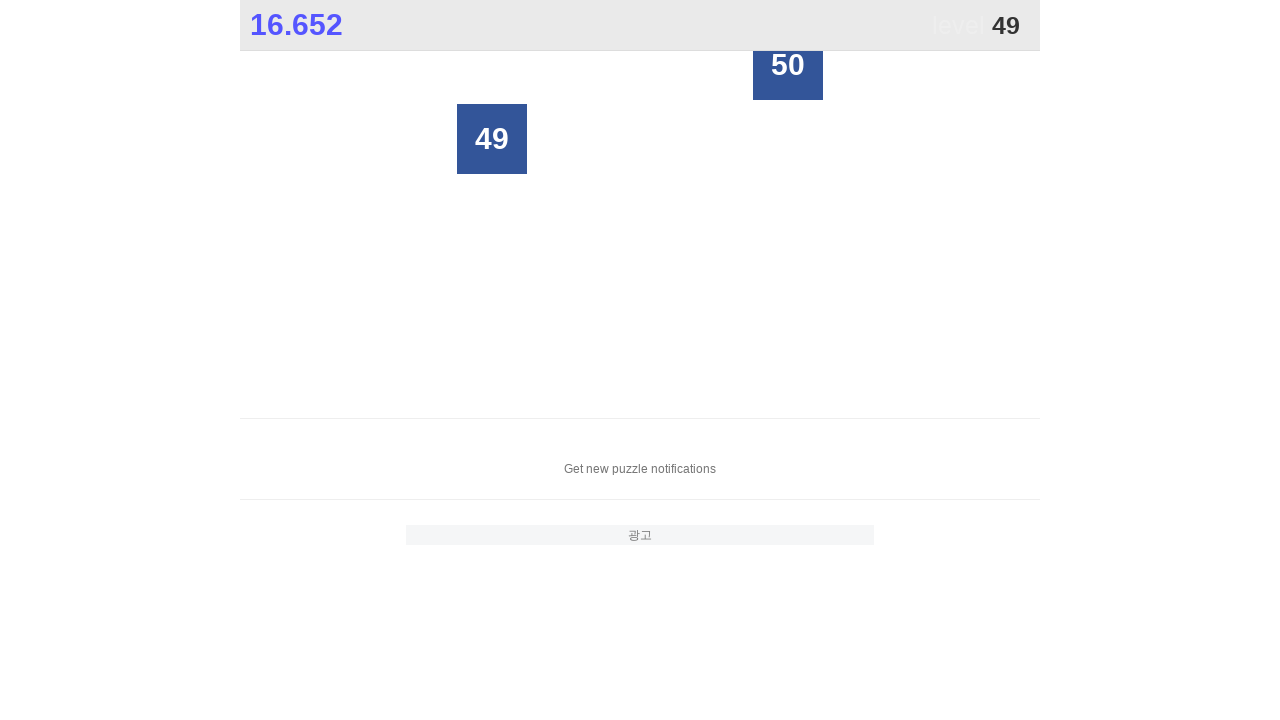

Clicked number 49 on the grid at (492, 139) on //*[@id="grid"]/div[text()="49"]
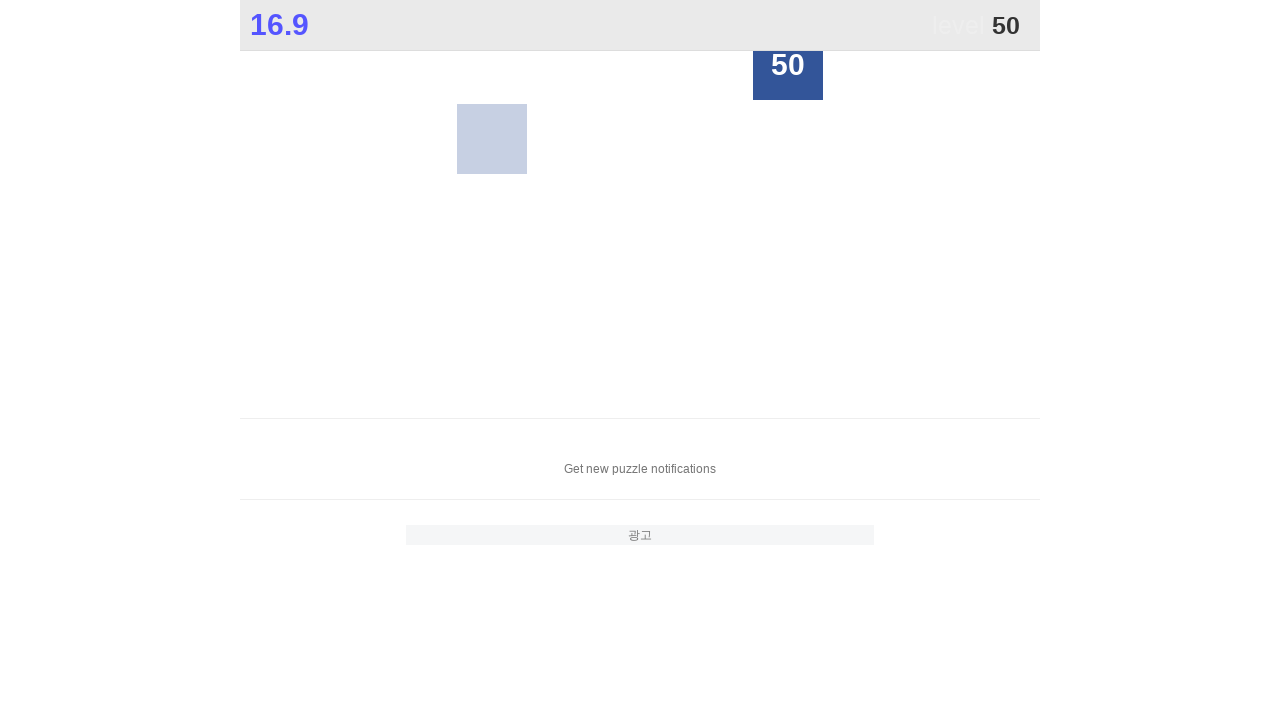

Waited for number 50 to appear on the grid
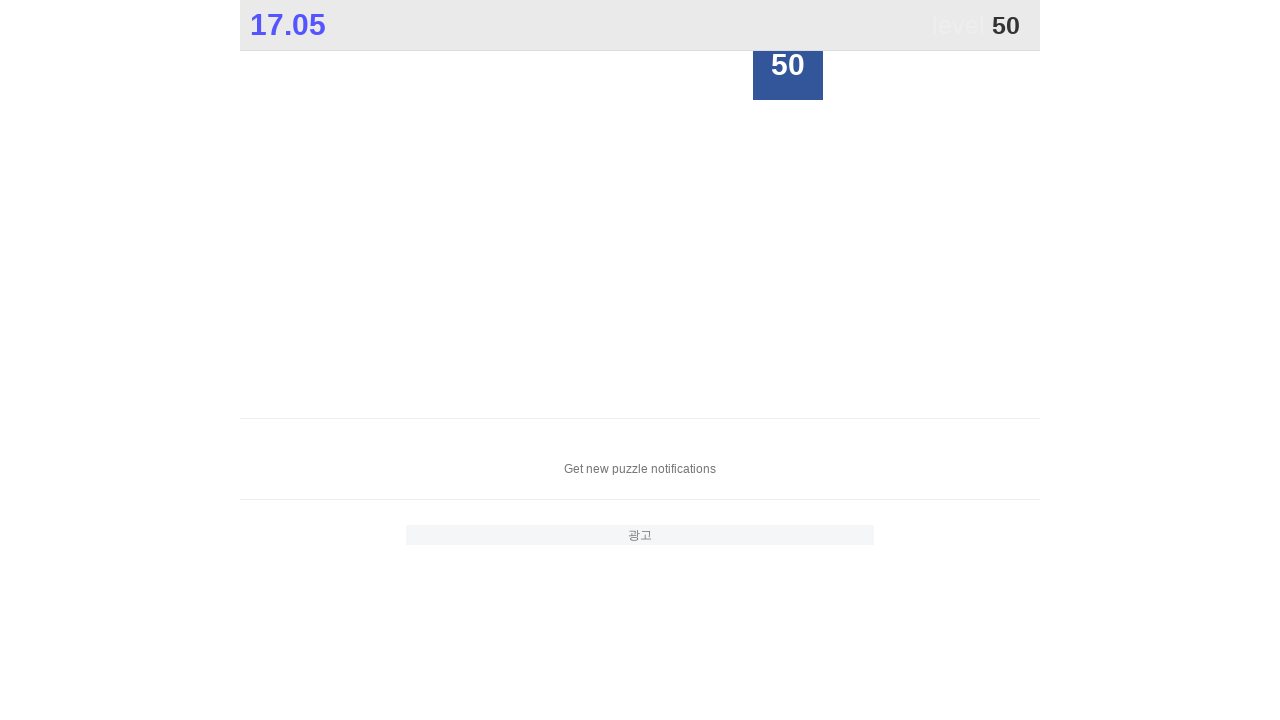

Clicked number 50 on the grid at (788, 65) on //*[@id="grid"]/div[text()="50"]
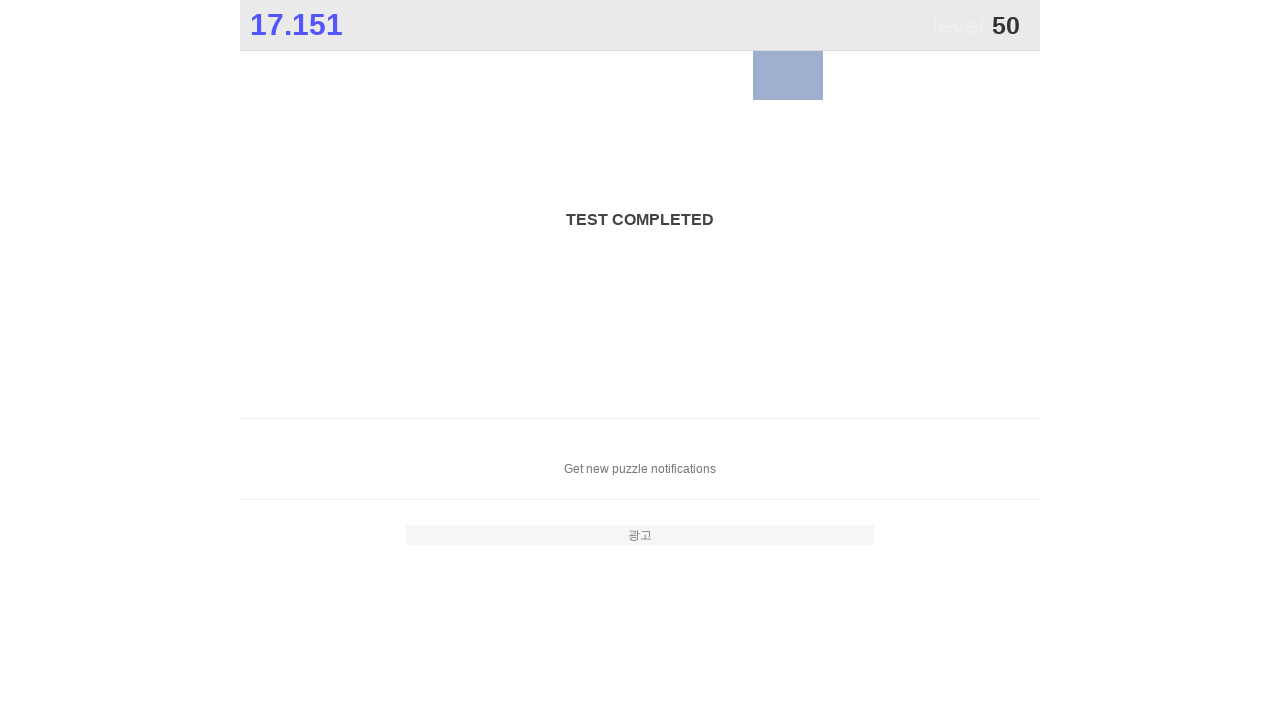

Waited for final score to appear
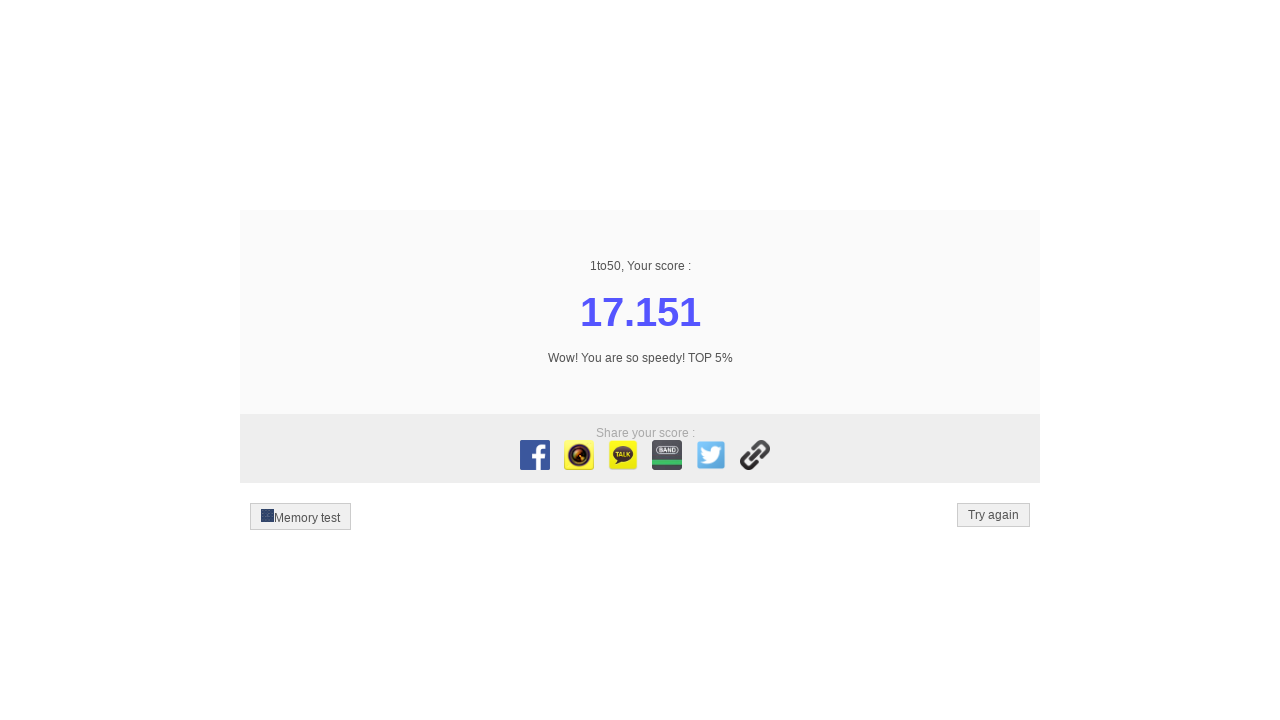

Captured final score: 17.151
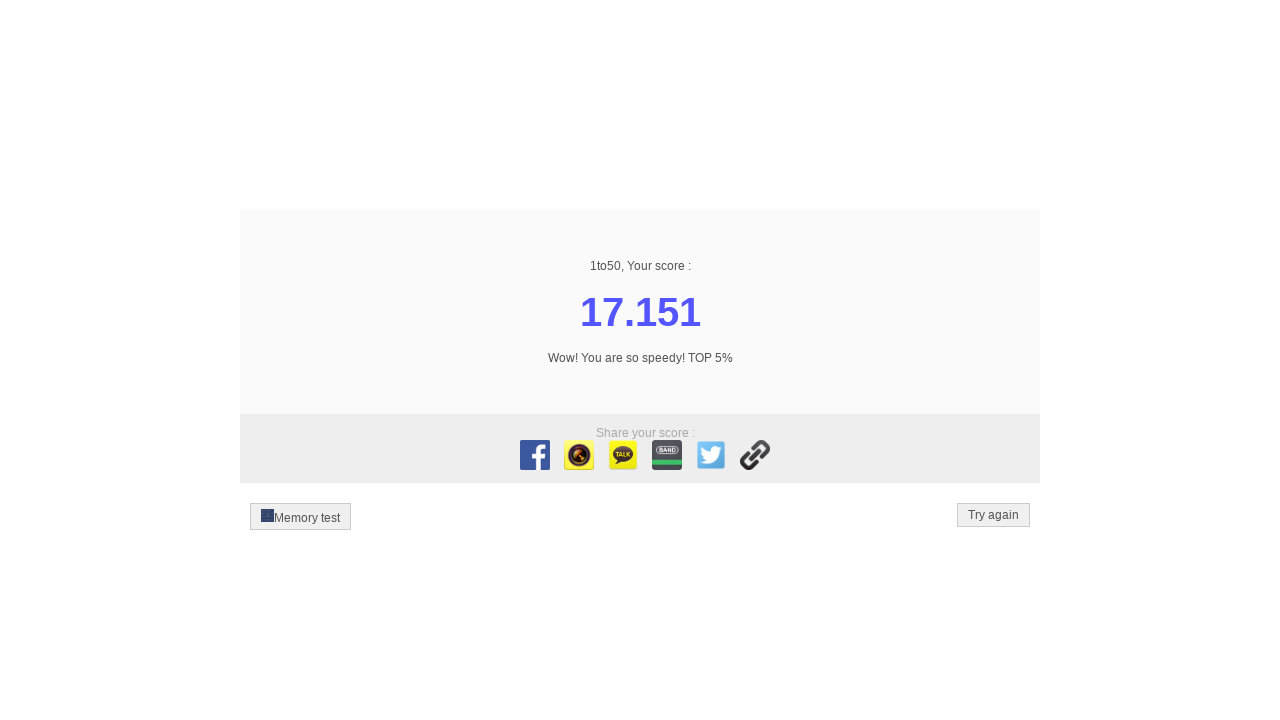

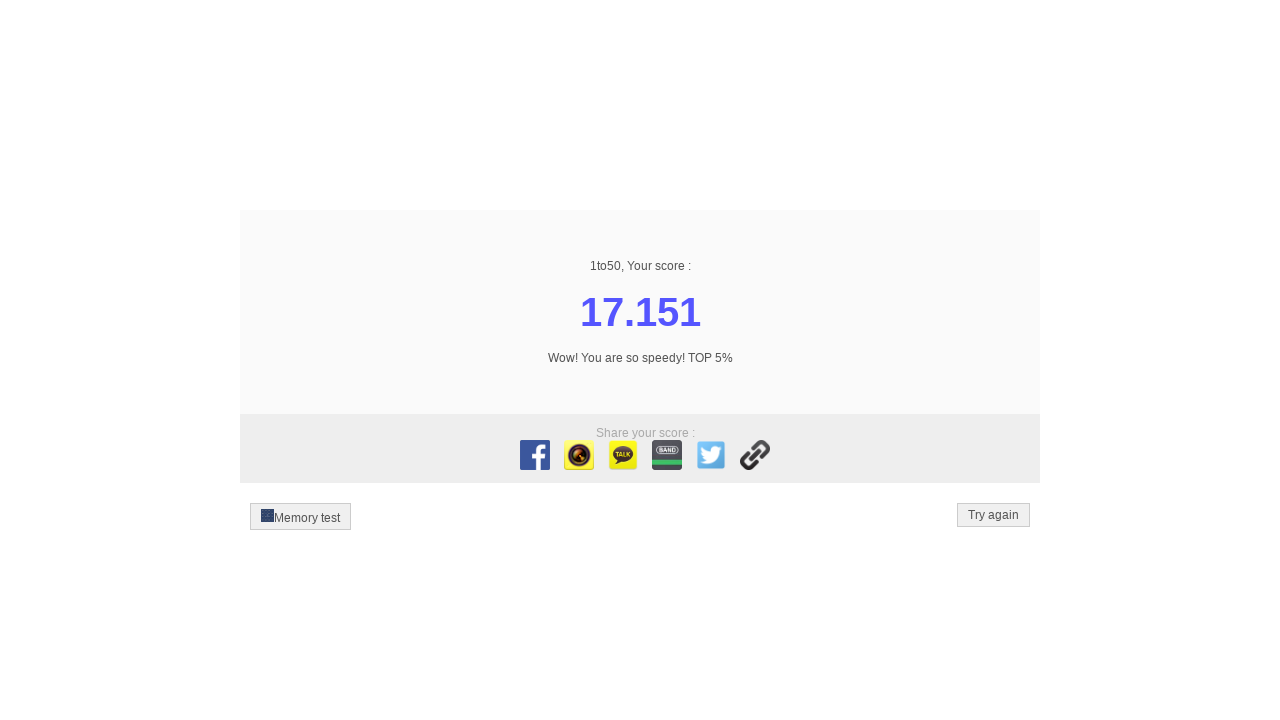